Tests jQuery UI datepicker by selecting a specific date (November 3, 2021) using navigation through months

Starting URL: https://jqueryui.com/datepicker/

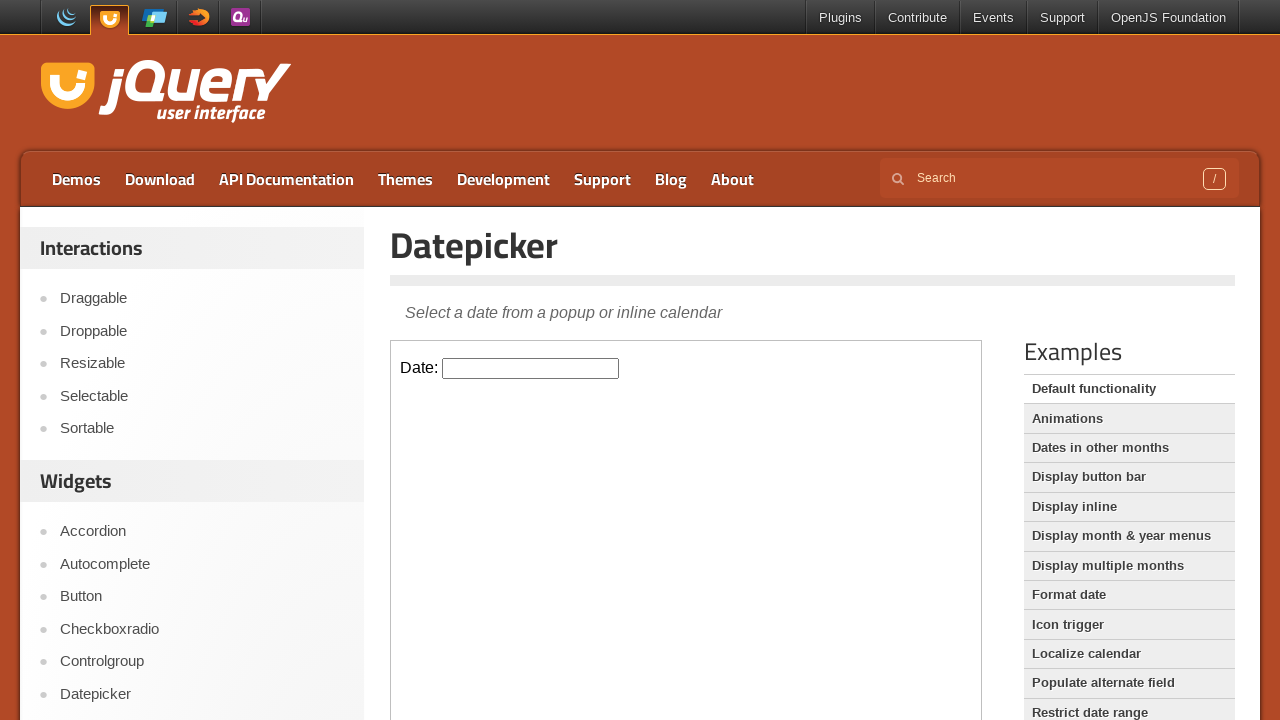

Located the demo iframe containing the datepicker
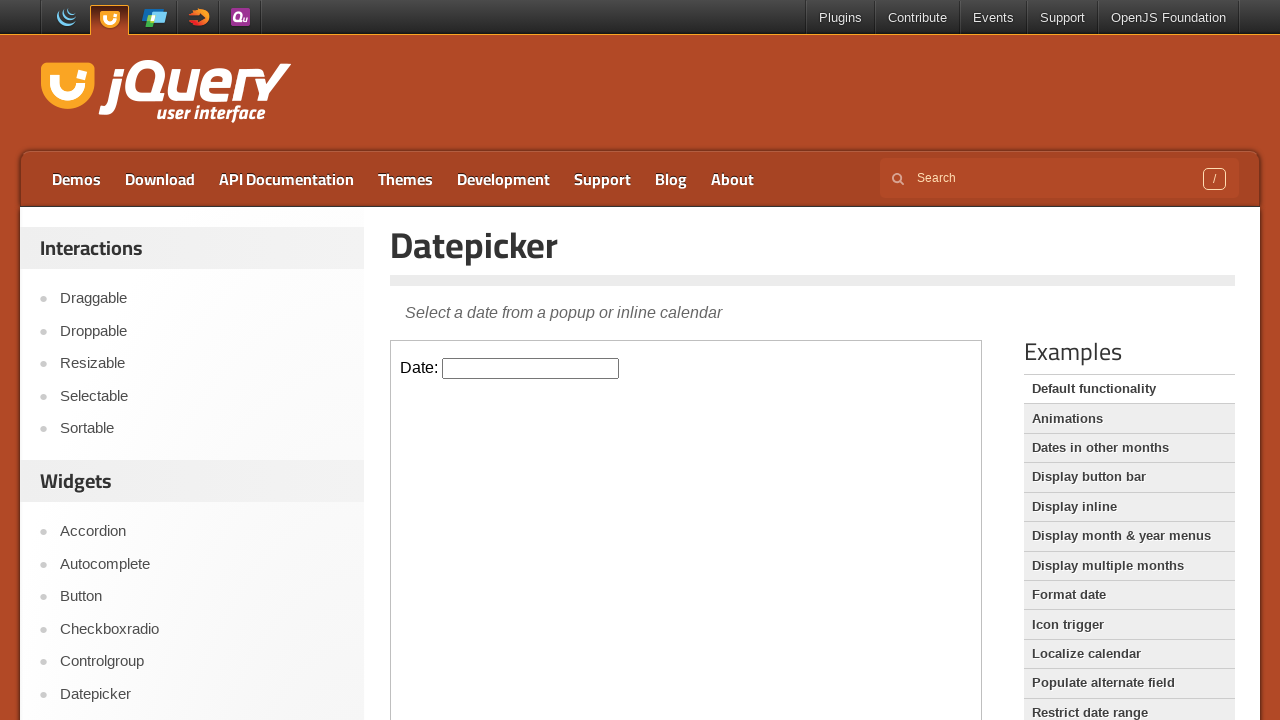

Clicked on the datepicker input field to open the calendar at (531, 368) on .demo-frame >> internal:control=enter-frame >> #datepicker
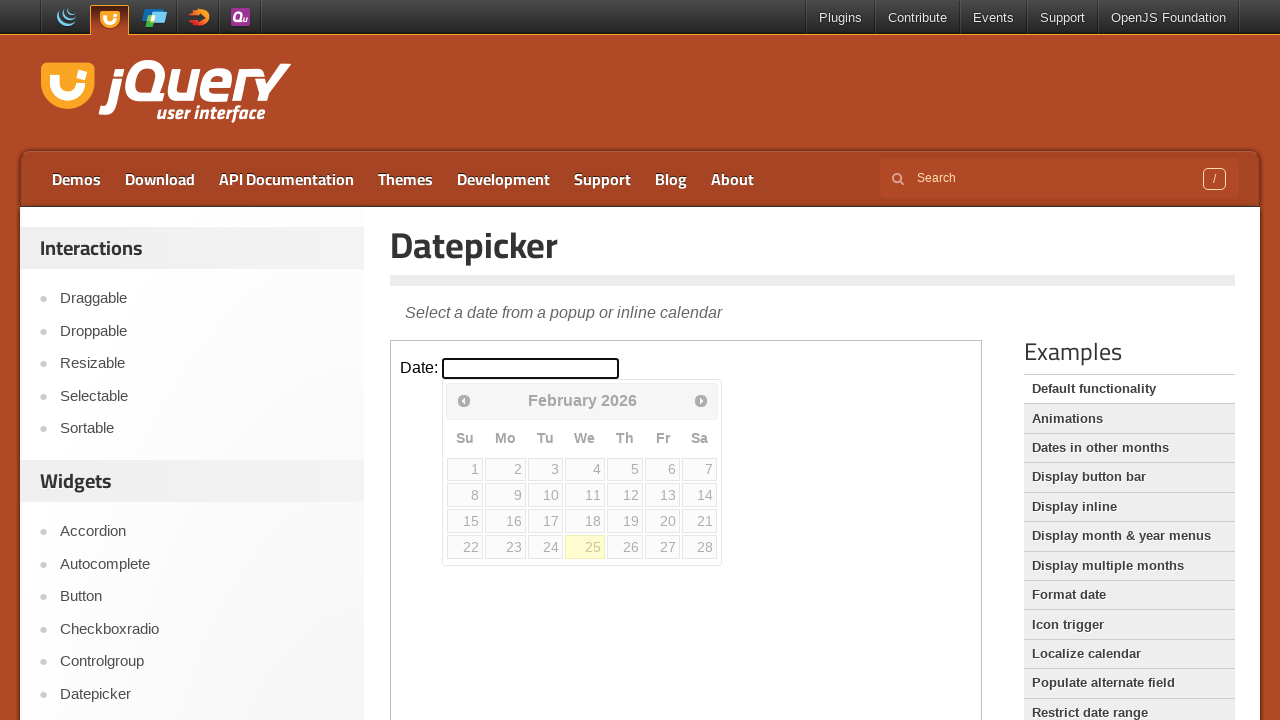

Retrieved current calendar month: February 2026
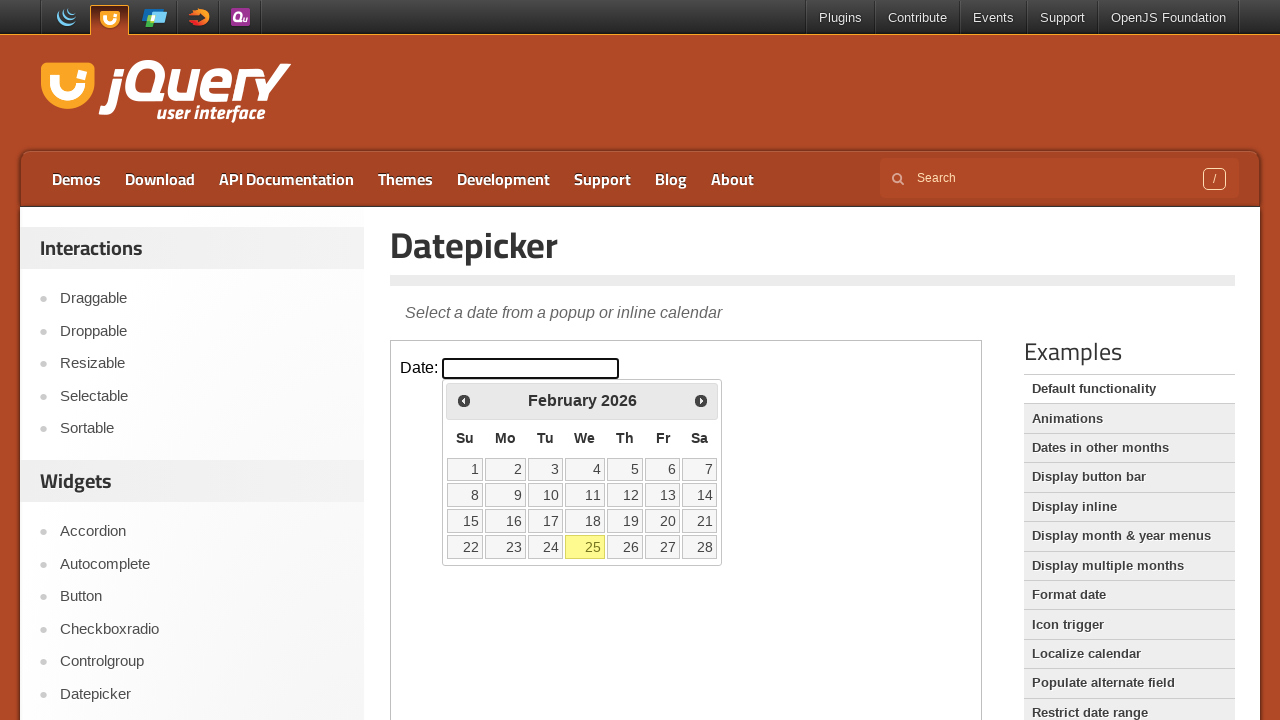

Clicked previous month button to navigate from February 2026 at (464, 400) on .demo-frame >> internal:control=enter-frame >> xpath=//div[@id='ui-datepicker-di
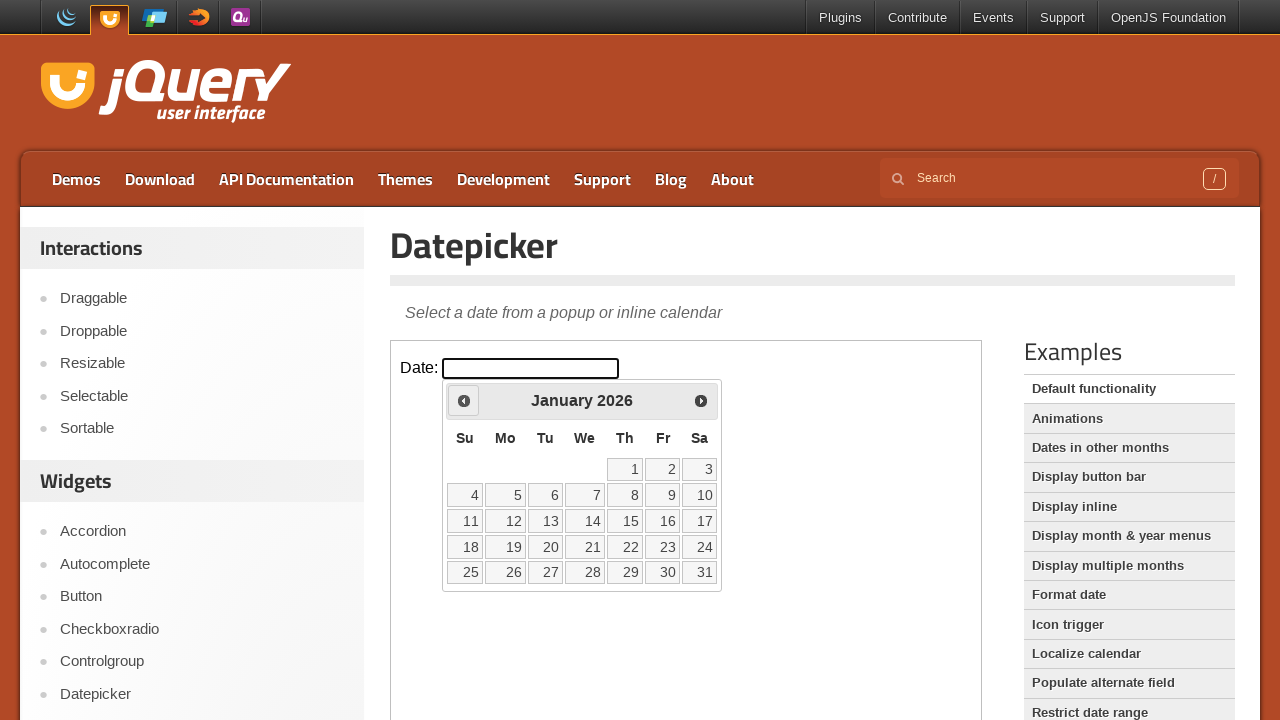

Retrieved current calendar month: January 2026
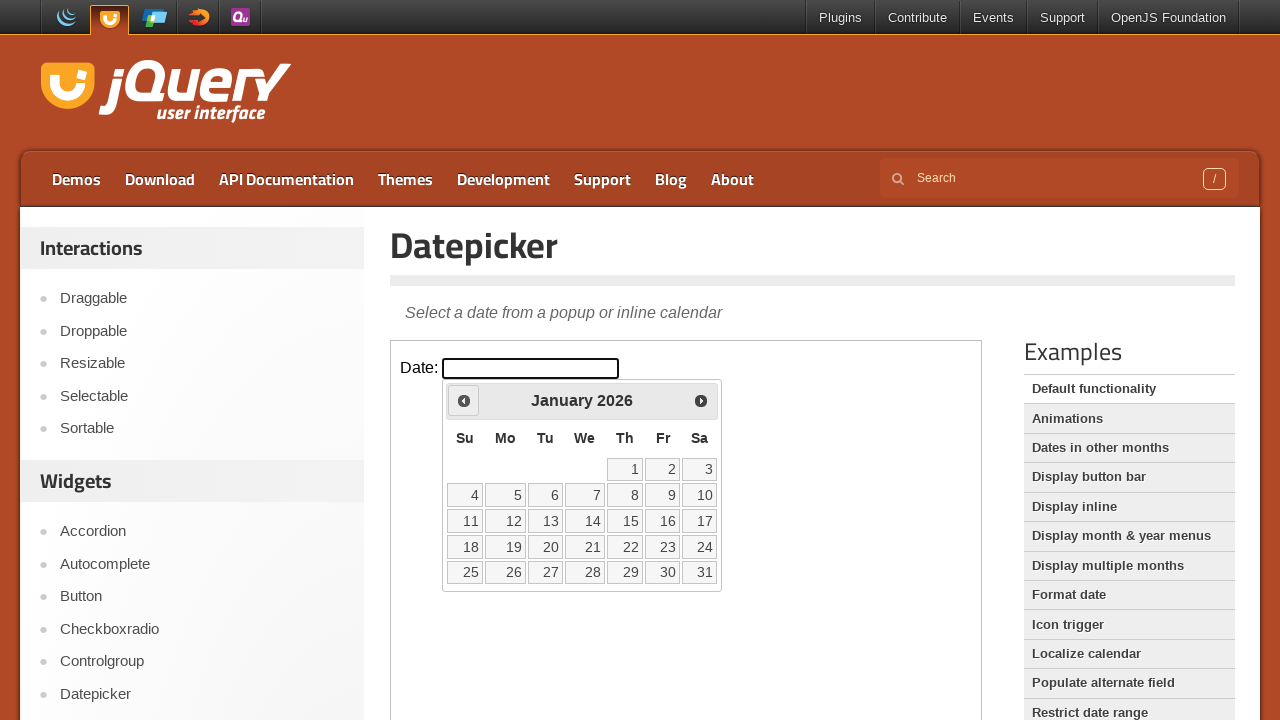

Clicked previous month button to navigate from January 2026 at (464, 400) on .demo-frame >> internal:control=enter-frame >> xpath=//div[@id='ui-datepicker-di
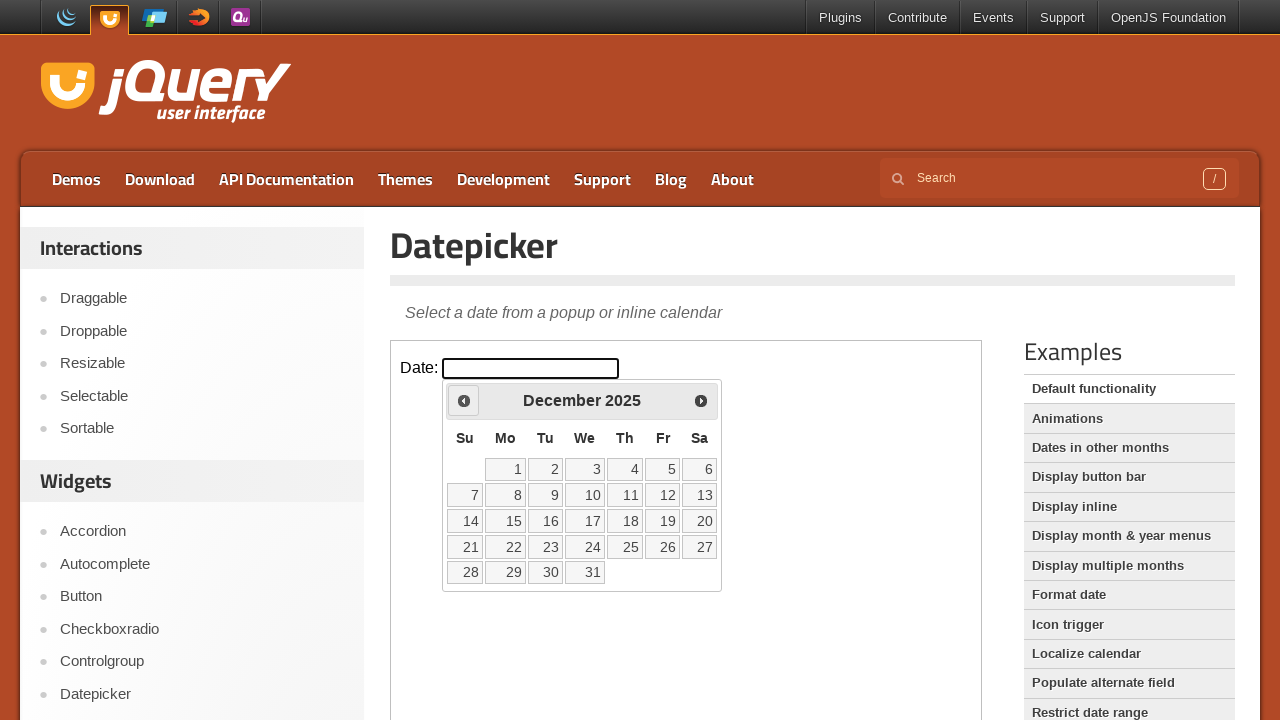

Retrieved current calendar month: December 2025
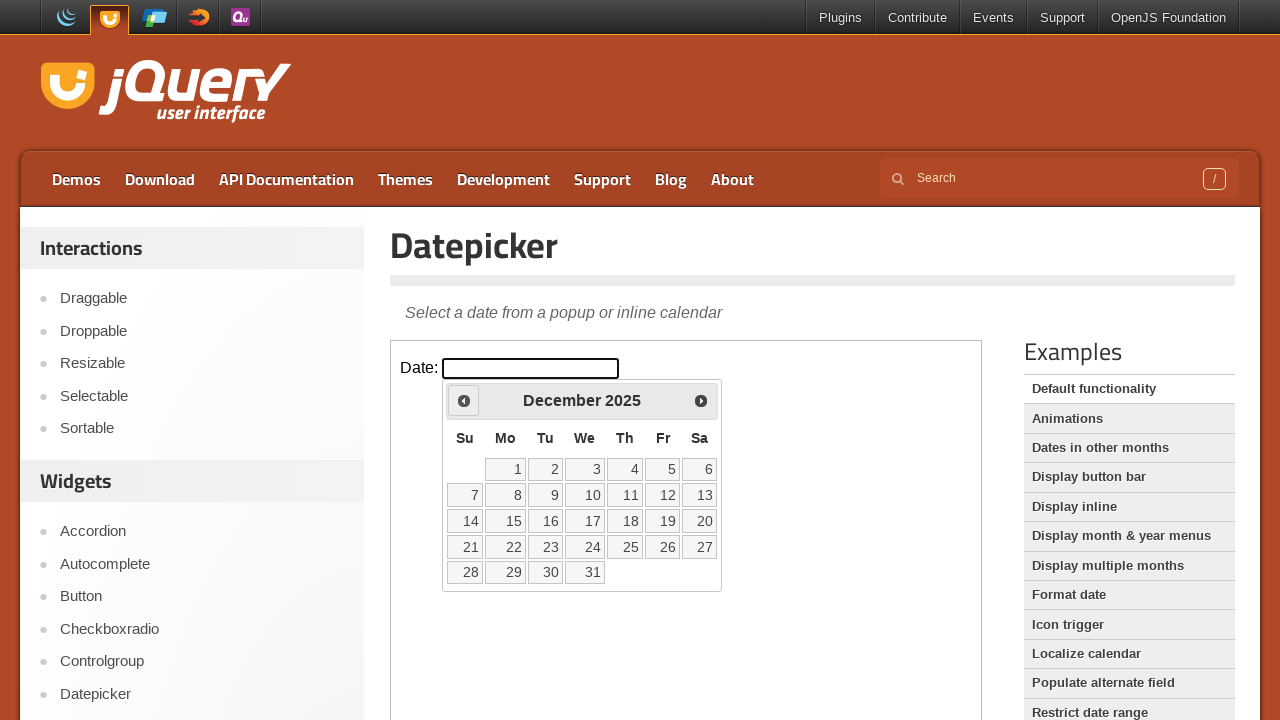

Clicked previous month button to navigate from December 2025 at (464, 400) on .demo-frame >> internal:control=enter-frame >> xpath=//div[@id='ui-datepicker-di
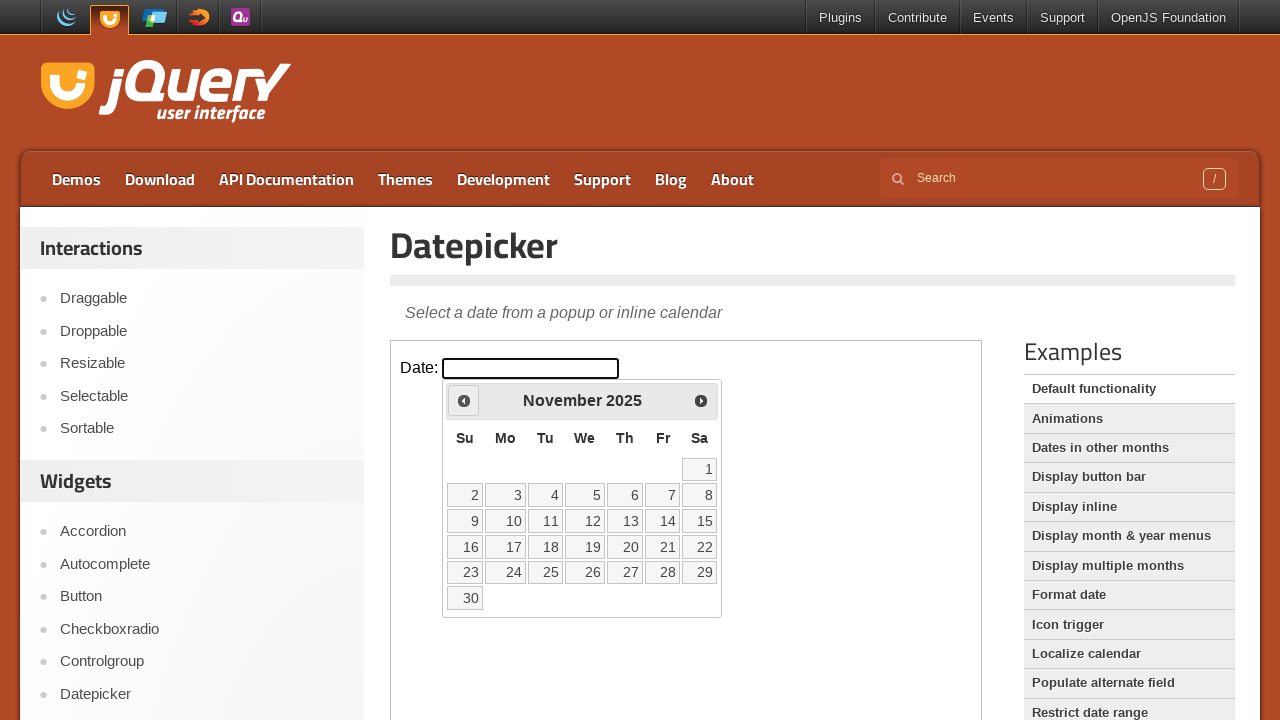

Retrieved current calendar month: November 2025
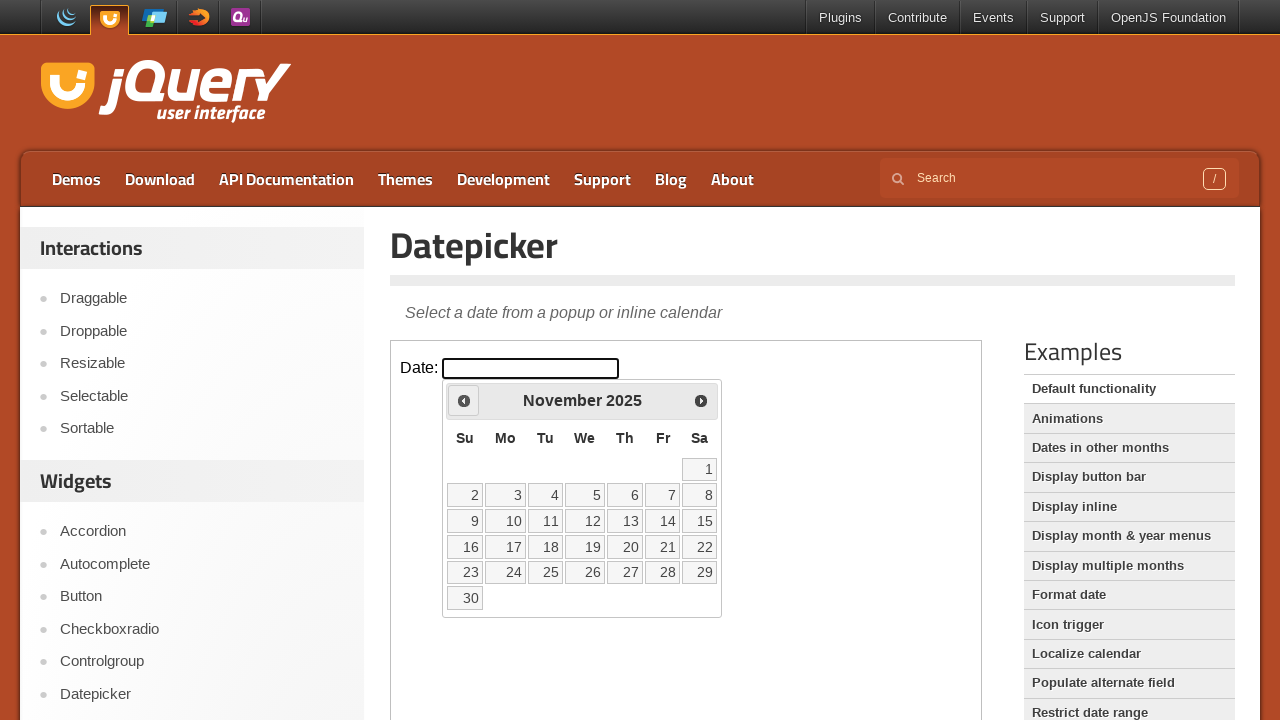

Clicked previous month button to navigate from November 2025 at (464, 400) on .demo-frame >> internal:control=enter-frame >> xpath=//div[@id='ui-datepicker-di
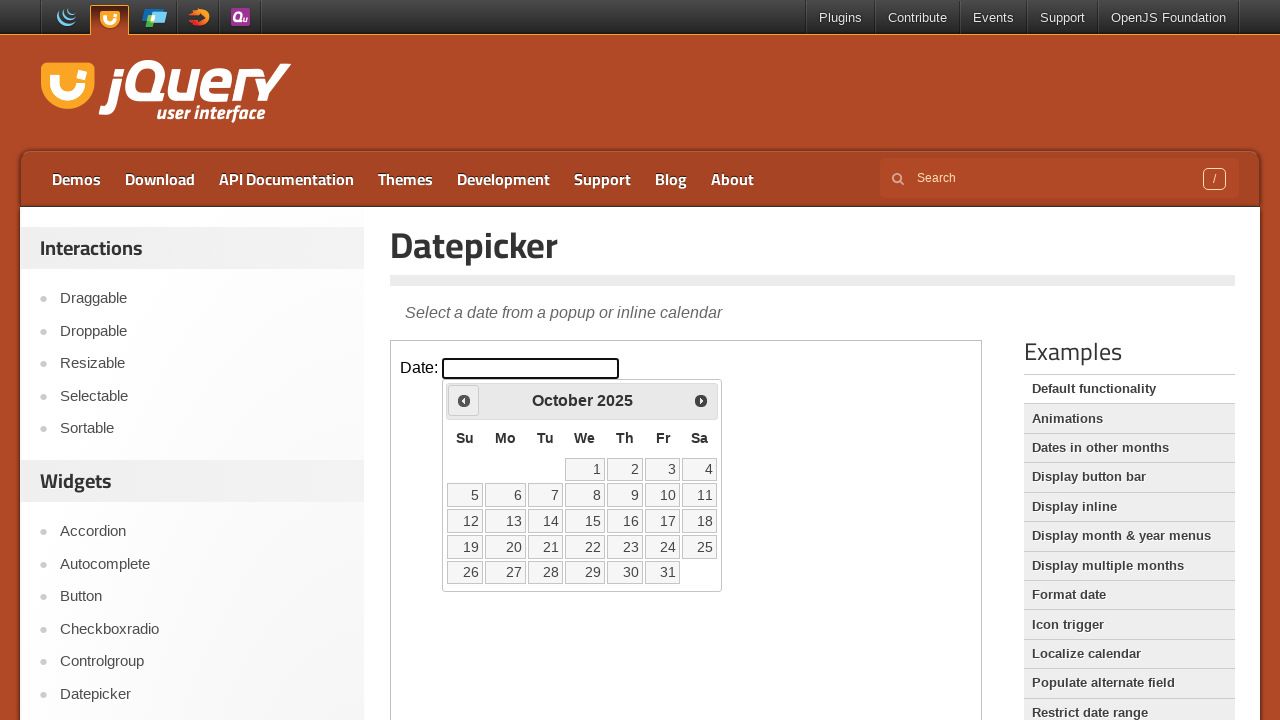

Retrieved current calendar month: October 2025
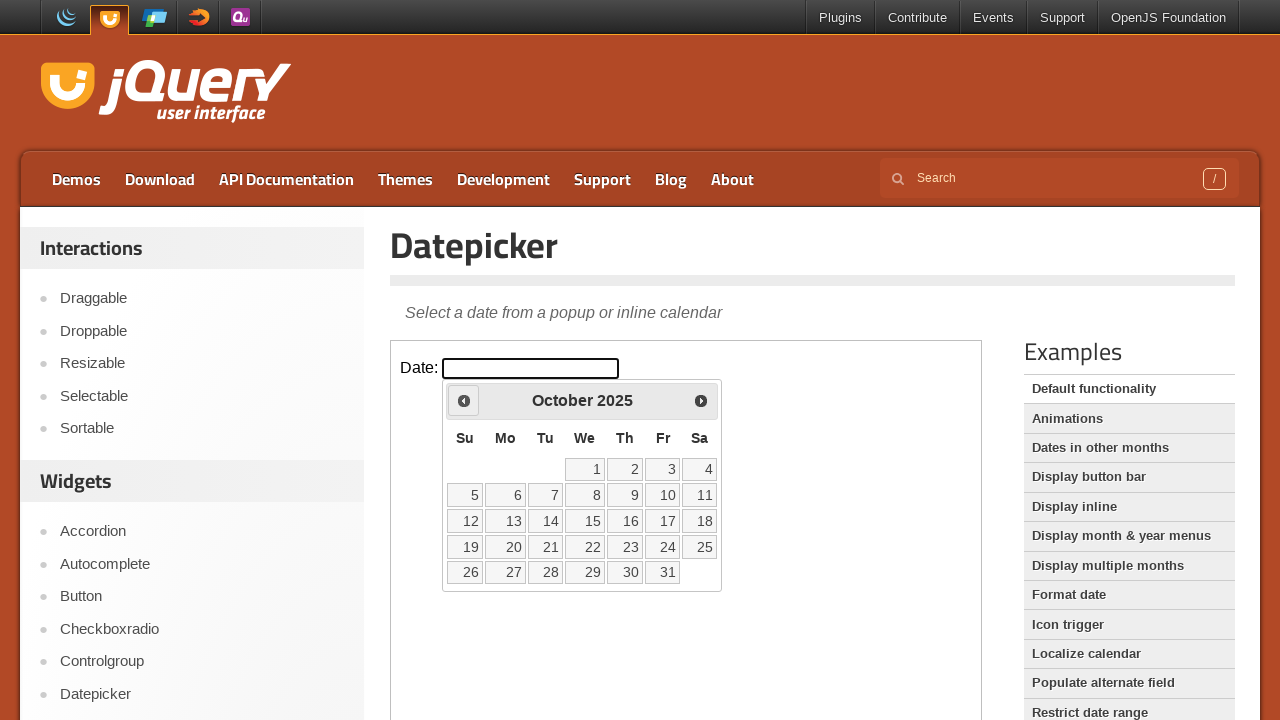

Clicked previous month button to navigate from October 2025 at (464, 400) on .demo-frame >> internal:control=enter-frame >> xpath=//div[@id='ui-datepicker-di
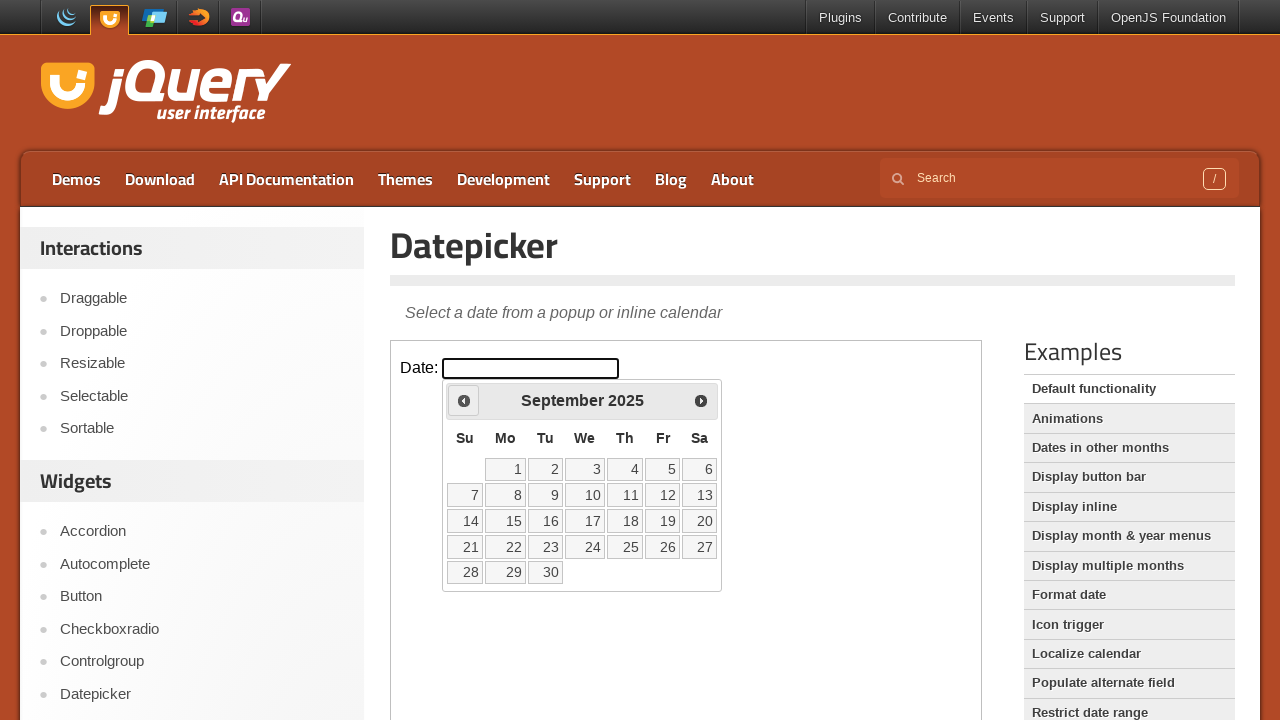

Retrieved current calendar month: September 2025
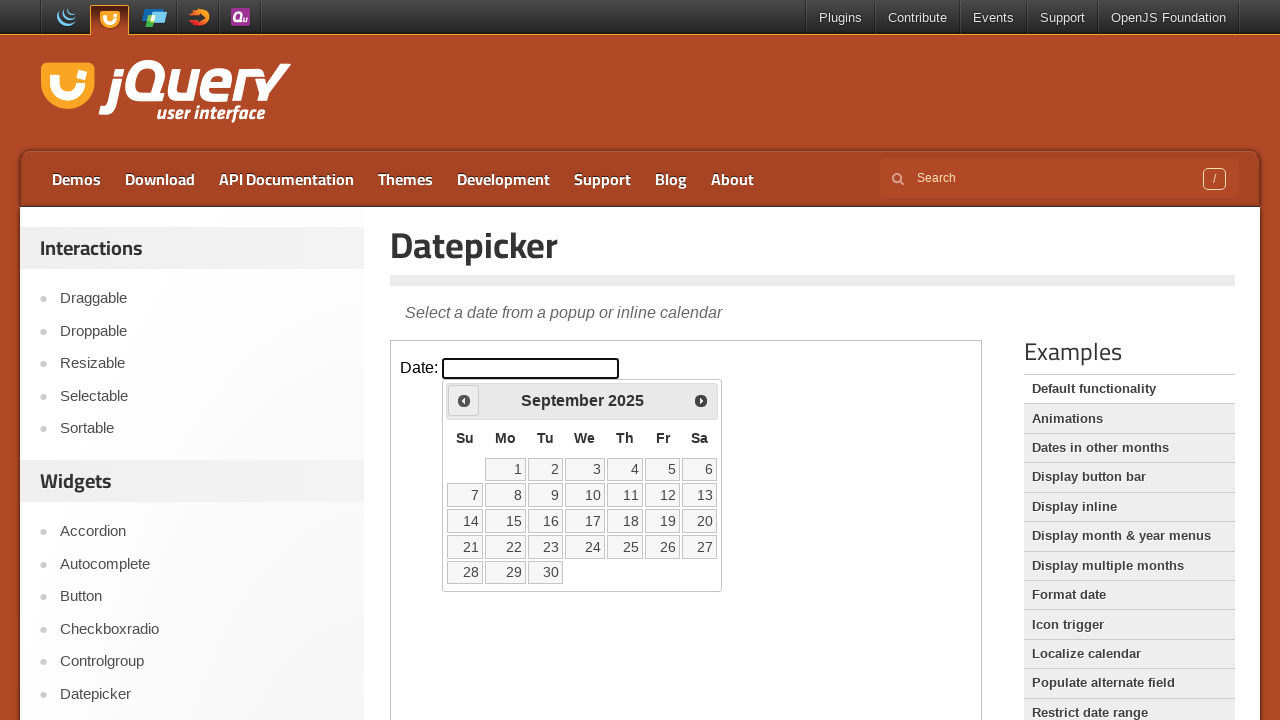

Clicked previous month button to navigate from September 2025 at (464, 400) on .demo-frame >> internal:control=enter-frame >> xpath=//div[@id='ui-datepicker-di
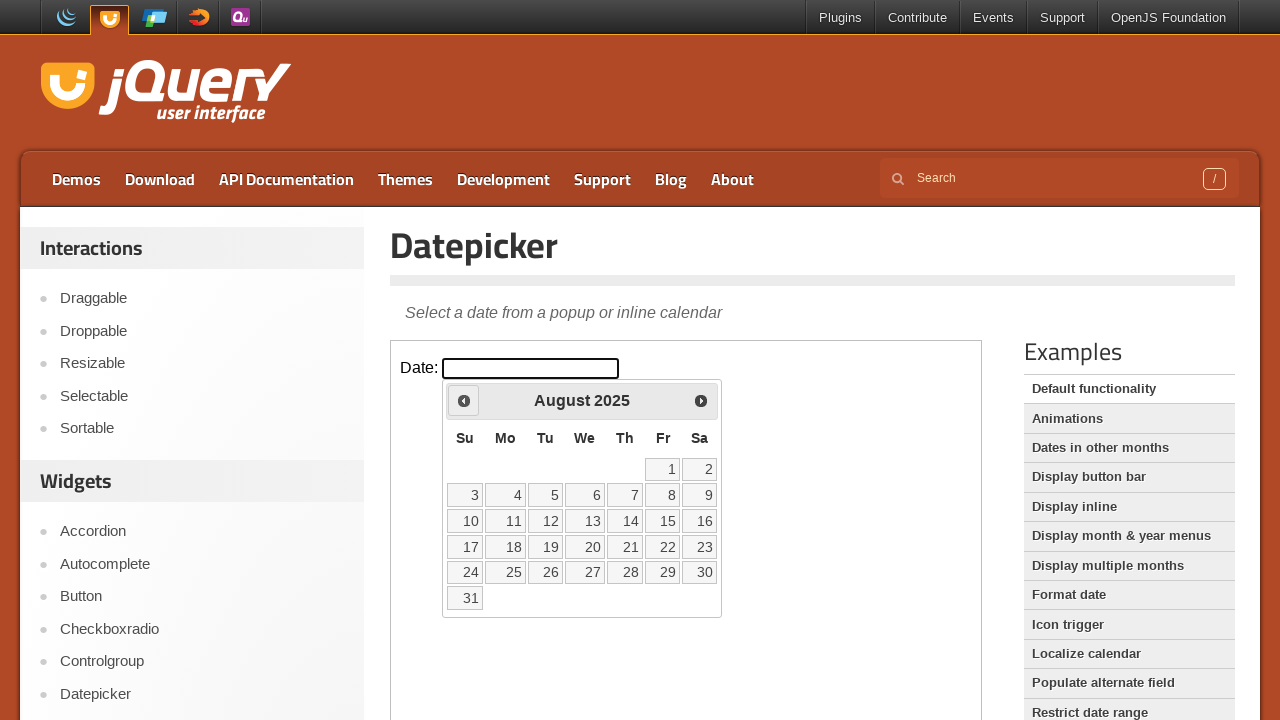

Retrieved current calendar month: August 2025
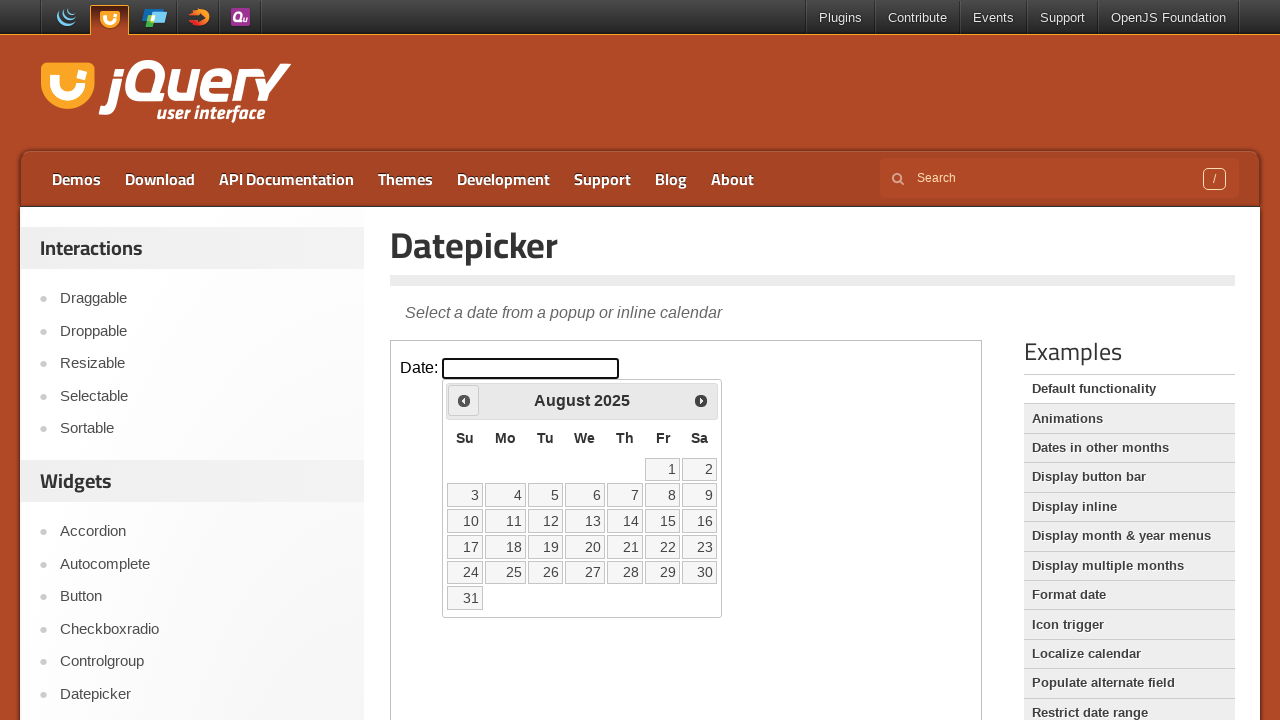

Clicked previous month button to navigate from August 2025 at (464, 400) on .demo-frame >> internal:control=enter-frame >> xpath=//div[@id='ui-datepicker-di
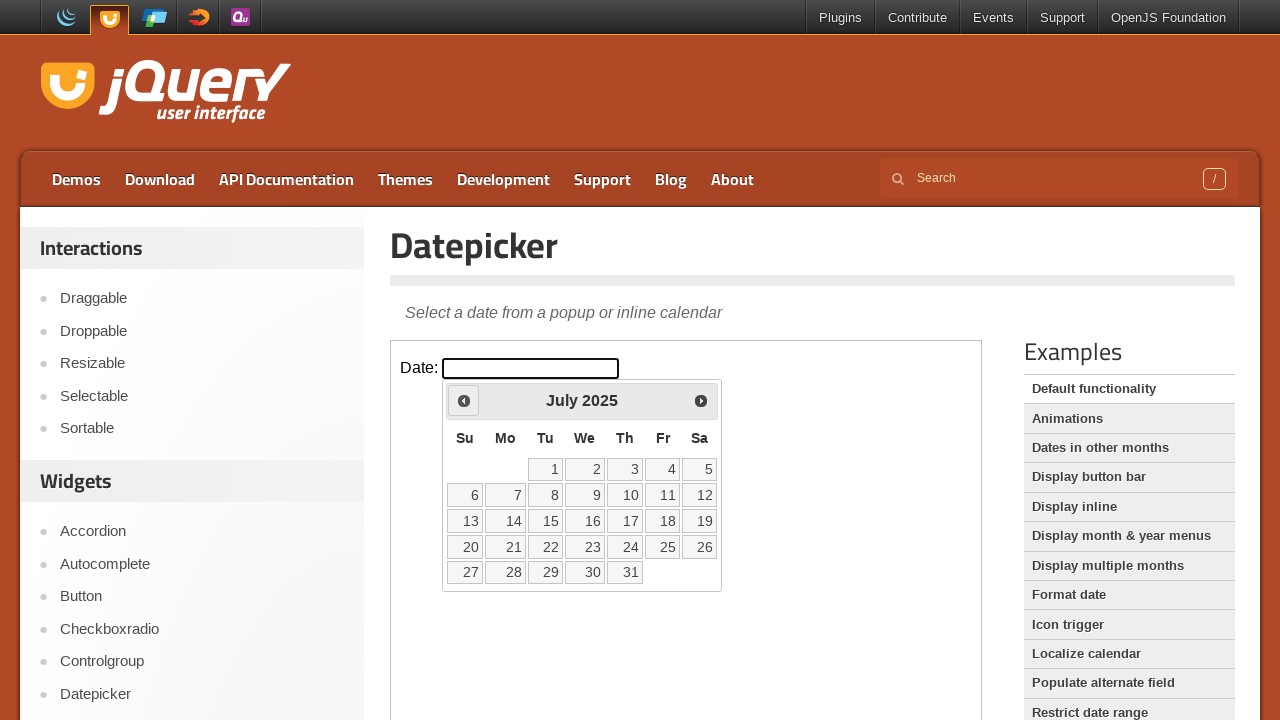

Retrieved current calendar month: July 2025
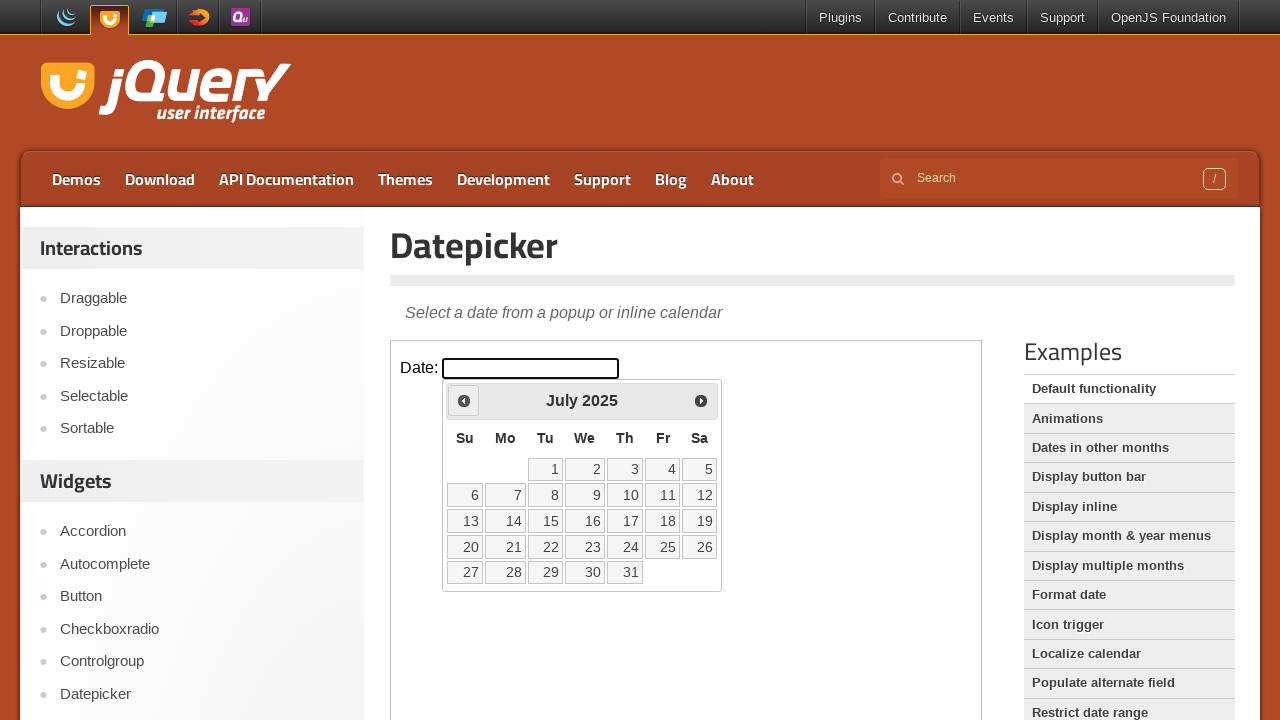

Clicked previous month button to navigate from July 2025 at (464, 400) on .demo-frame >> internal:control=enter-frame >> xpath=//div[@id='ui-datepicker-di
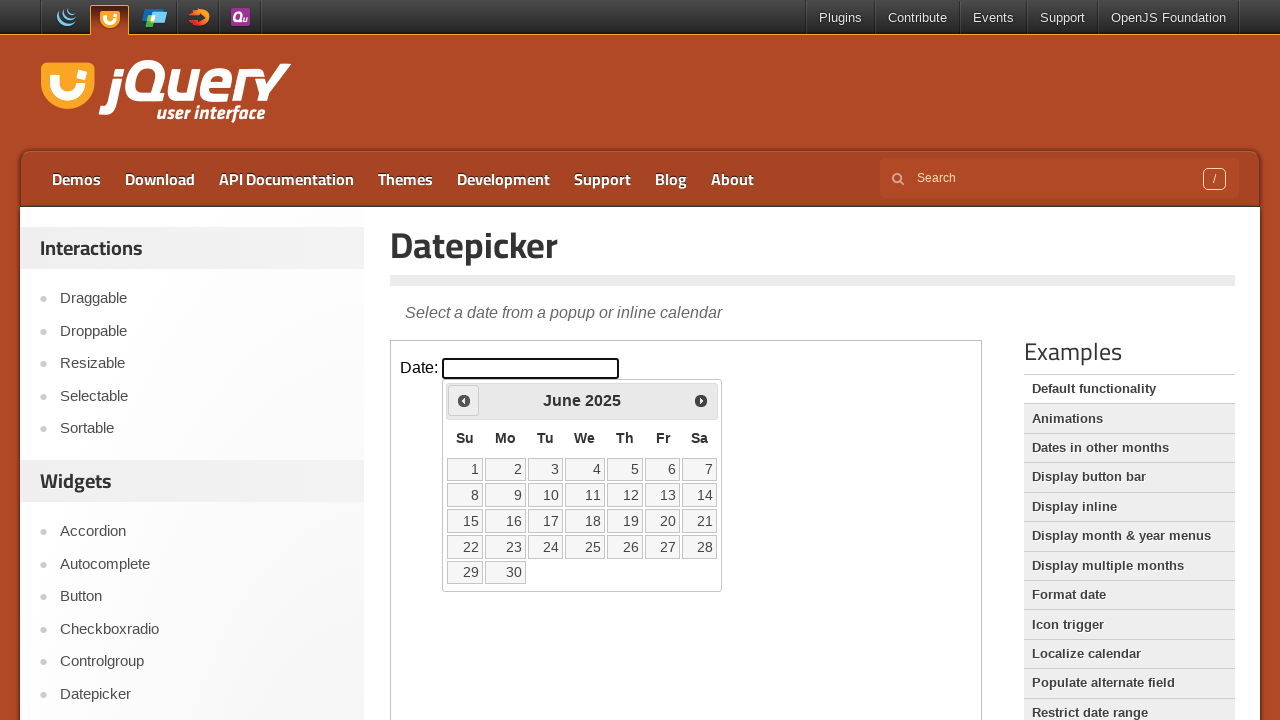

Retrieved current calendar month: June 2025
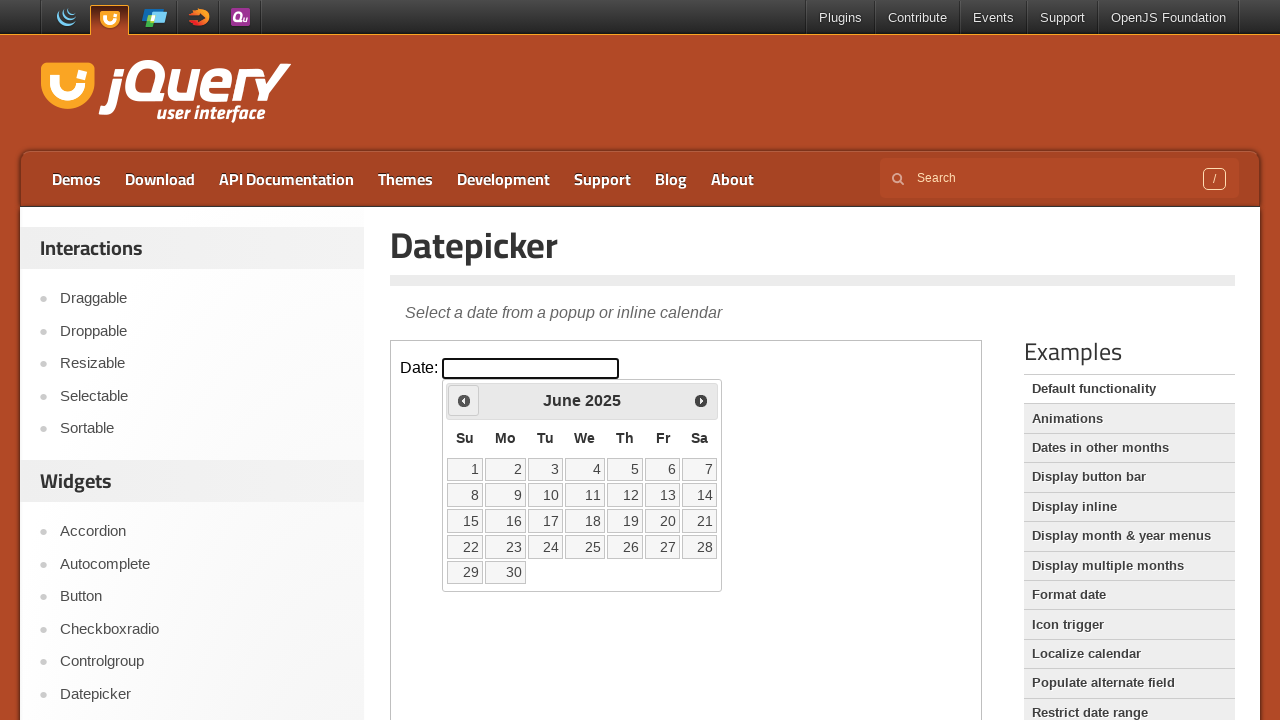

Clicked previous month button to navigate from June 2025 at (464, 400) on .demo-frame >> internal:control=enter-frame >> xpath=//div[@id='ui-datepicker-di
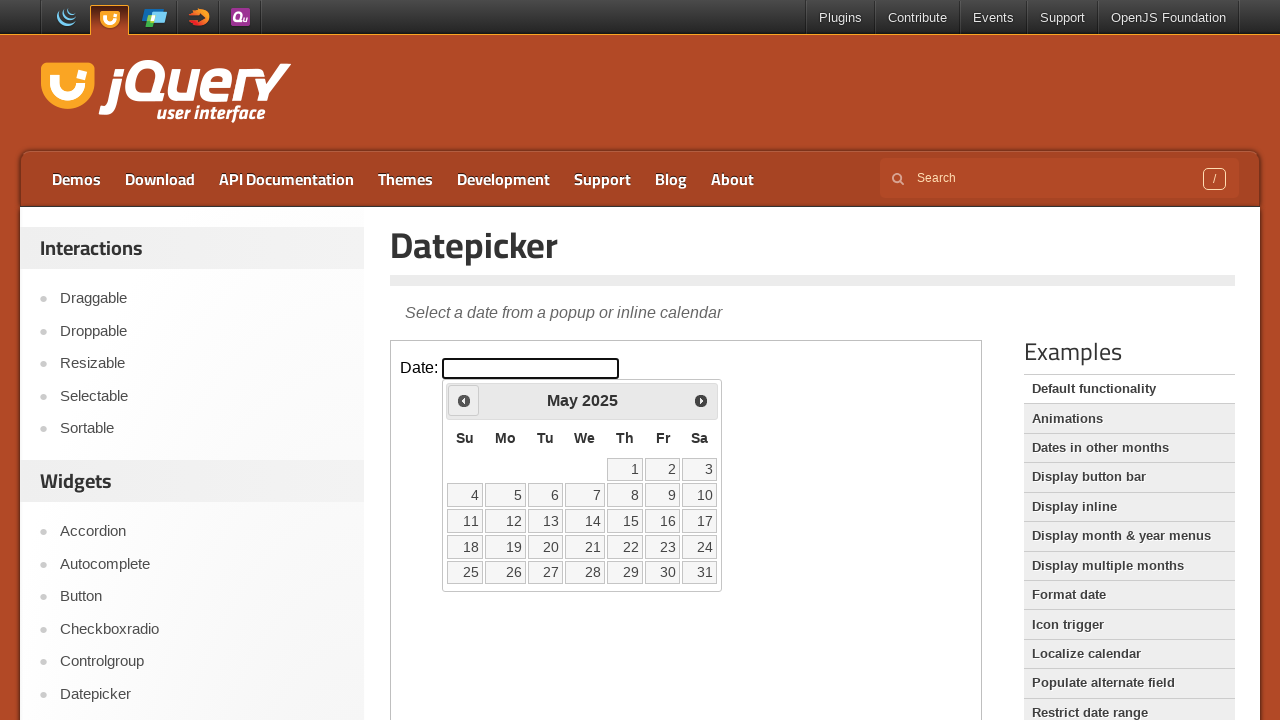

Retrieved current calendar month: May 2025
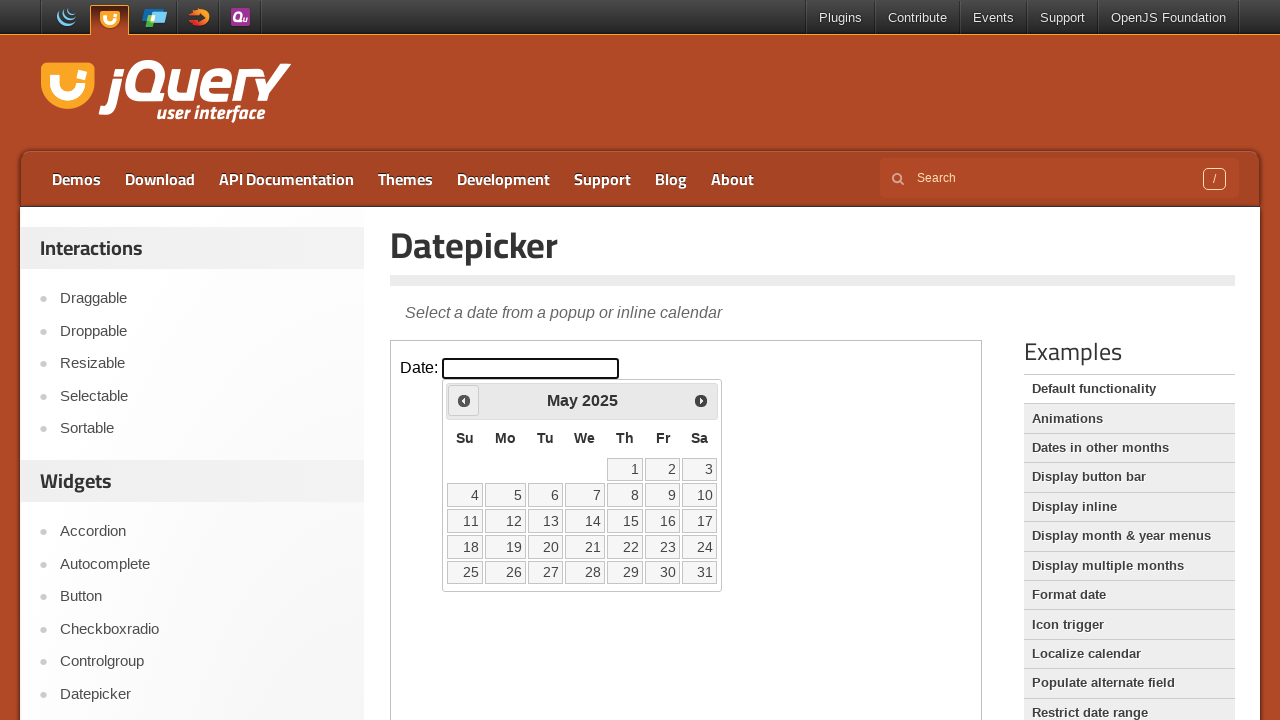

Clicked previous month button to navigate from May 2025 at (464, 400) on .demo-frame >> internal:control=enter-frame >> xpath=//div[@id='ui-datepicker-di
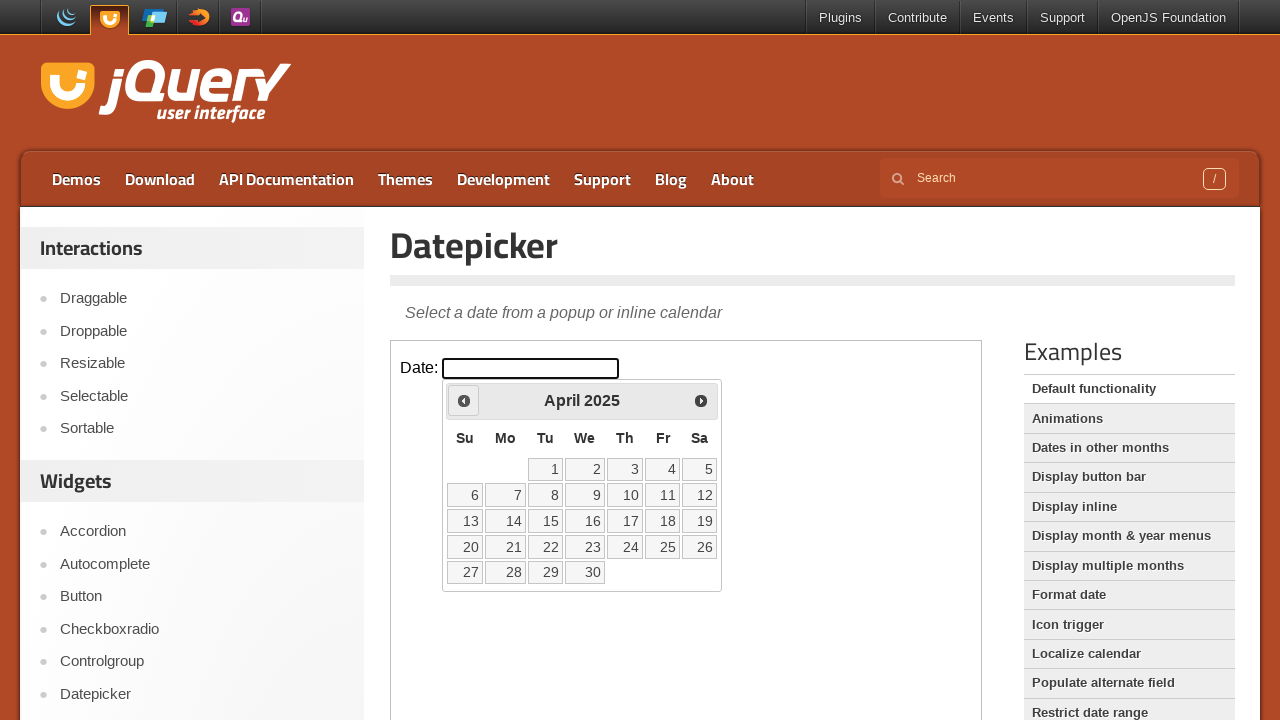

Retrieved current calendar month: April 2025
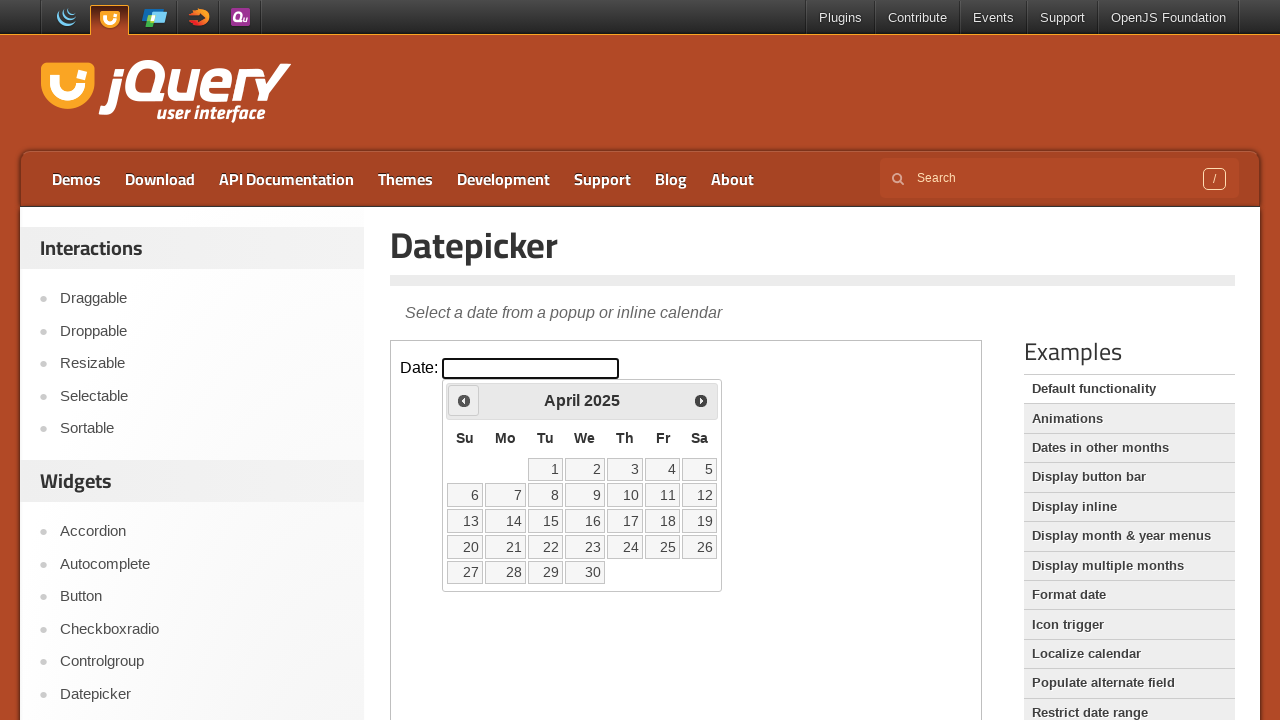

Clicked previous month button to navigate from April 2025 at (464, 400) on .demo-frame >> internal:control=enter-frame >> xpath=//div[@id='ui-datepicker-di
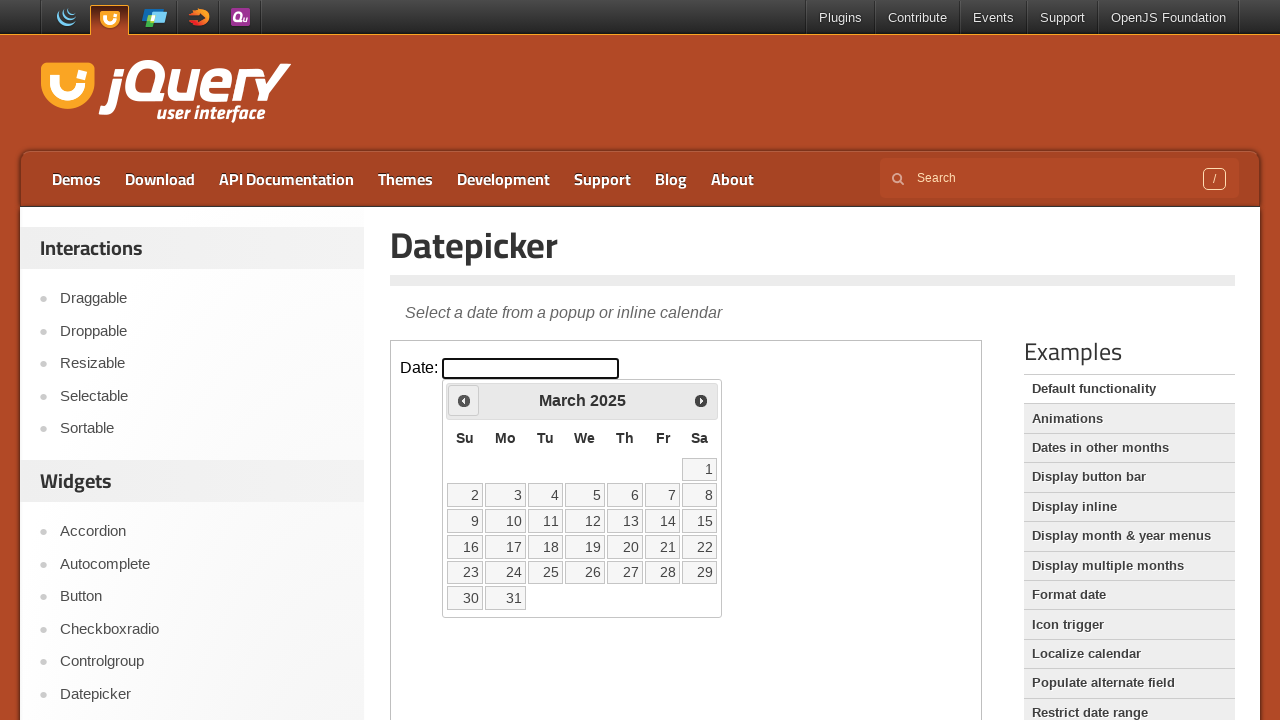

Retrieved current calendar month: March 2025
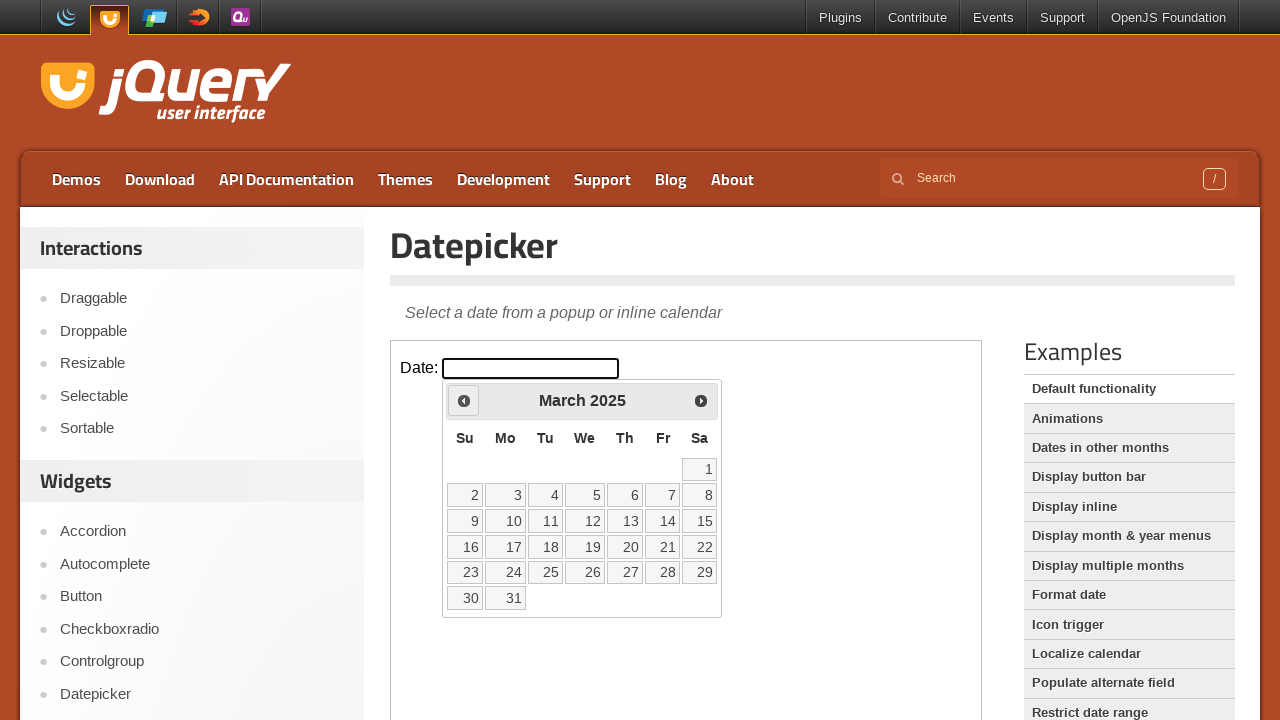

Clicked previous month button to navigate from March 2025 at (464, 400) on .demo-frame >> internal:control=enter-frame >> xpath=//div[@id='ui-datepicker-di
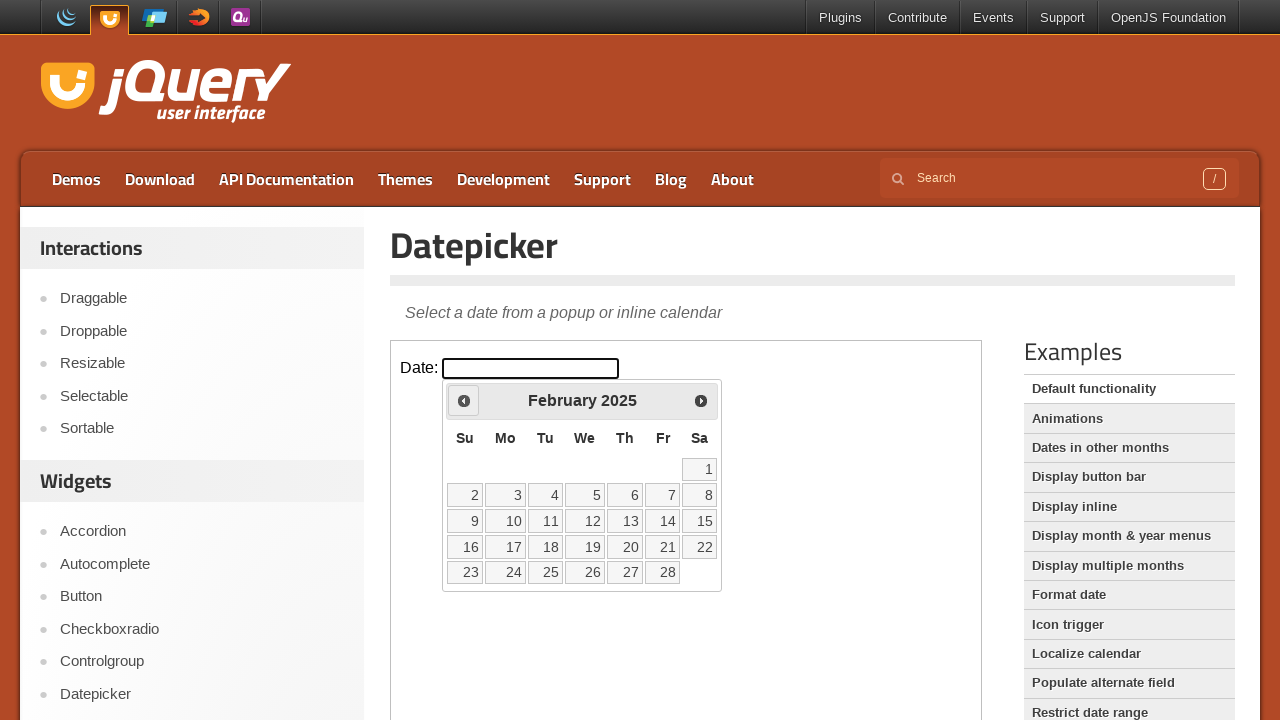

Retrieved current calendar month: February 2025
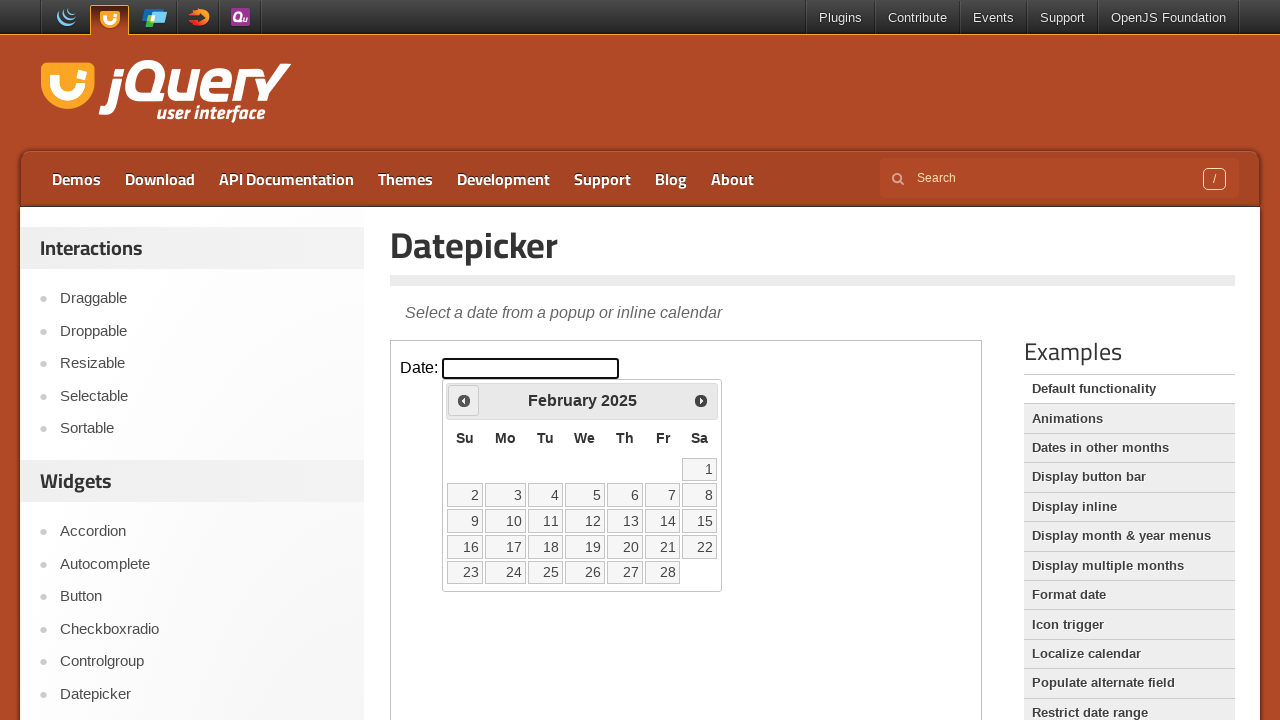

Clicked previous month button to navigate from February 2025 at (464, 400) on .demo-frame >> internal:control=enter-frame >> xpath=//div[@id='ui-datepicker-di
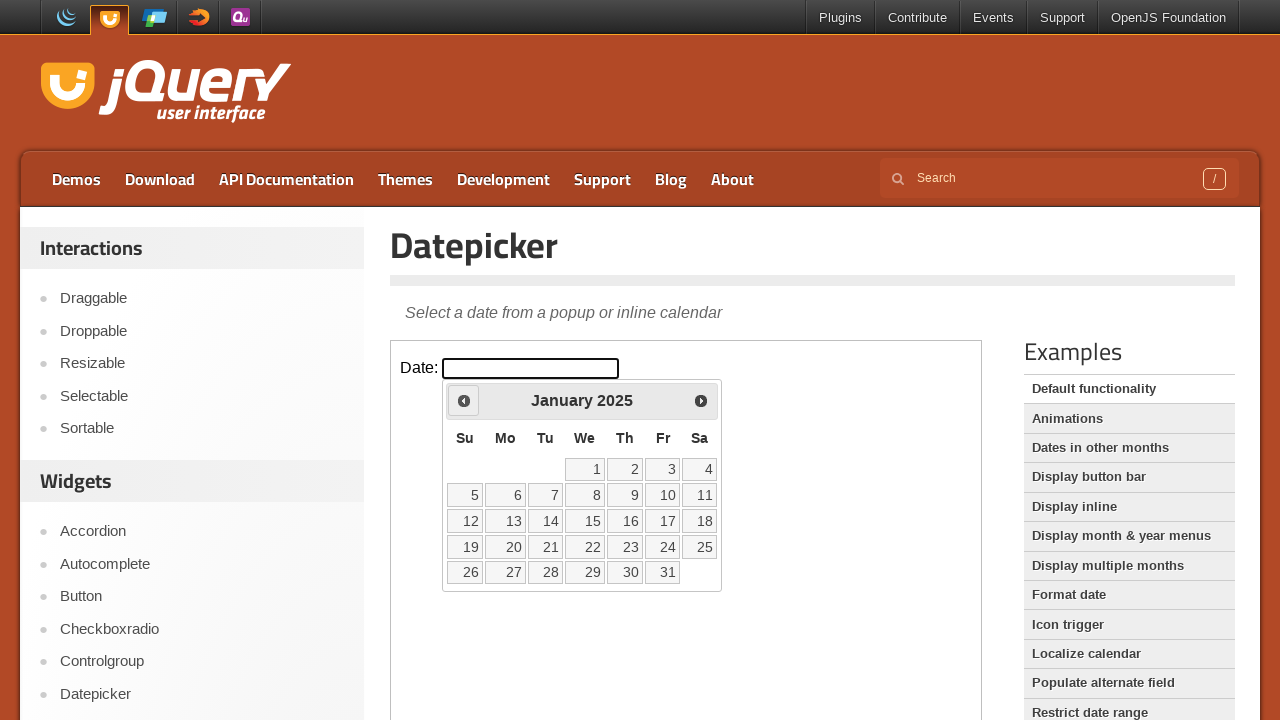

Retrieved current calendar month: January 2025
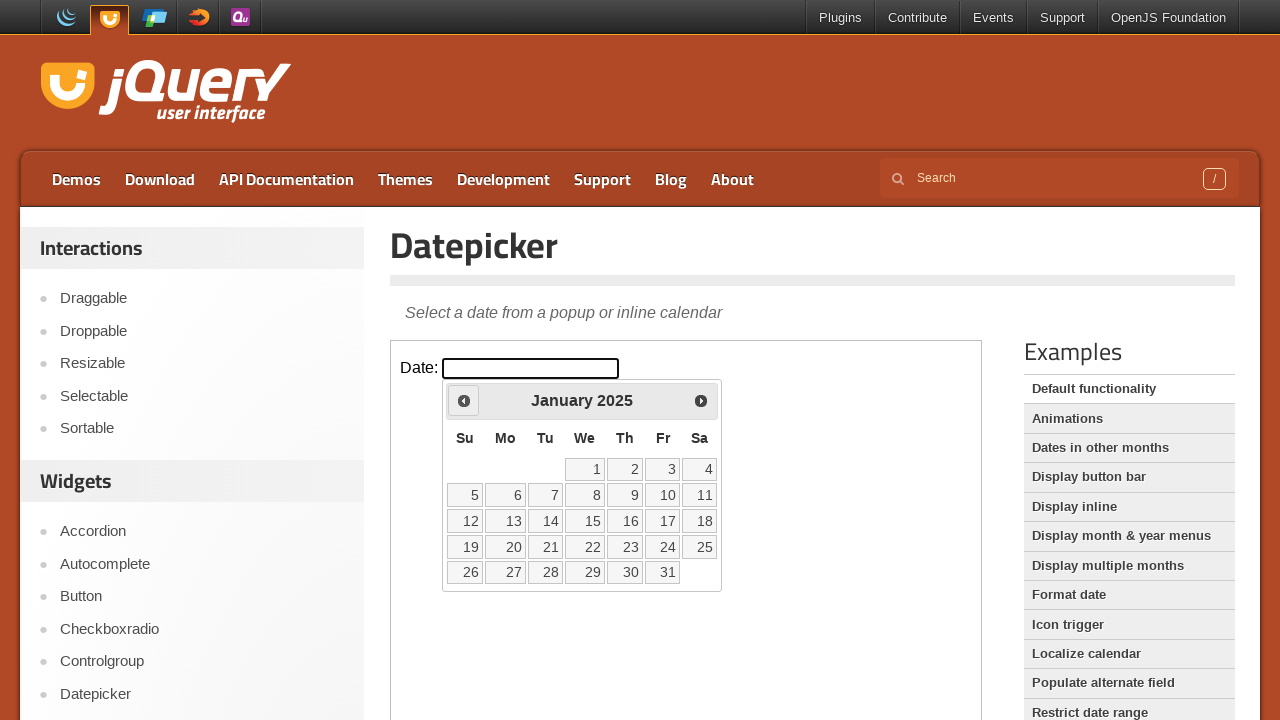

Clicked previous month button to navigate from January 2025 at (464, 400) on .demo-frame >> internal:control=enter-frame >> xpath=//div[@id='ui-datepicker-di
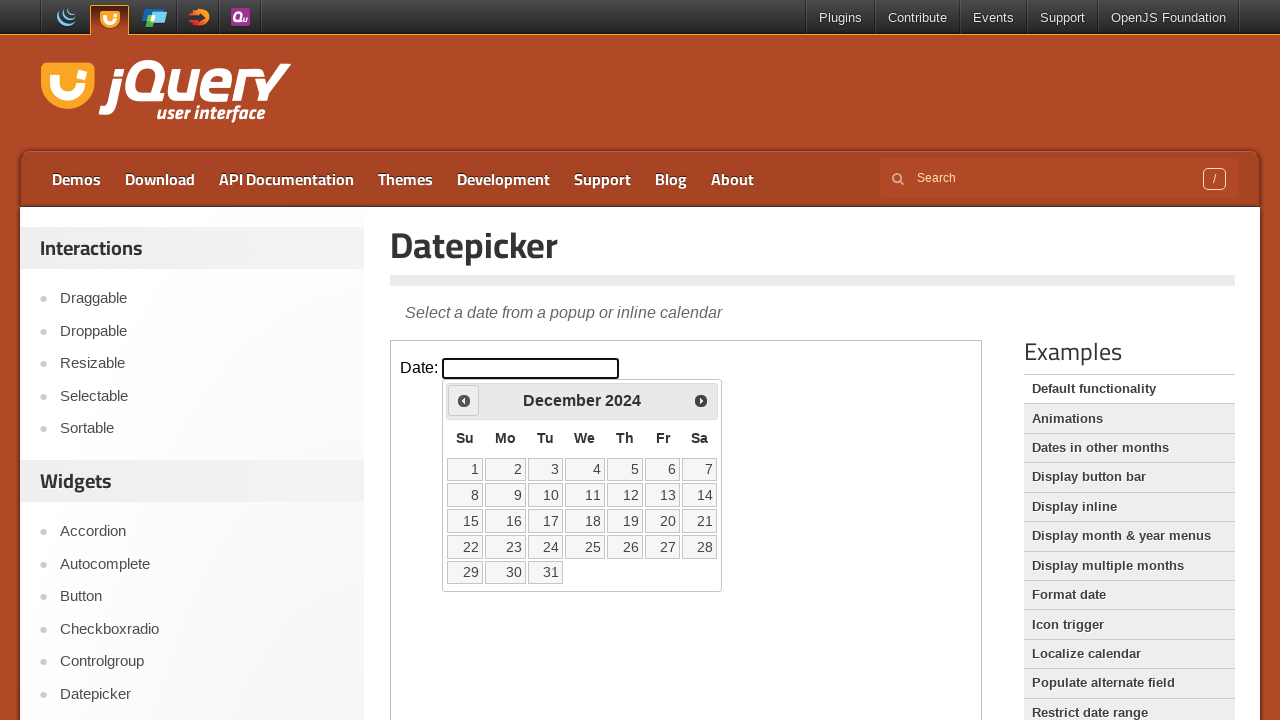

Retrieved current calendar month: December 2024
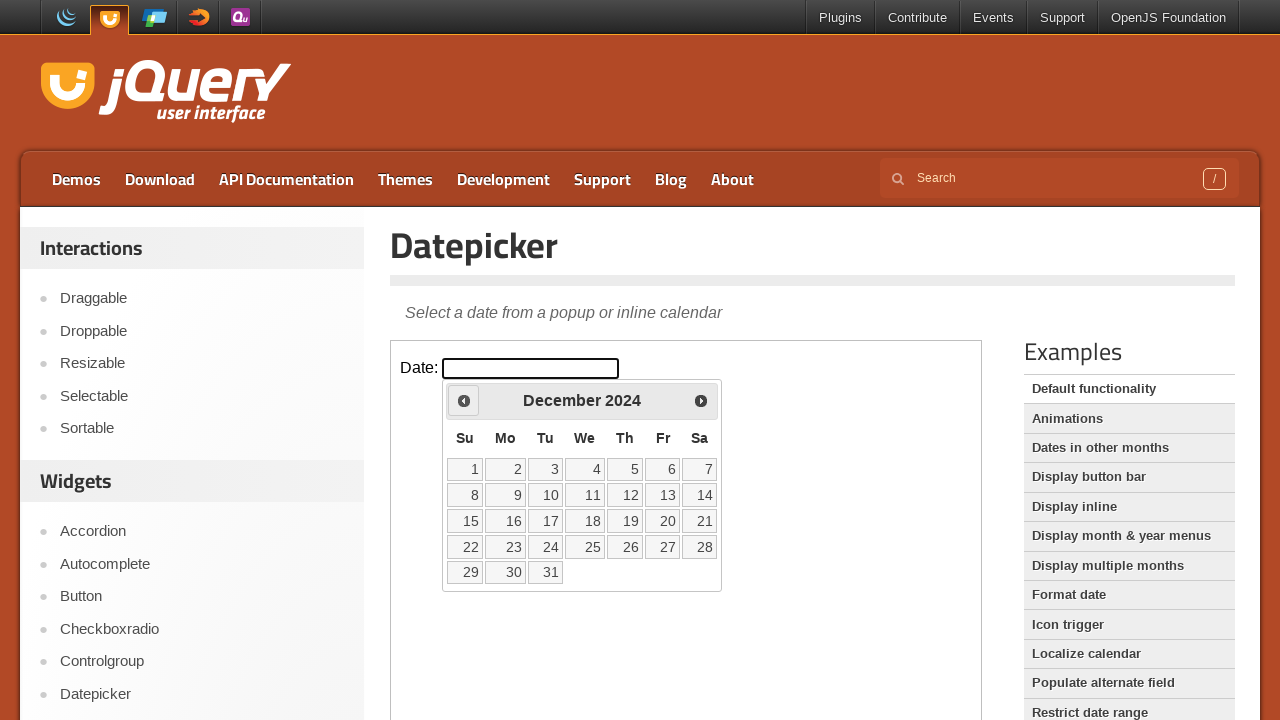

Clicked previous month button to navigate from December 2024 at (464, 400) on .demo-frame >> internal:control=enter-frame >> xpath=//div[@id='ui-datepicker-di
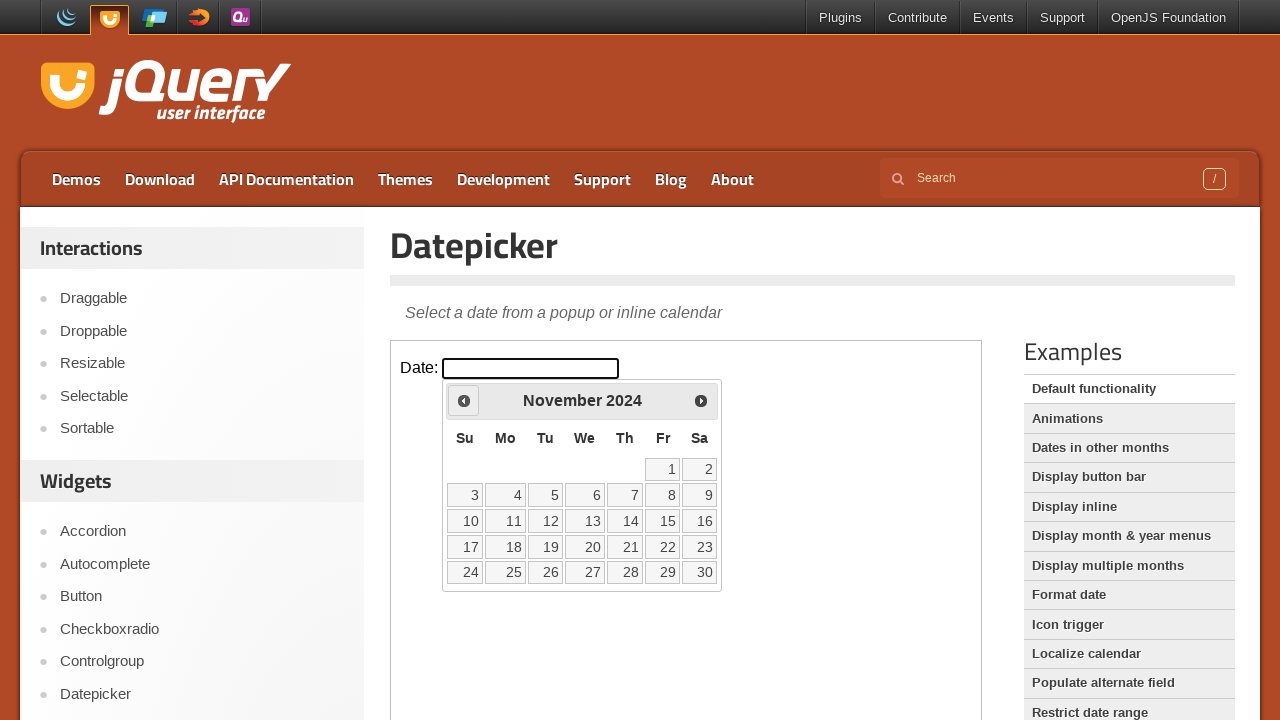

Retrieved current calendar month: November 2024
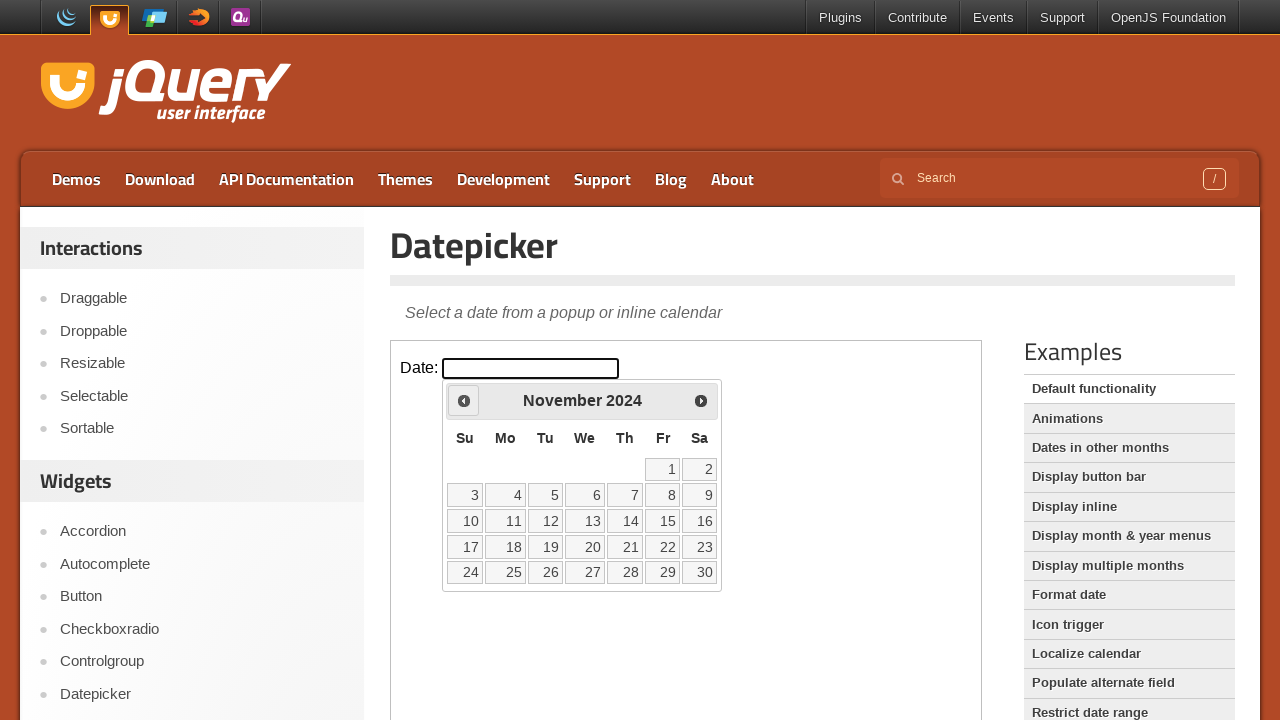

Clicked previous month button to navigate from November 2024 at (464, 400) on .demo-frame >> internal:control=enter-frame >> xpath=//div[@id='ui-datepicker-di
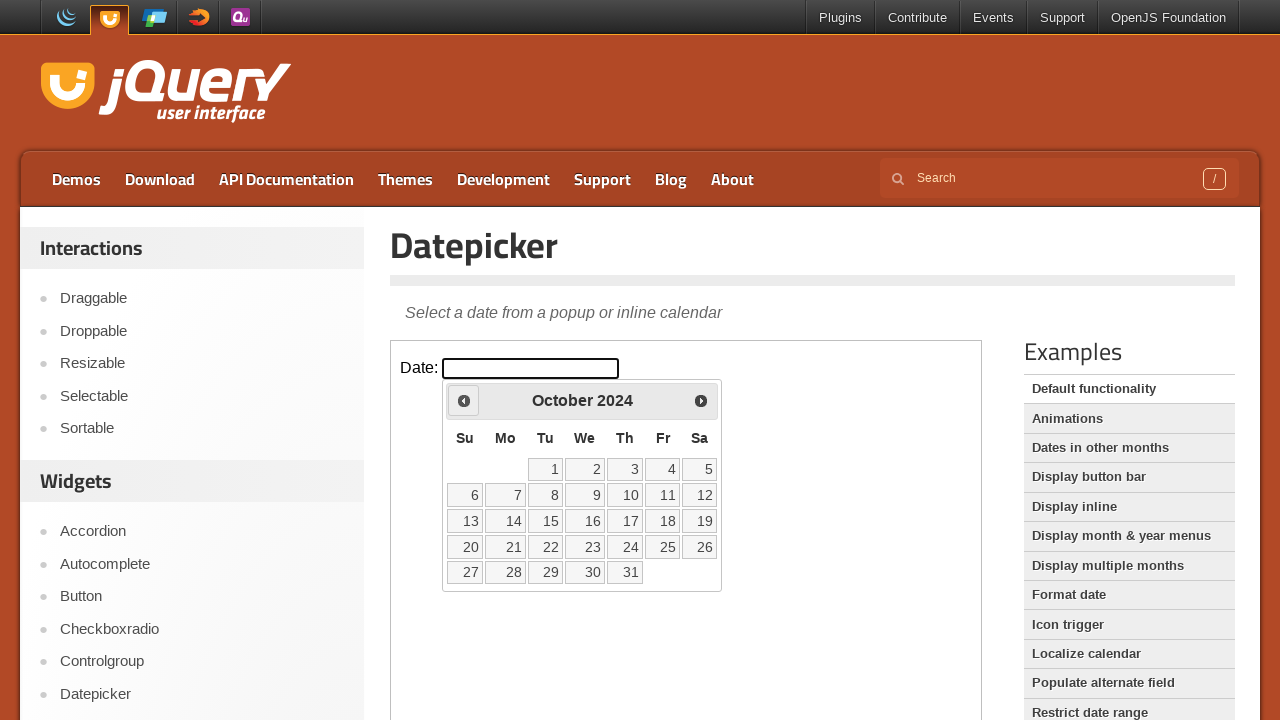

Retrieved current calendar month: October 2024
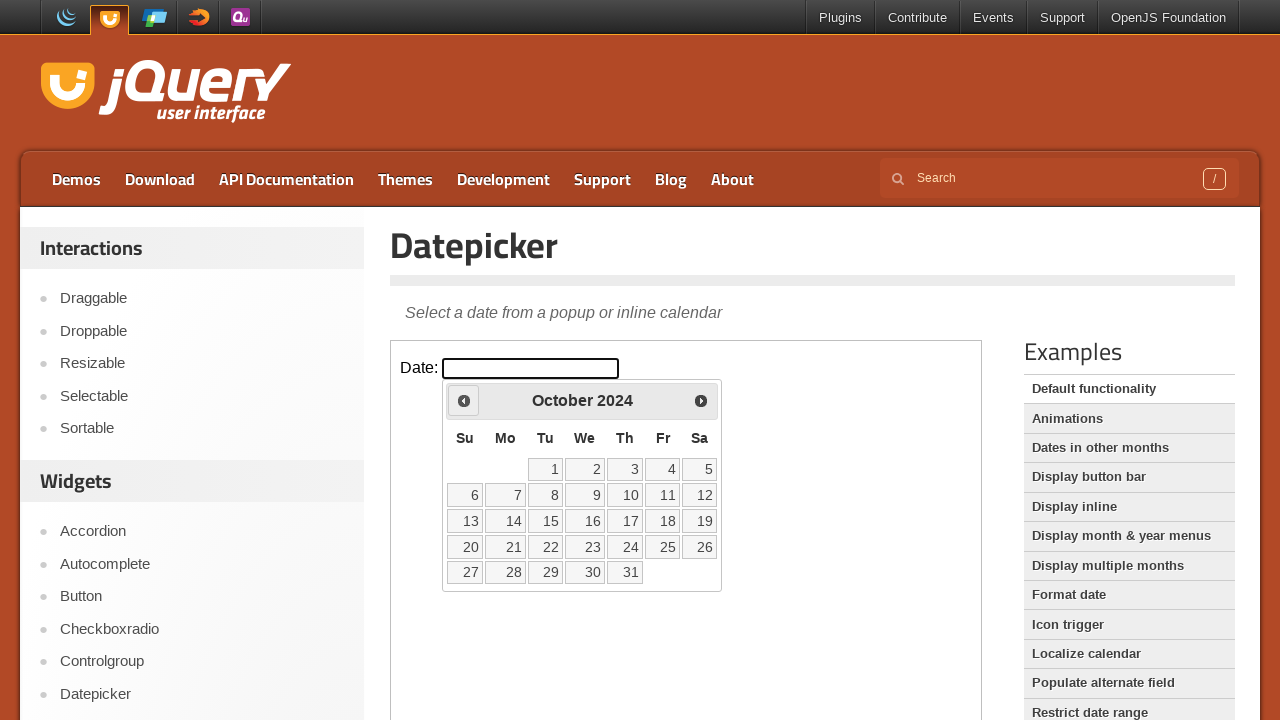

Clicked previous month button to navigate from October 2024 at (464, 400) on .demo-frame >> internal:control=enter-frame >> xpath=//div[@id='ui-datepicker-di
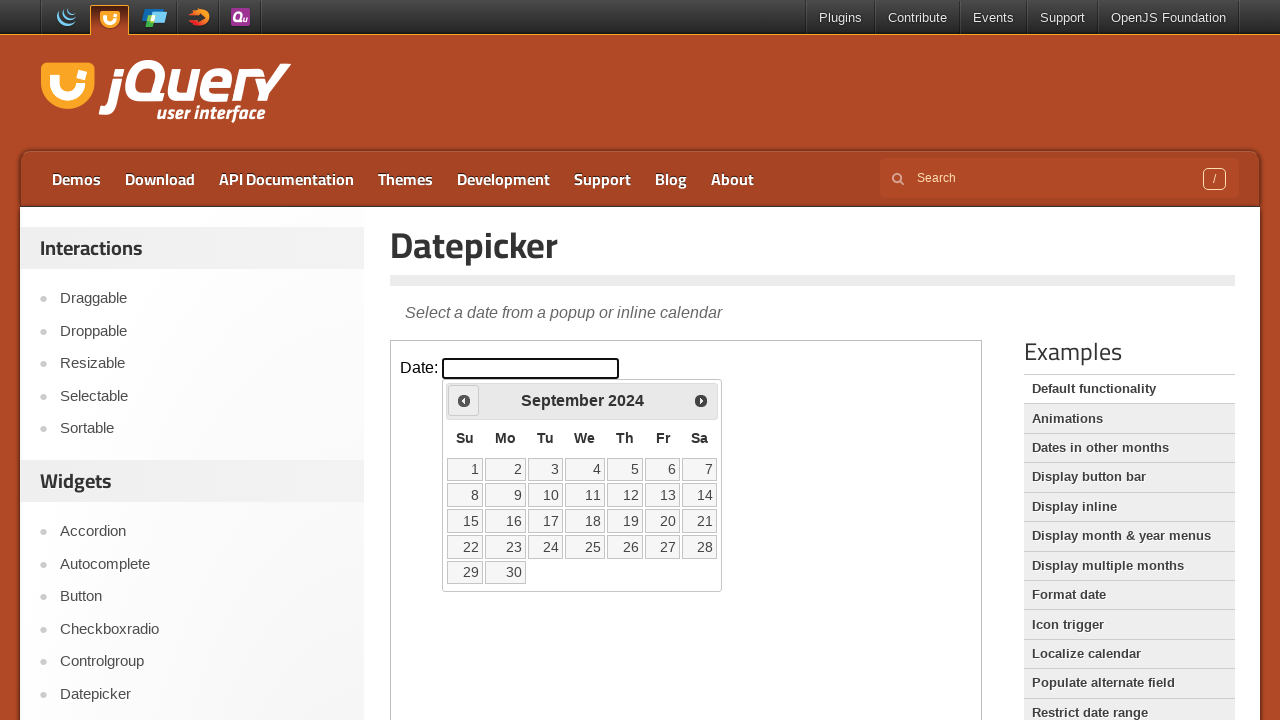

Retrieved current calendar month: September 2024
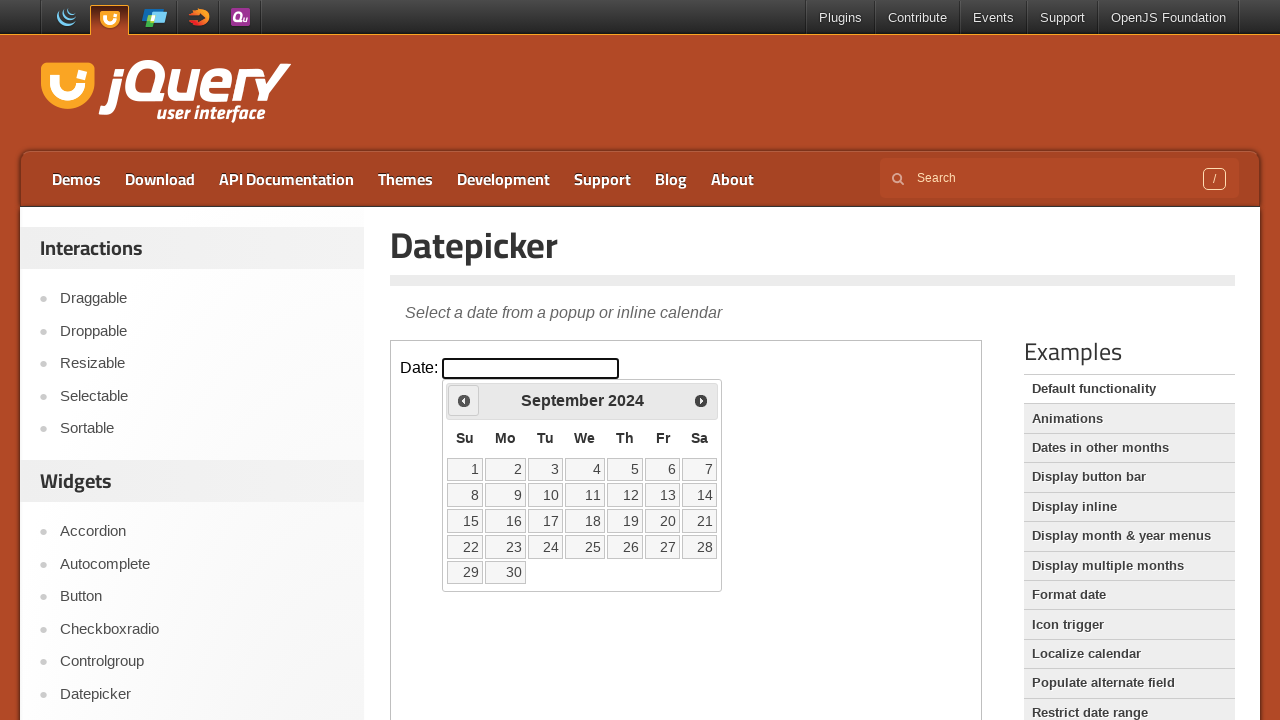

Clicked previous month button to navigate from September 2024 at (464, 400) on .demo-frame >> internal:control=enter-frame >> xpath=//div[@id='ui-datepicker-di
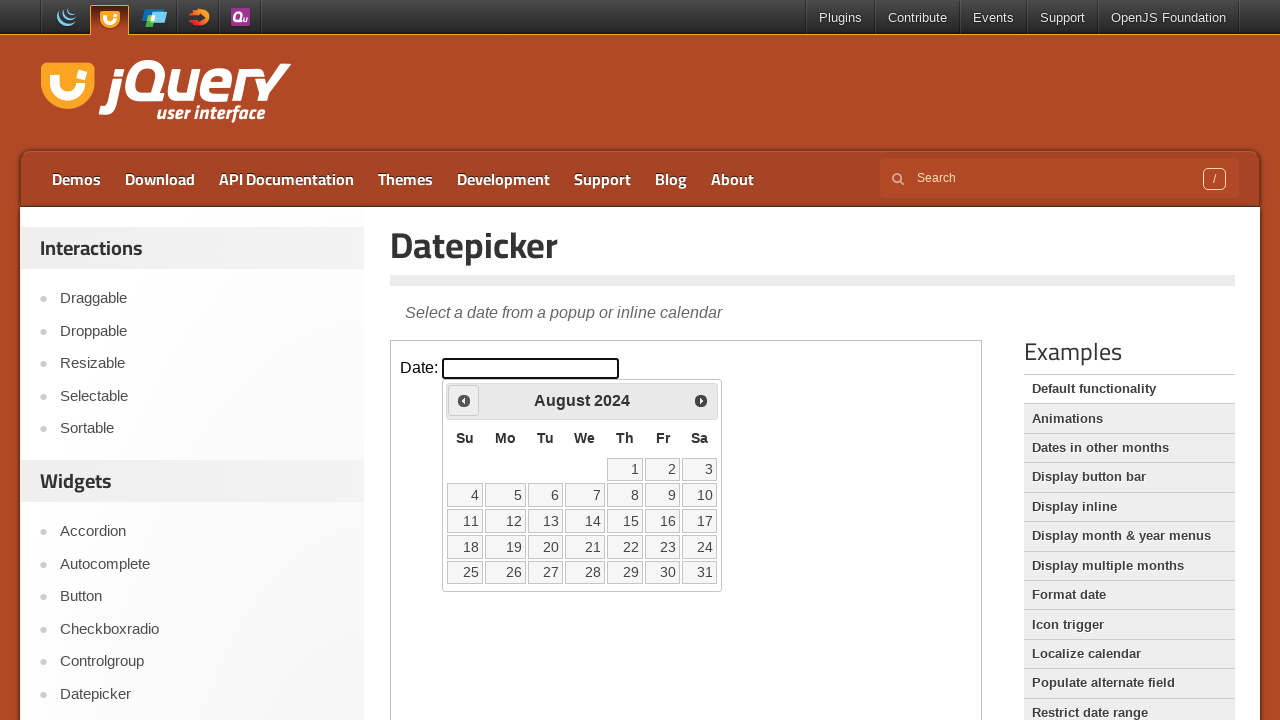

Retrieved current calendar month: August 2024
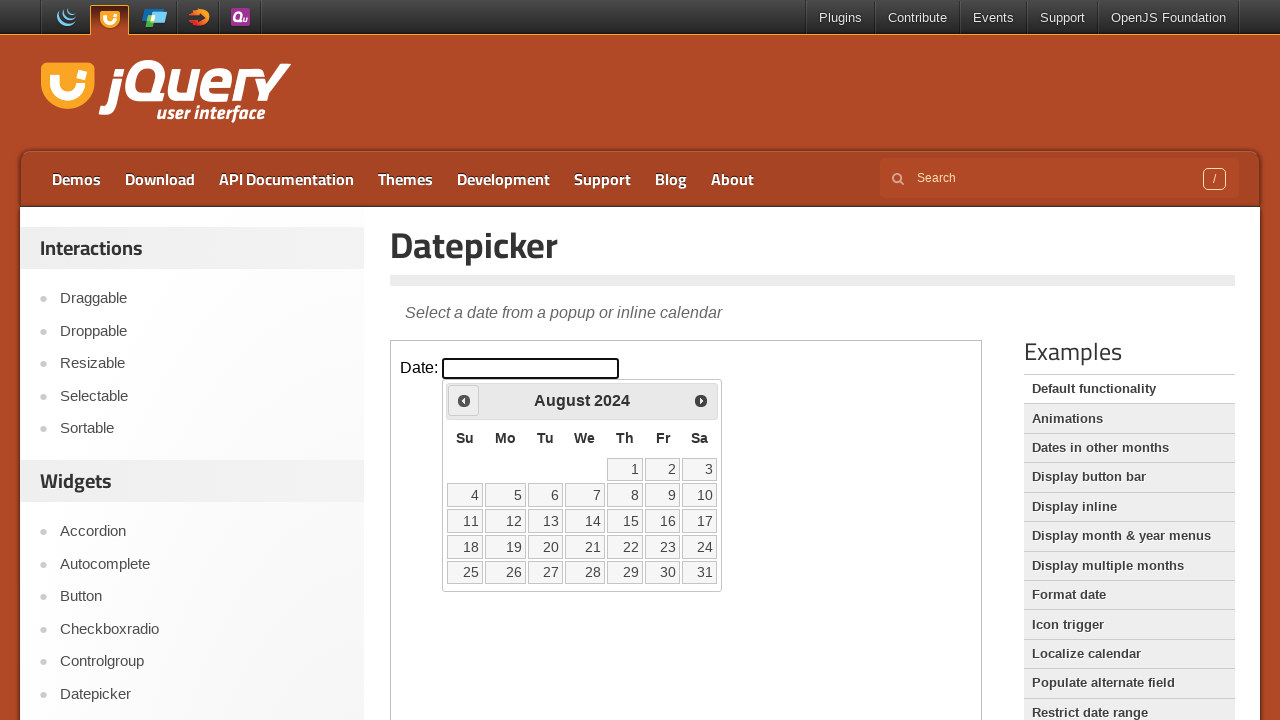

Clicked previous month button to navigate from August 2024 at (464, 400) on .demo-frame >> internal:control=enter-frame >> xpath=//div[@id='ui-datepicker-di
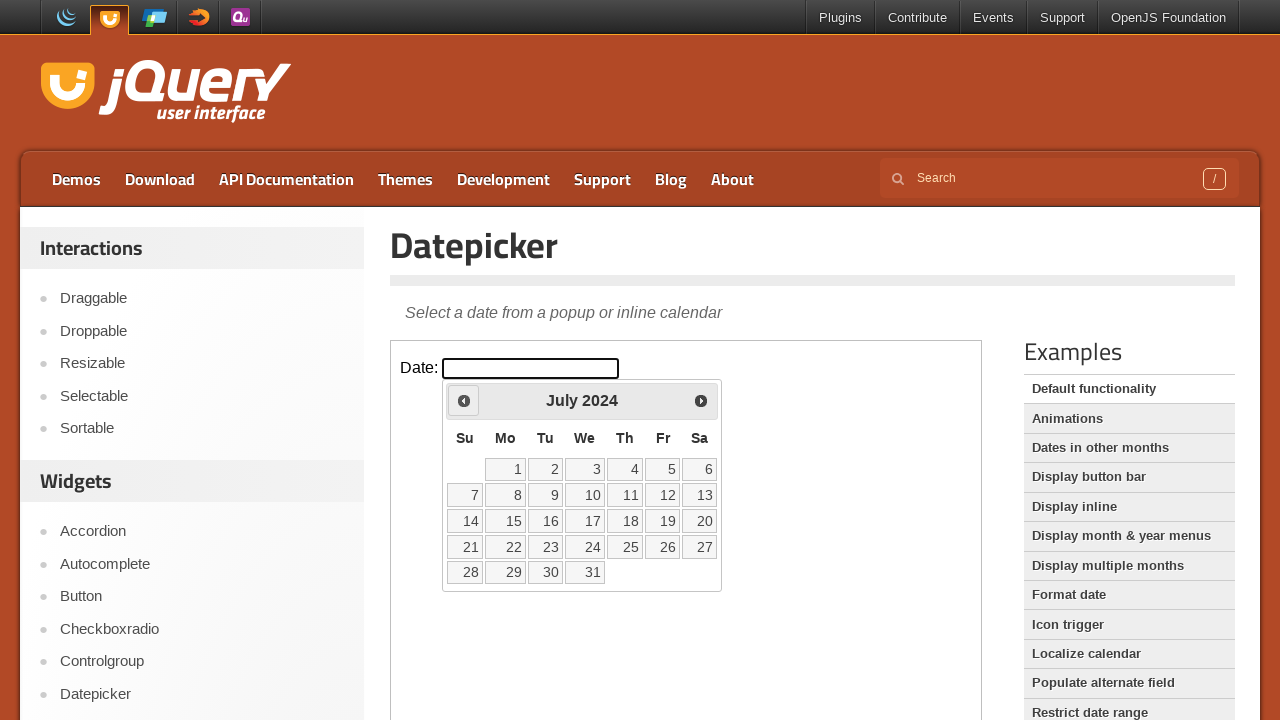

Retrieved current calendar month: July 2024
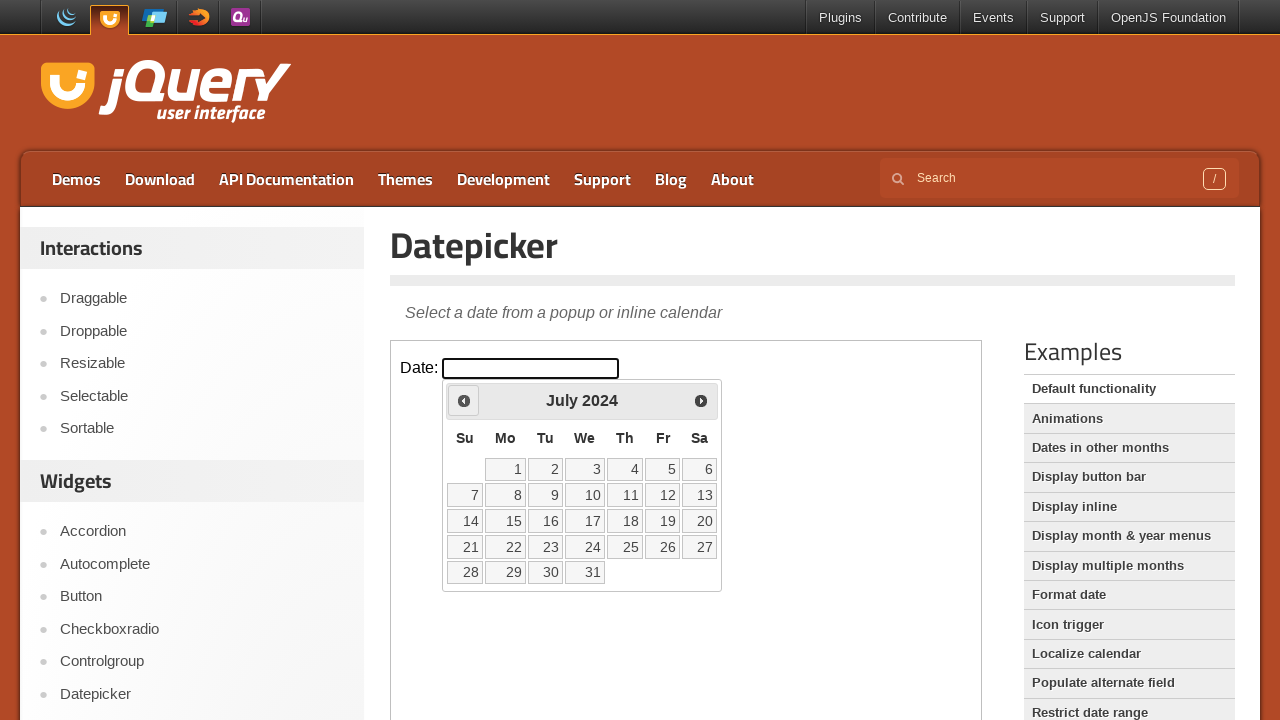

Clicked previous month button to navigate from July 2024 at (464, 400) on .demo-frame >> internal:control=enter-frame >> xpath=//div[@id='ui-datepicker-di
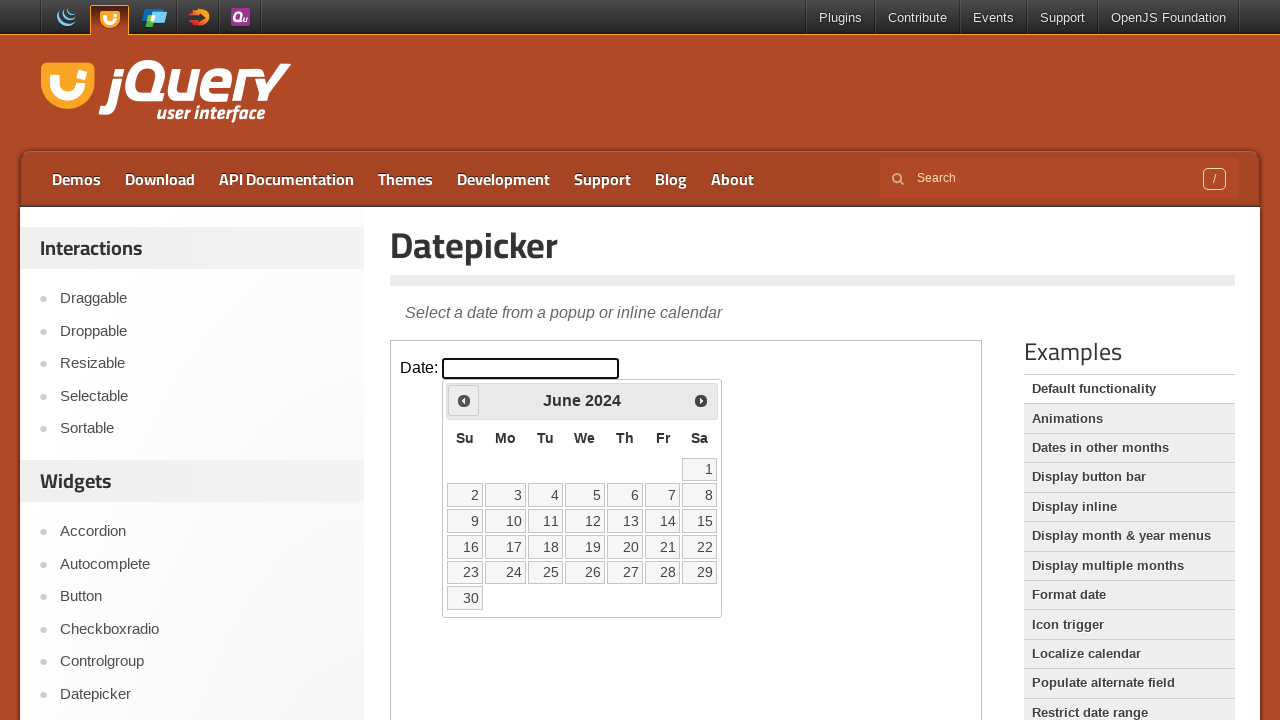

Retrieved current calendar month: June 2024
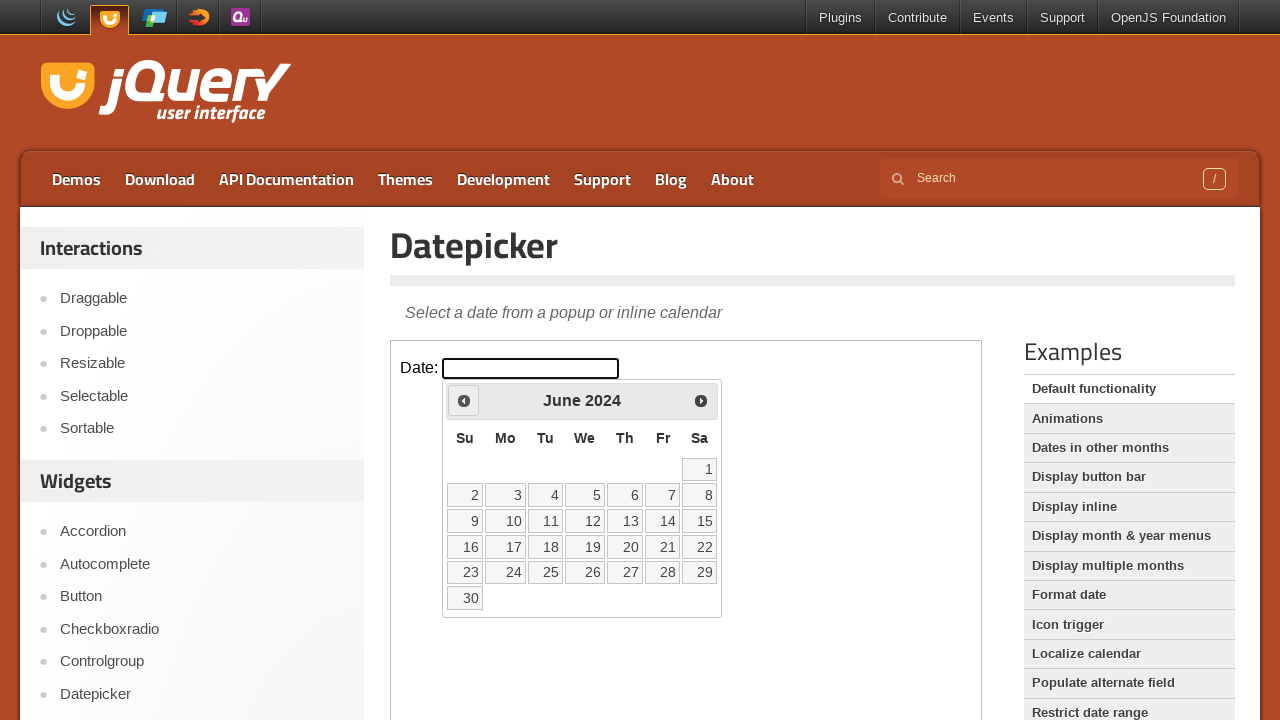

Clicked previous month button to navigate from June 2024 at (464, 400) on .demo-frame >> internal:control=enter-frame >> xpath=//div[@id='ui-datepicker-di
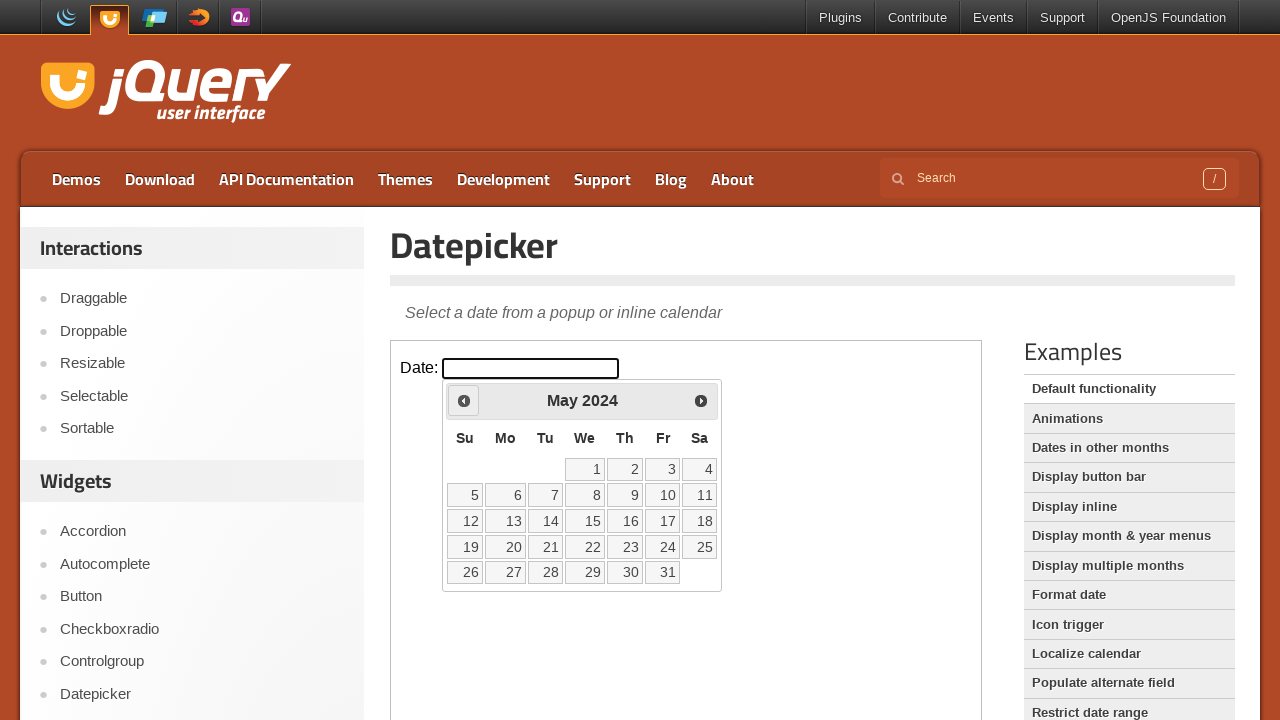

Retrieved current calendar month: May 2024
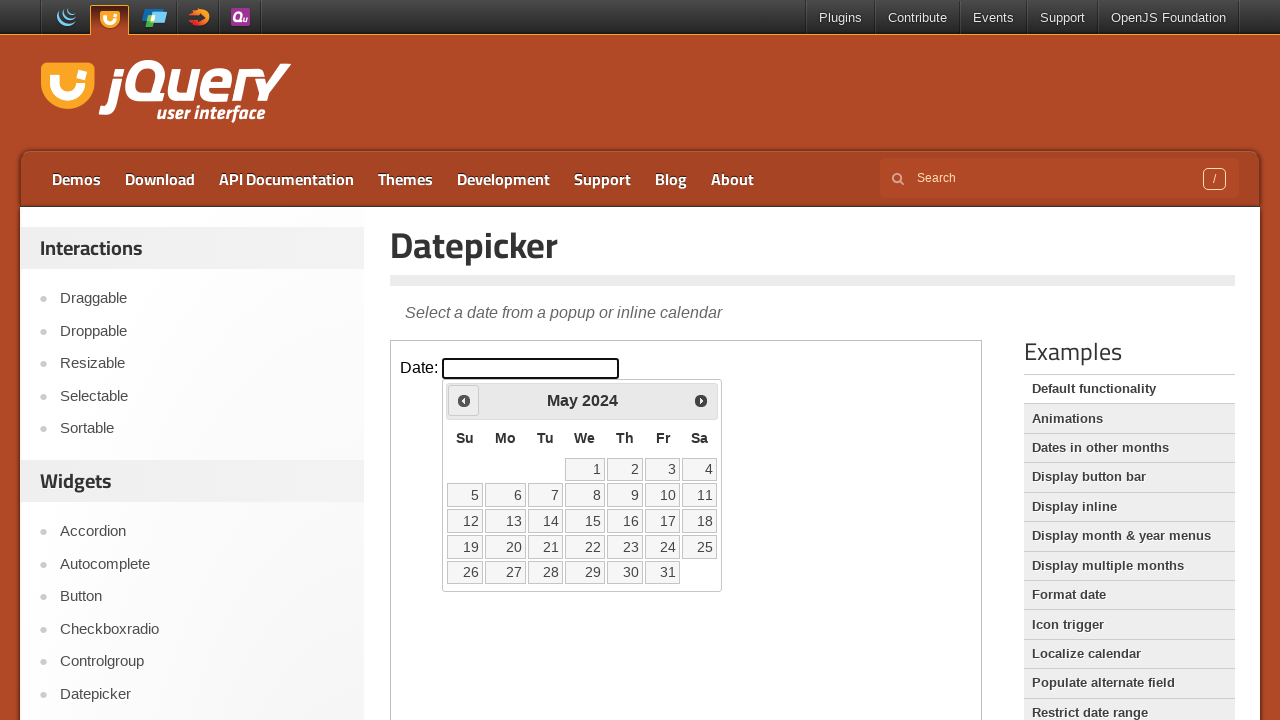

Clicked previous month button to navigate from May 2024 at (464, 400) on .demo-frame >> internal:control=enter-frame >> xpath=//div[@id='ui-datepicker-di
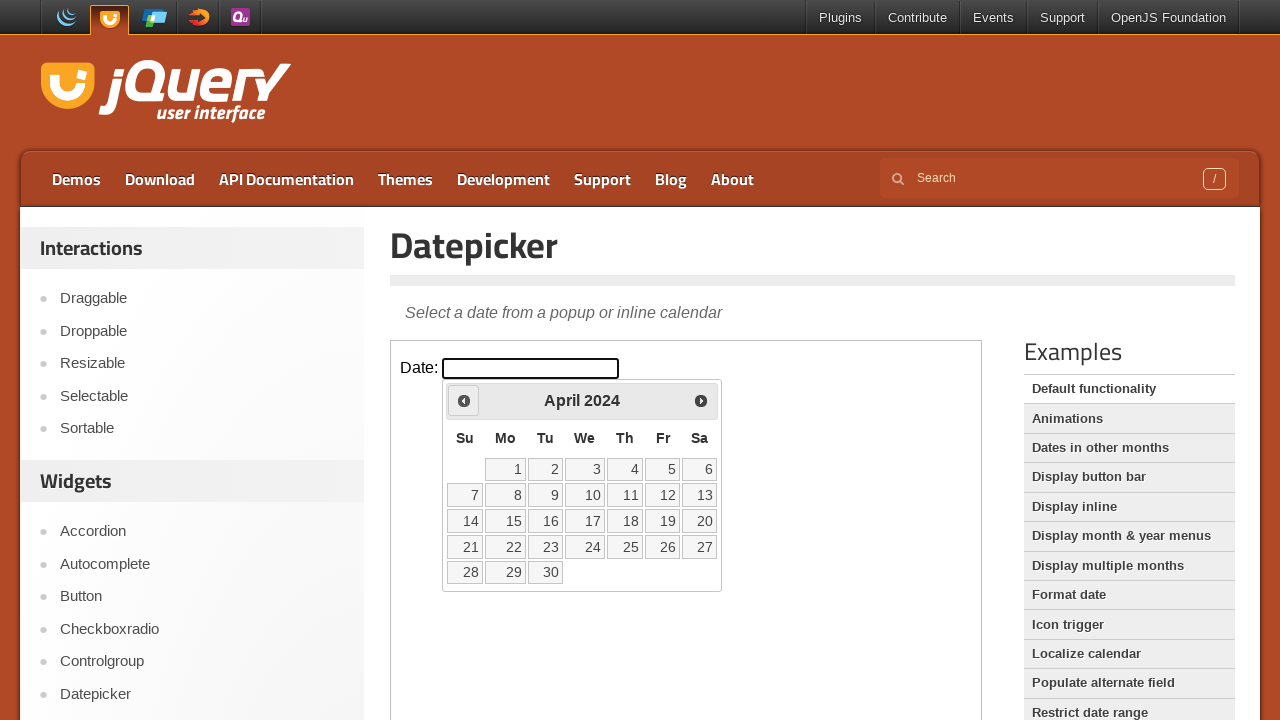

Retrieved current calendar month: April 2024
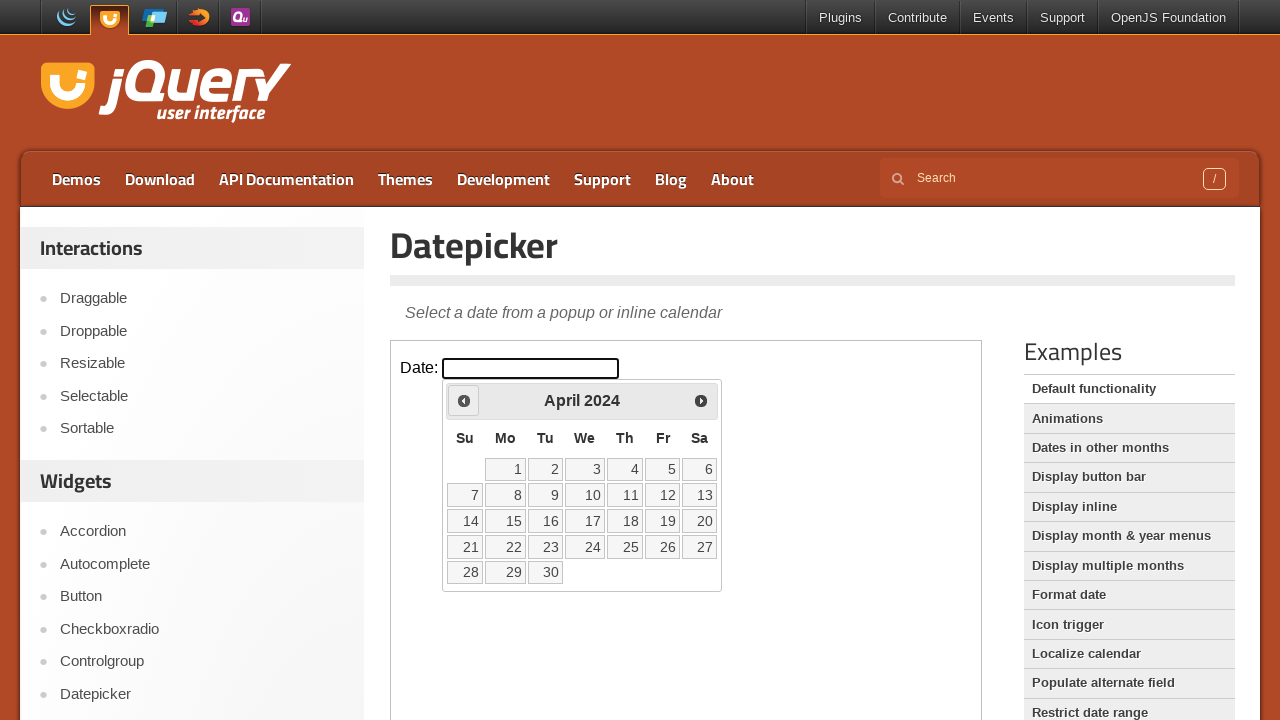

Clicked previous month button to navigate from April 2024 at (464, 400) on .demo-frame >> internal:control=enter-frame >> xpath=//div[@id='ui-datepicker-di
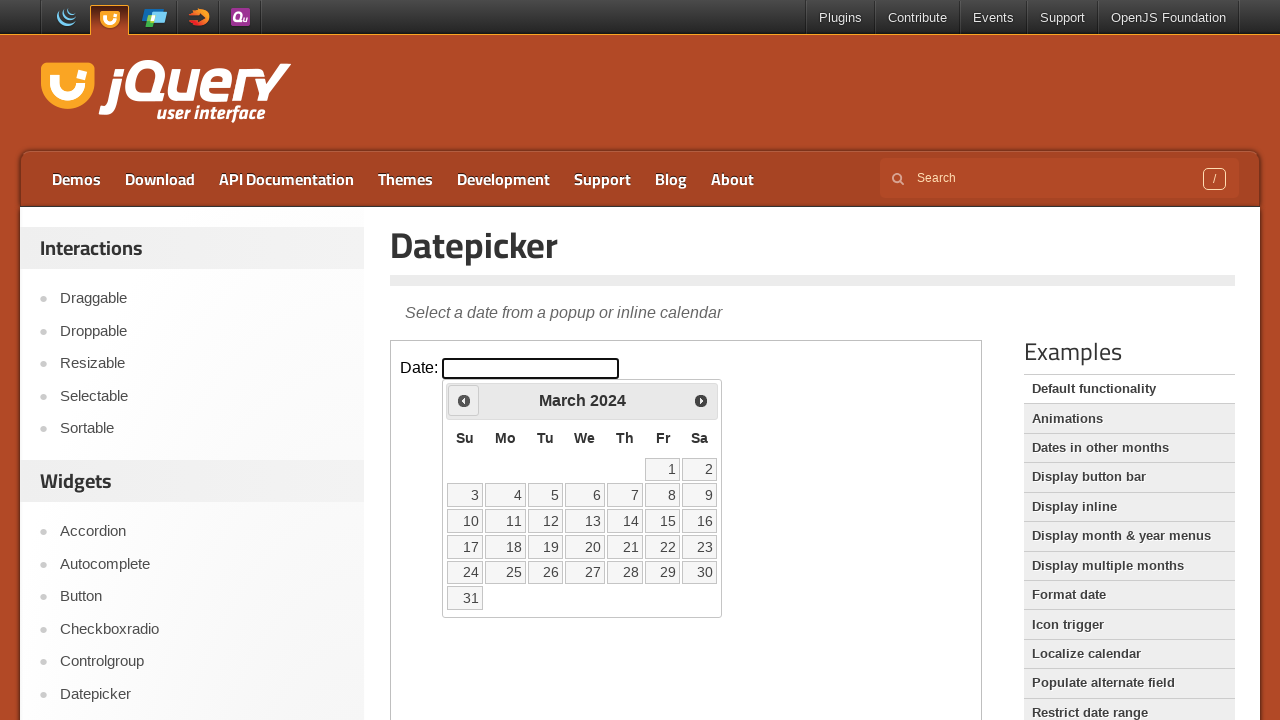

Retrieved current calendar month: March 2024
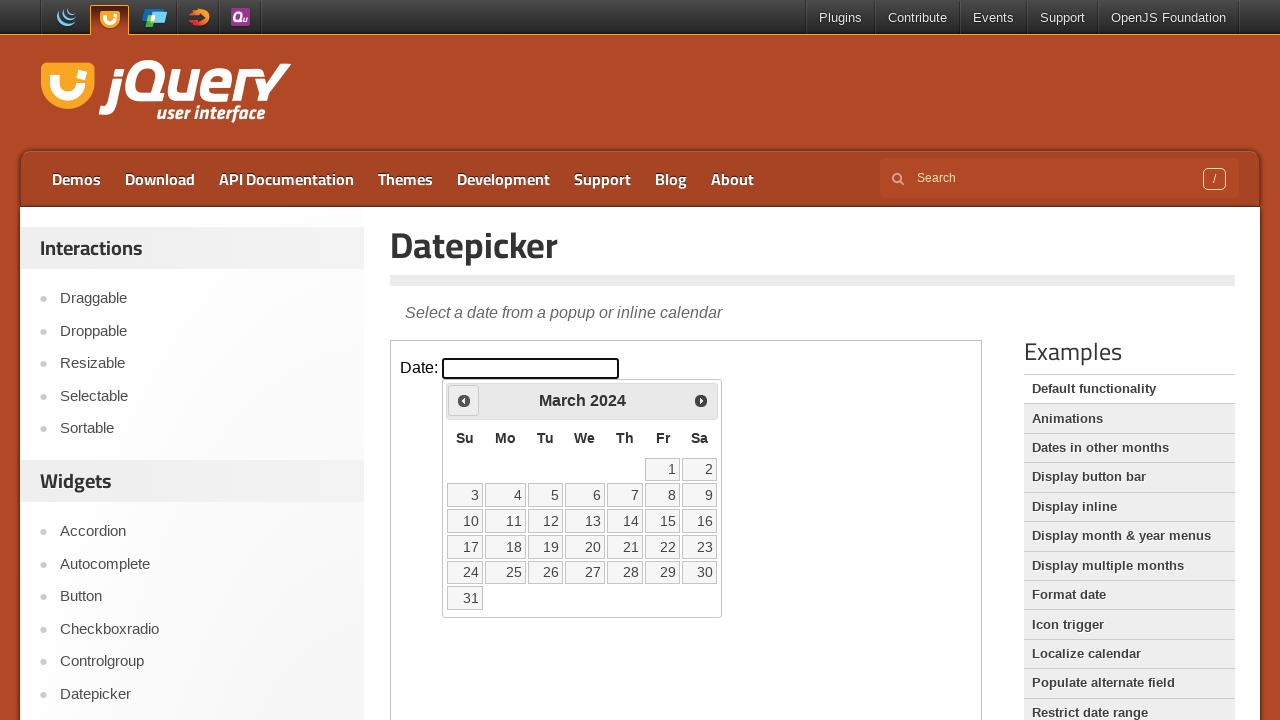

Clicked previous month button to navigate from March 2024 at (464, 400) on .demo-frame >> internal:control=enter-frame >> xpath=//div[@id='ui-datepicker-di
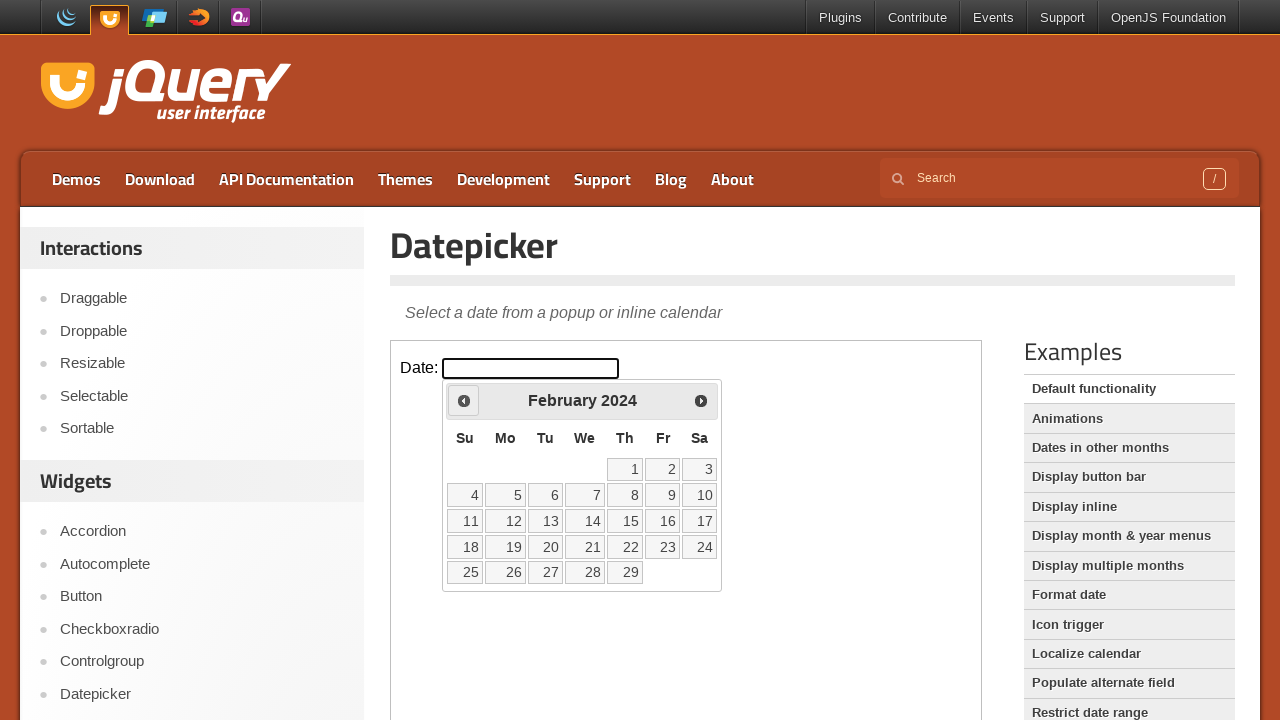

Retrieved current calendar month: February 2024
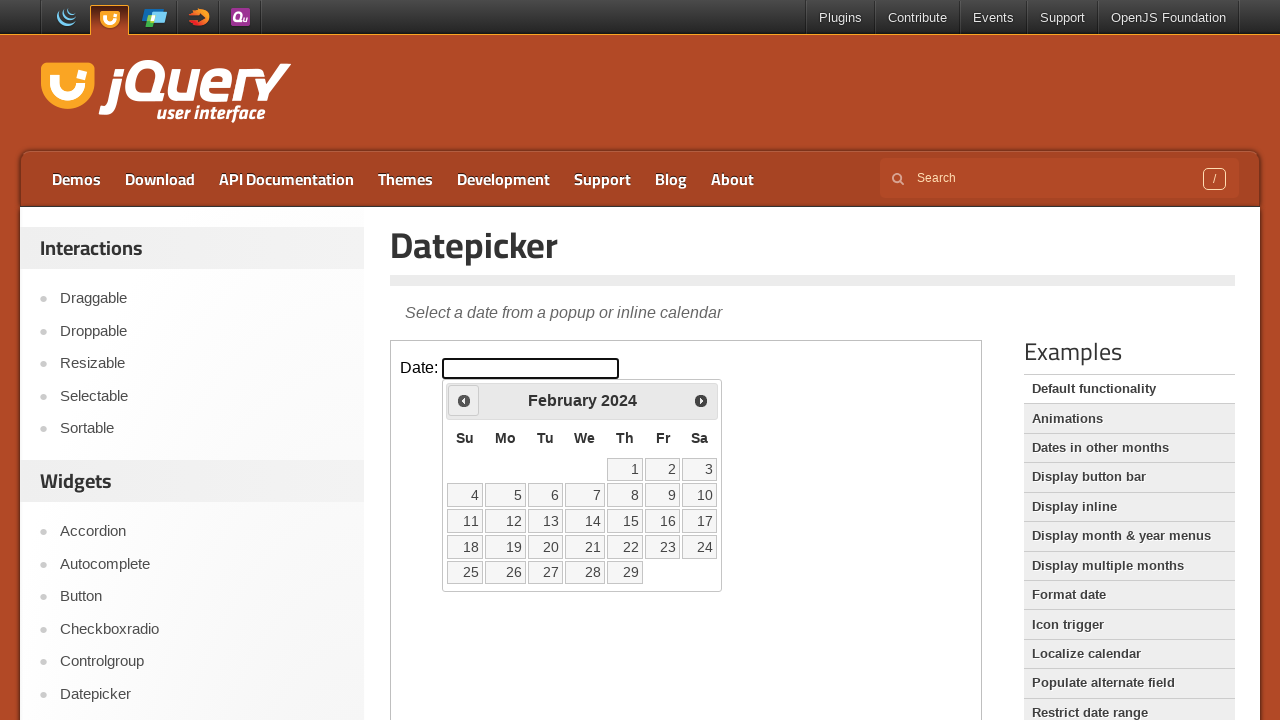

Clicked previous month button to navigate from February 2024 at (464, 400) on .demo-frame >> internal:control=enter-frame >> xpath=//div[@id='ui-datepicker-di
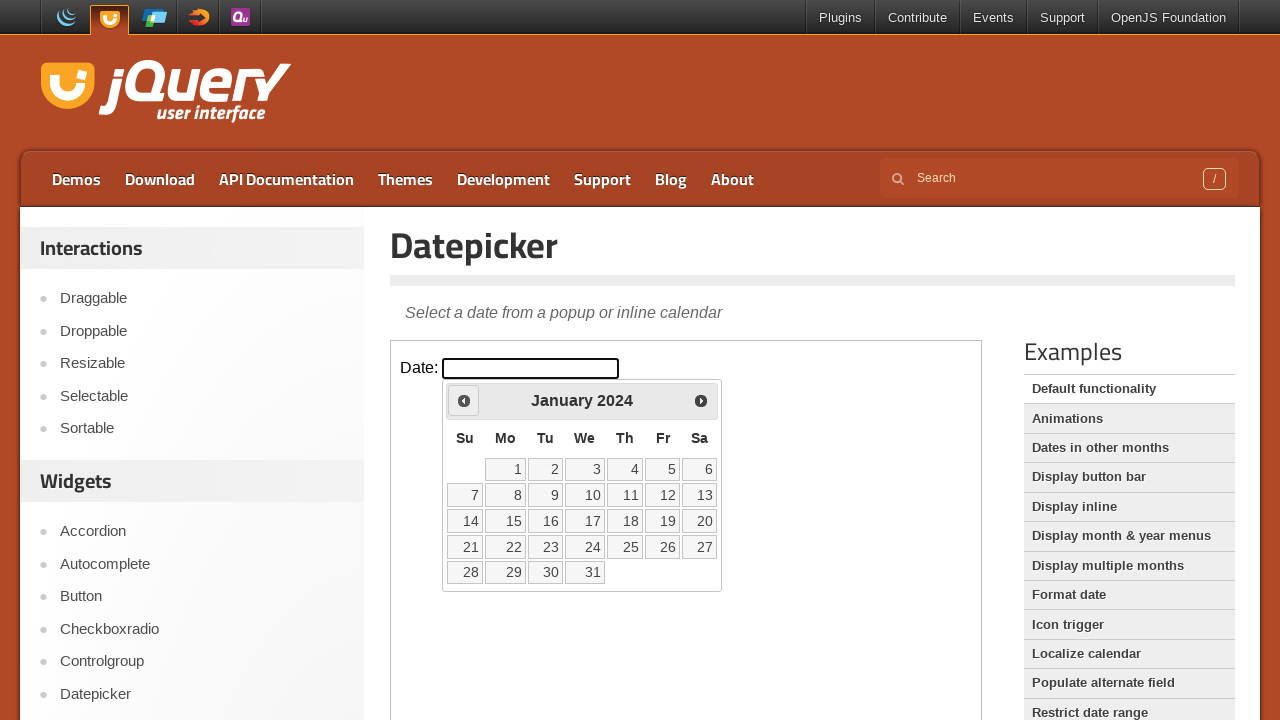

Retrieved current calendar month: January 2024
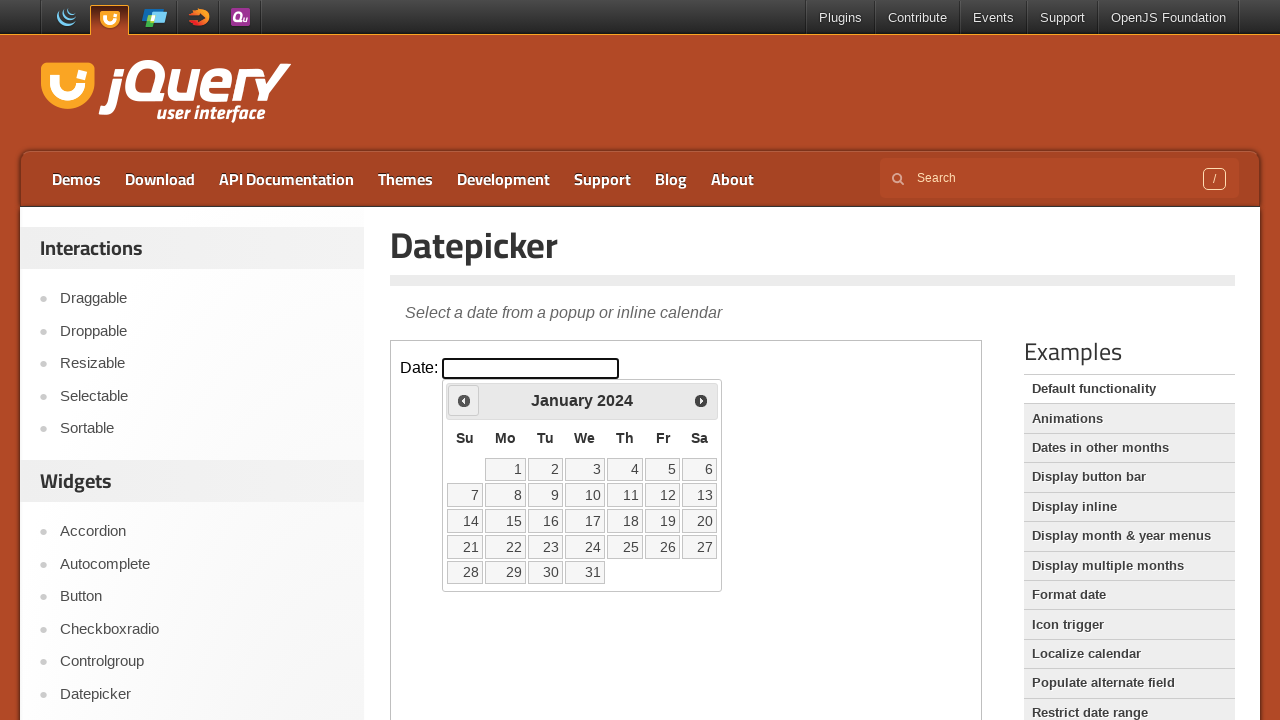

Clicked previous month button to navigate from January 2024 at (464, 400) on .demo-frame >> internal:control=enter-frame >> xpath=//div[@id='ui-datepicker-di
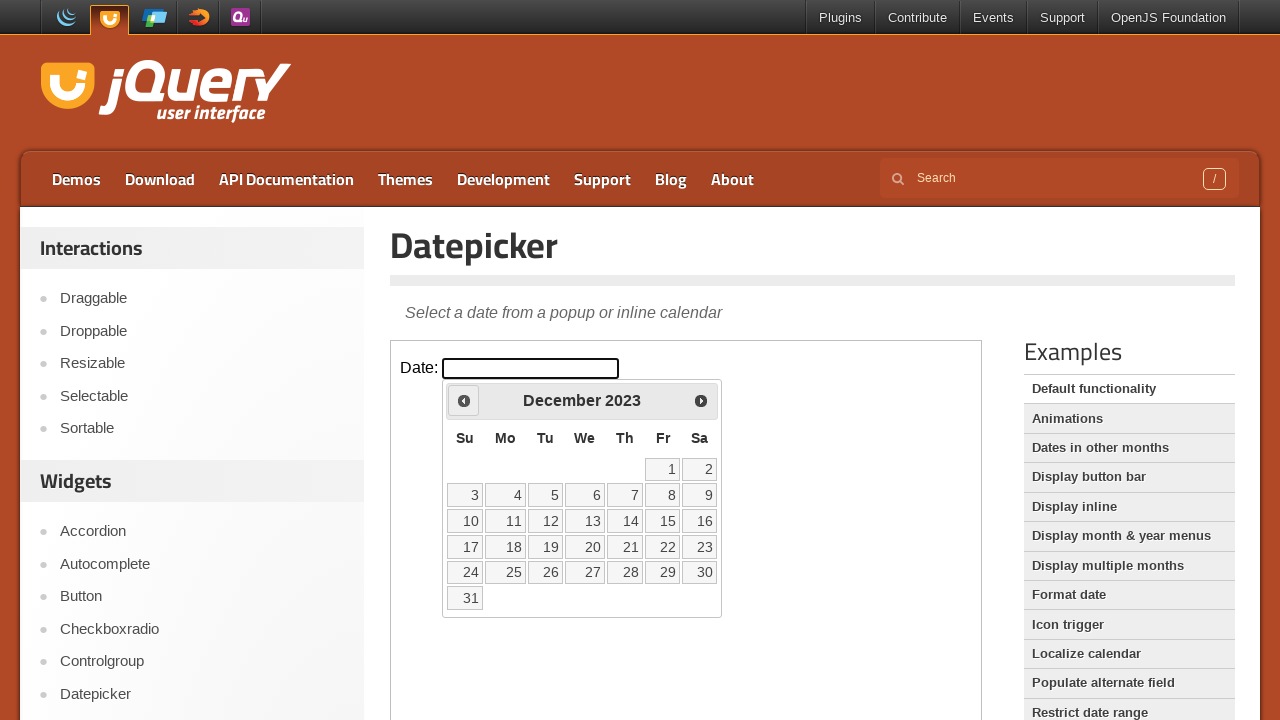

Retrieved current calendar month: December 2023
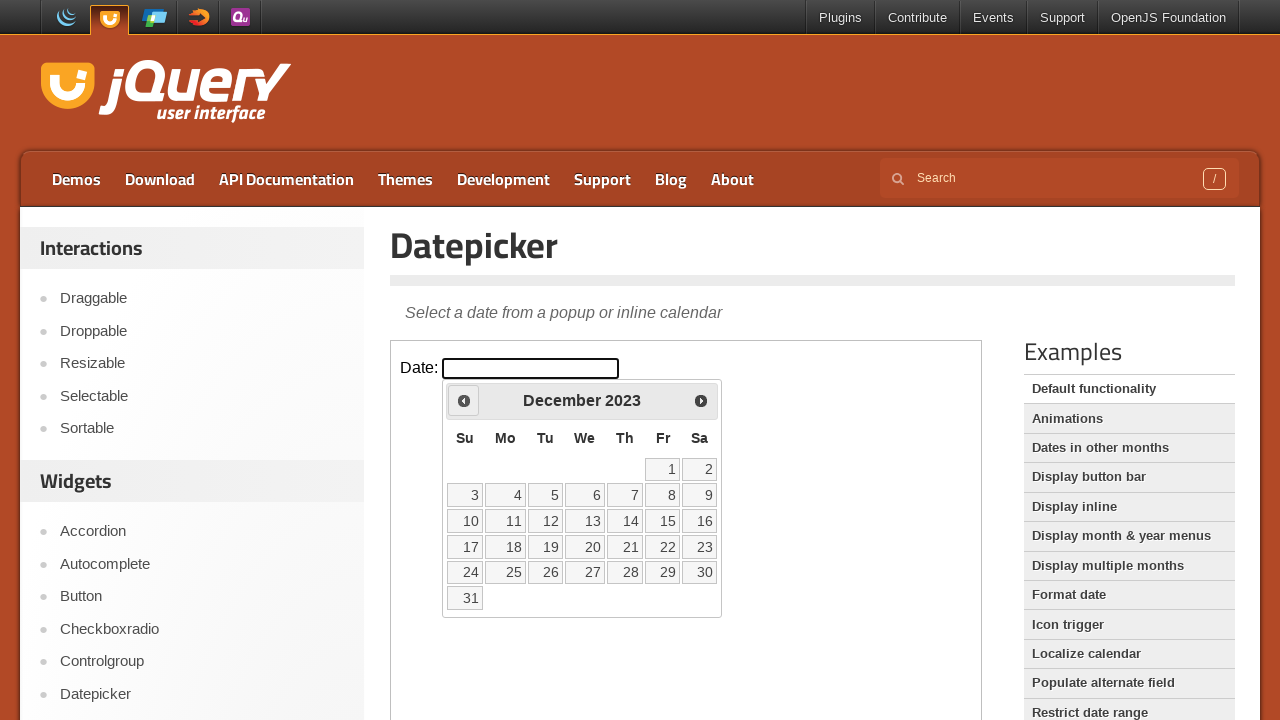

Clicked previous month button to navigate from December 2023 at (464, 400) on .demo-frame >> internal:control=enter-frame >> xpath=//div[@id='ui-datepicker-di
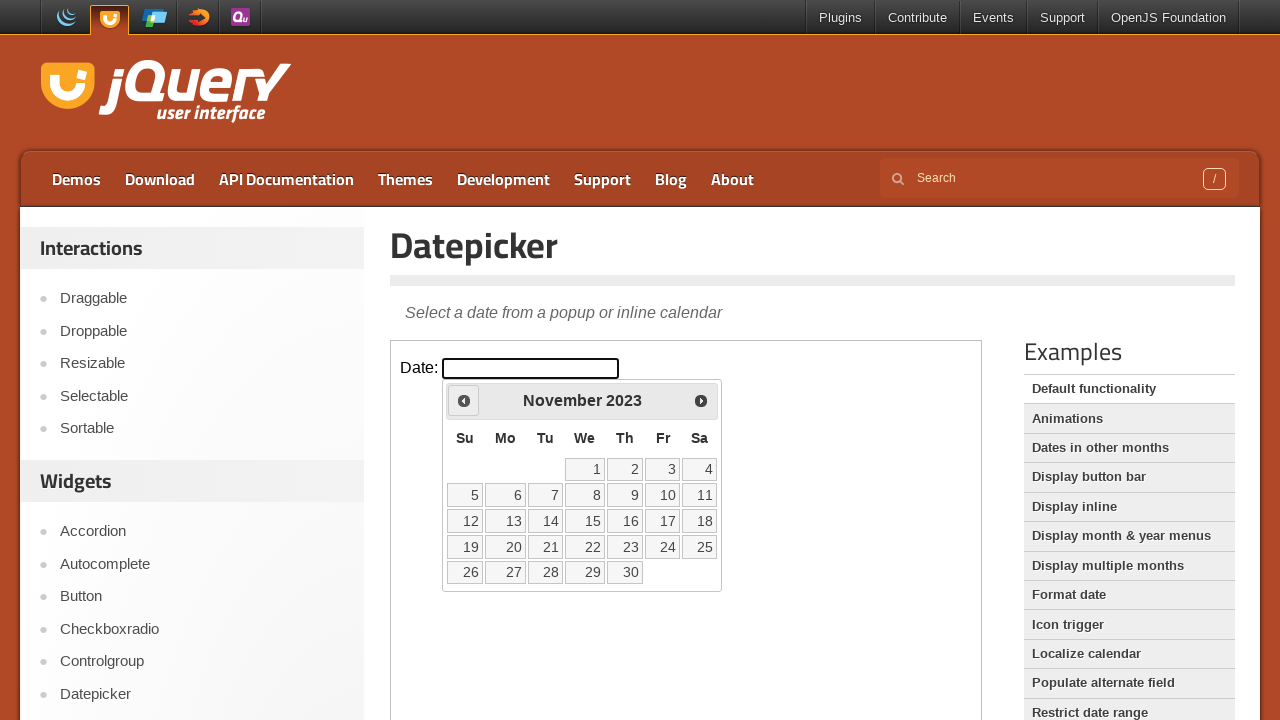

Retrieved current calendar month: November 2023
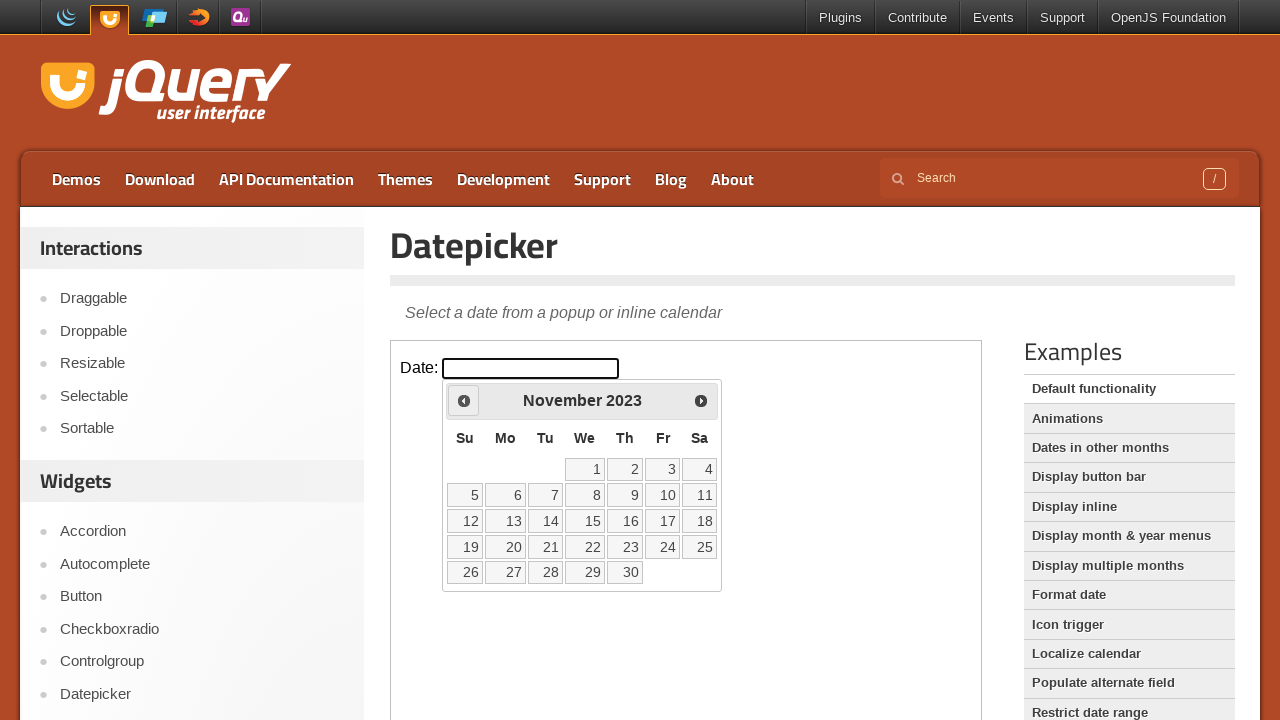

Clicked previous month button to navigate from November 2023 at (464, 400) on .demo-frame >> internal:control=enter-frame >> xpath=//div[@id='ui-datepicker-di
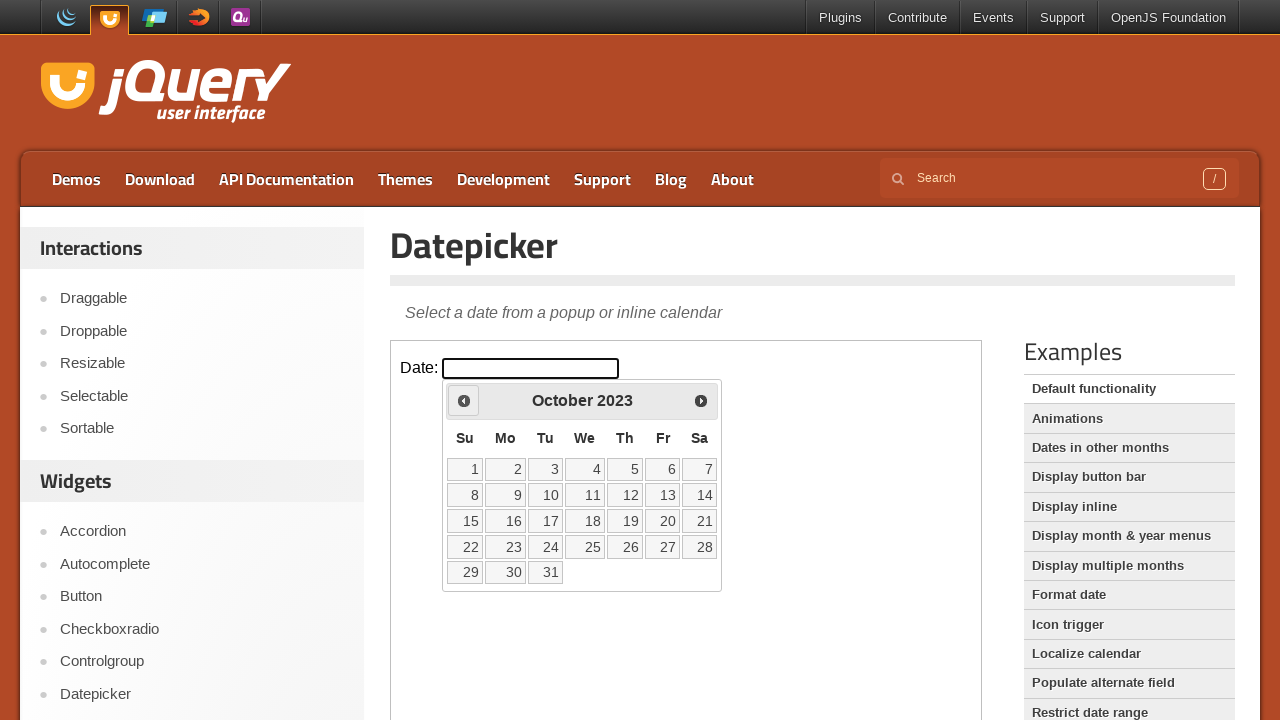

Retrieved current calendar month: October 2023
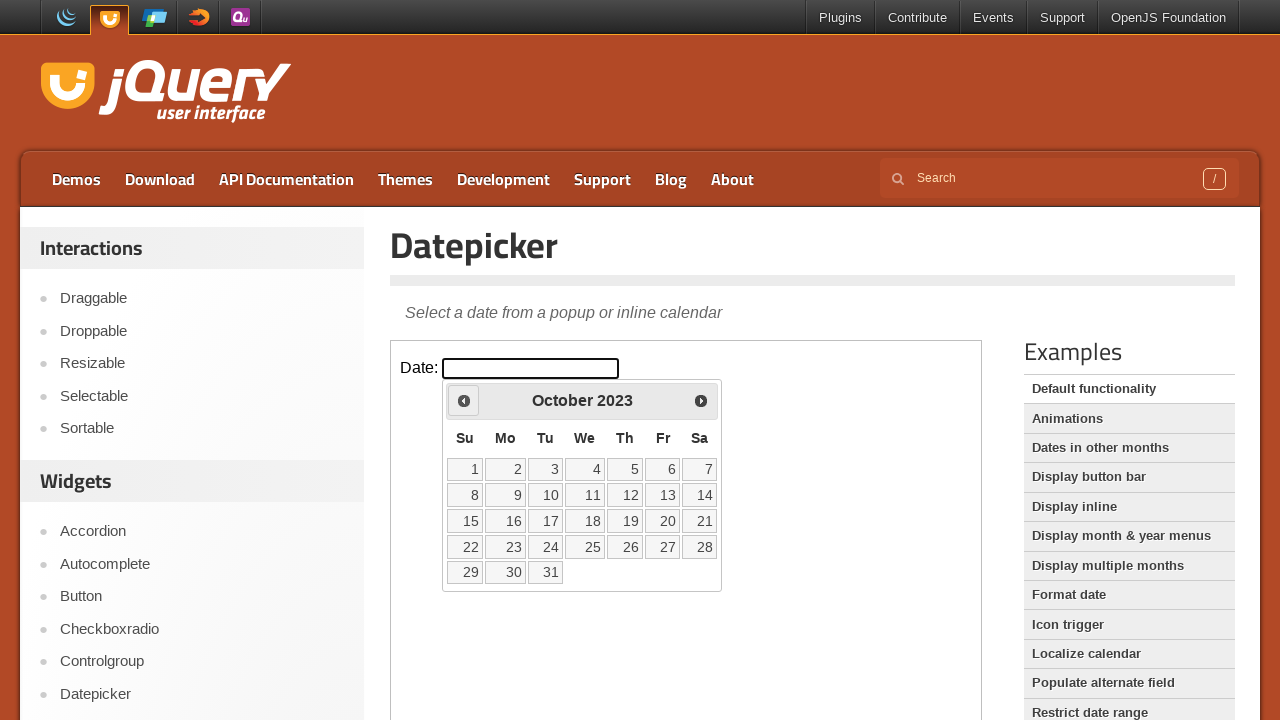

Clicked previous month button to navigate from October 2023 at (464, 400) on .demo-frame >> internal:control=enter-frame >> xpath=//div[@id='ui-datepicker-di
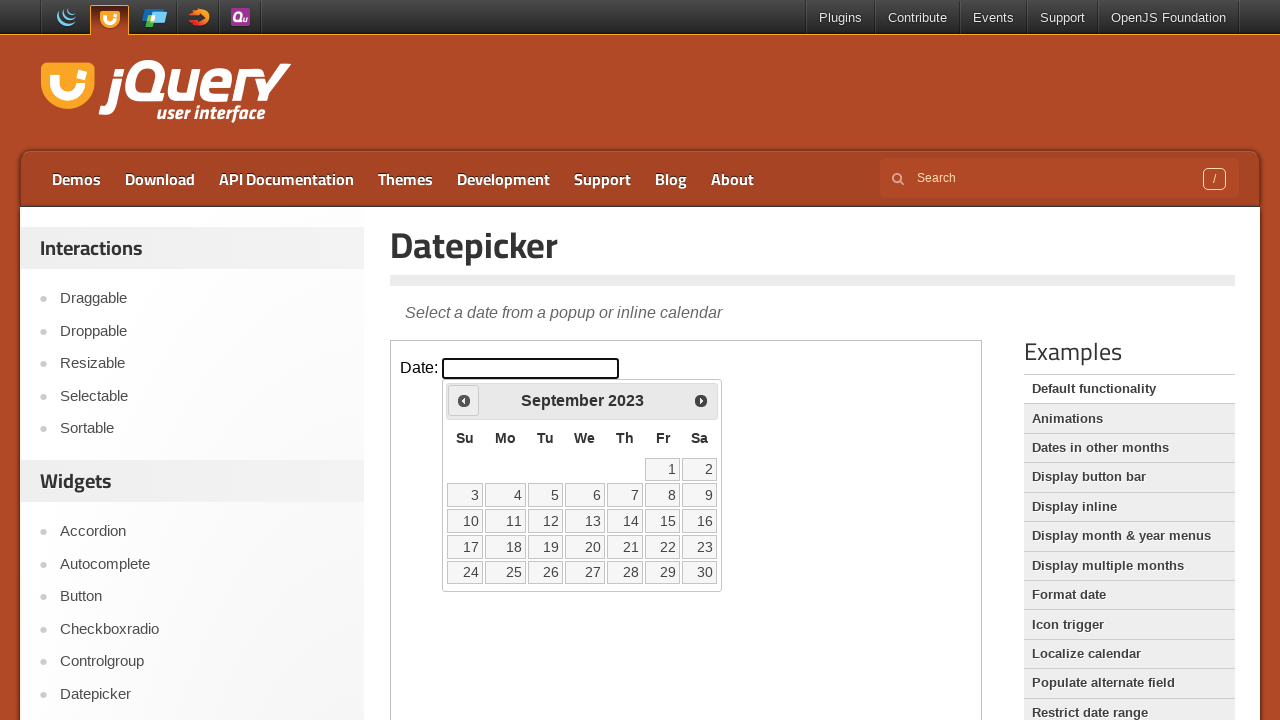

Retrieved current calendar month: September 2023
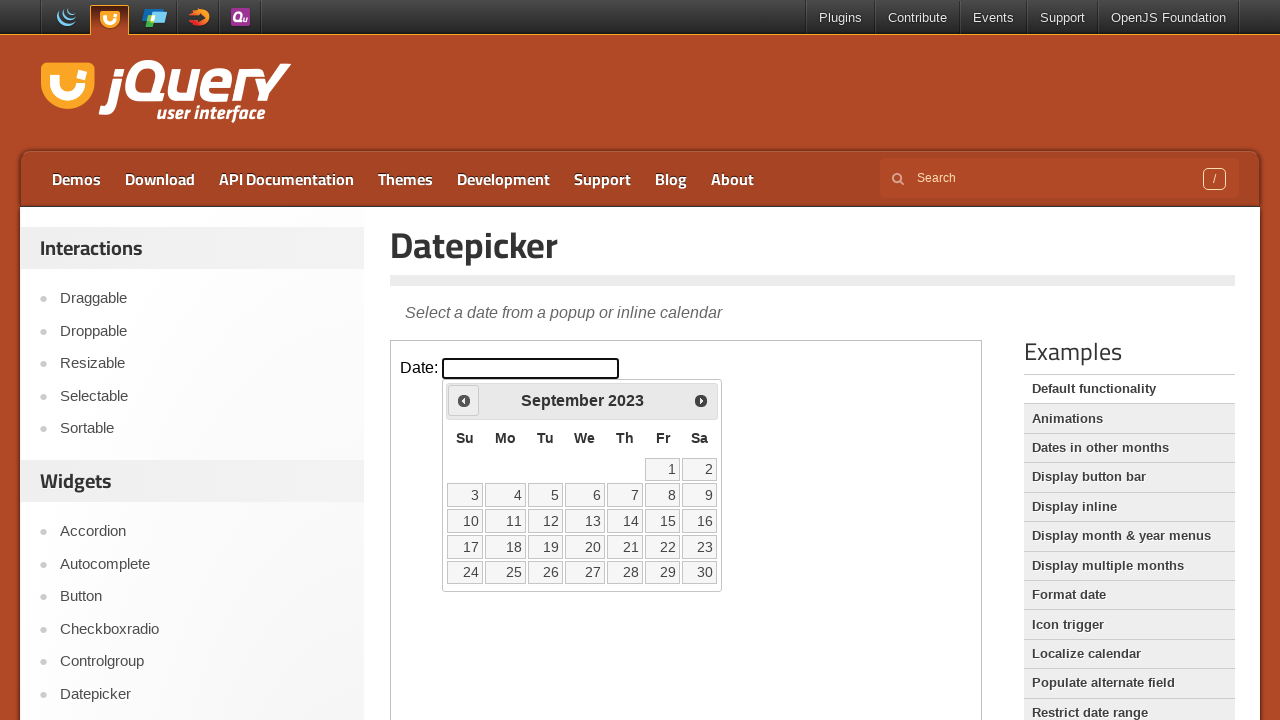

Clicked previous month button to navigate from September 2023 at (464, 400) on .demo-frame >> internal:control=enter-frame >> xpath=//div[@id='ui-datepicker-di
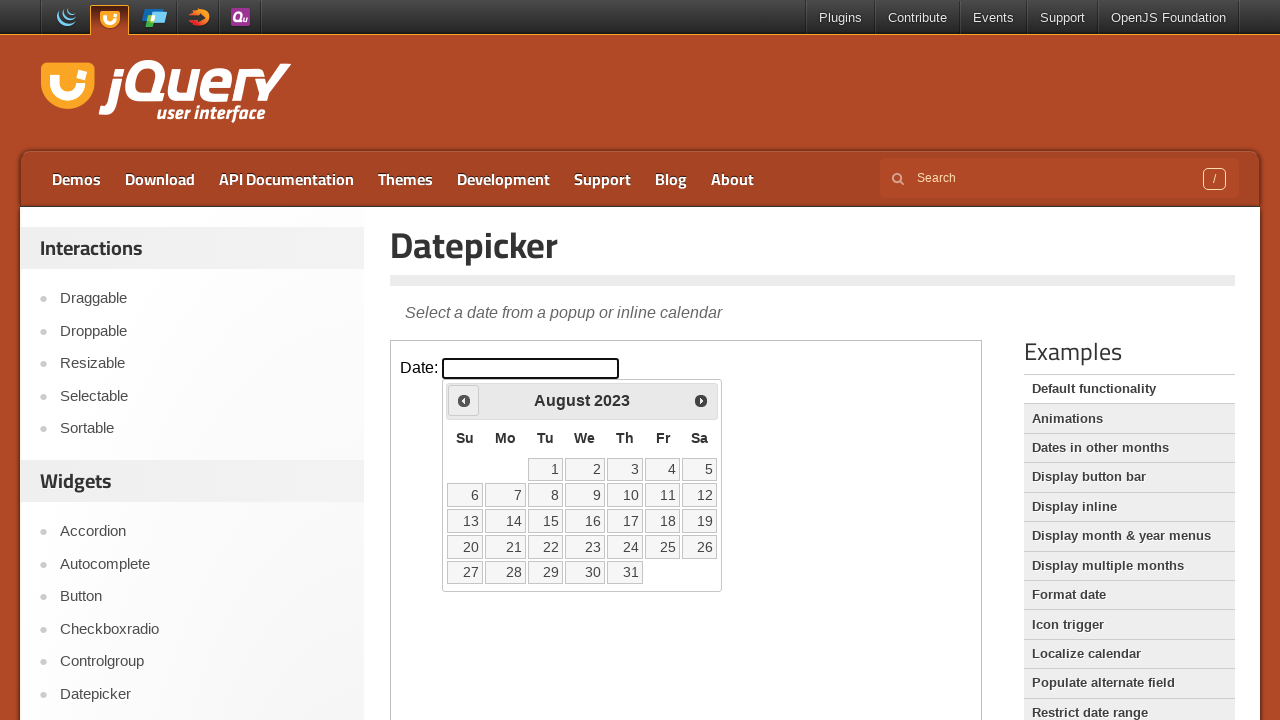

Retrieved current calendar month: August 2023
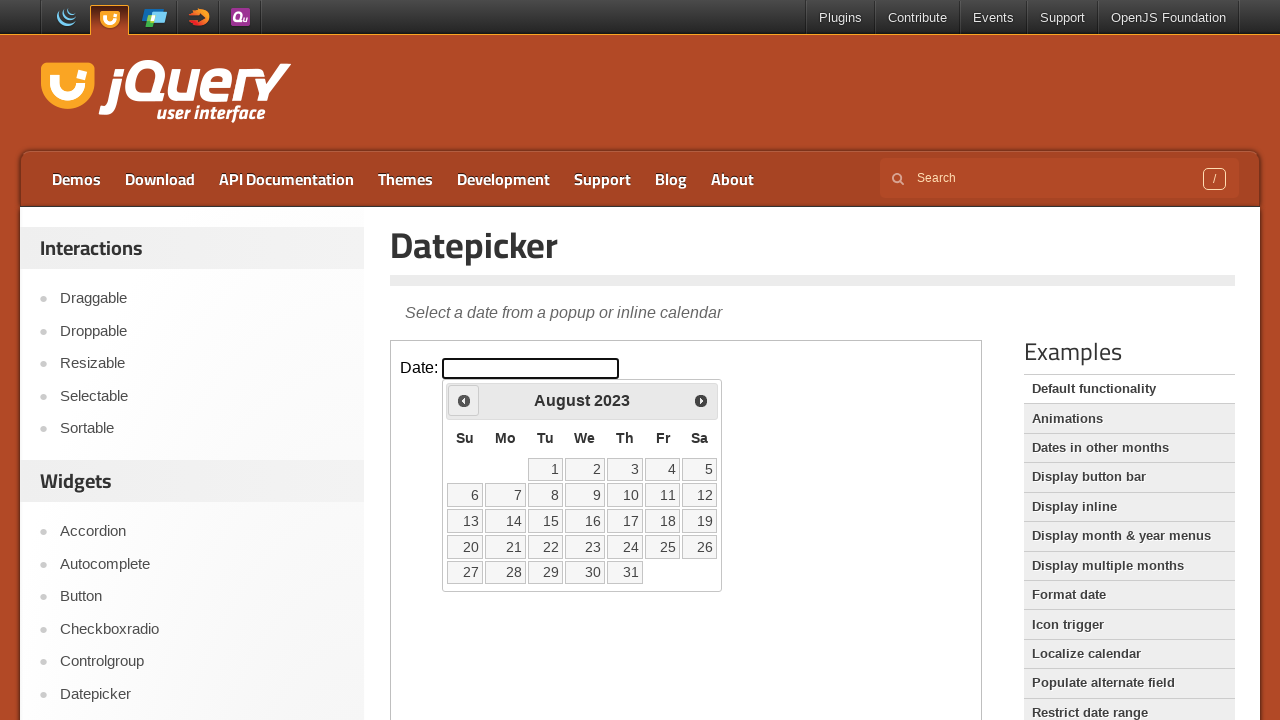

Clicked previous month button to navigate from August 2023 at (464, 400) on .demo-frame >> internal:control=enter-frame >> xpath=//div[@id='ui-datepicker-di
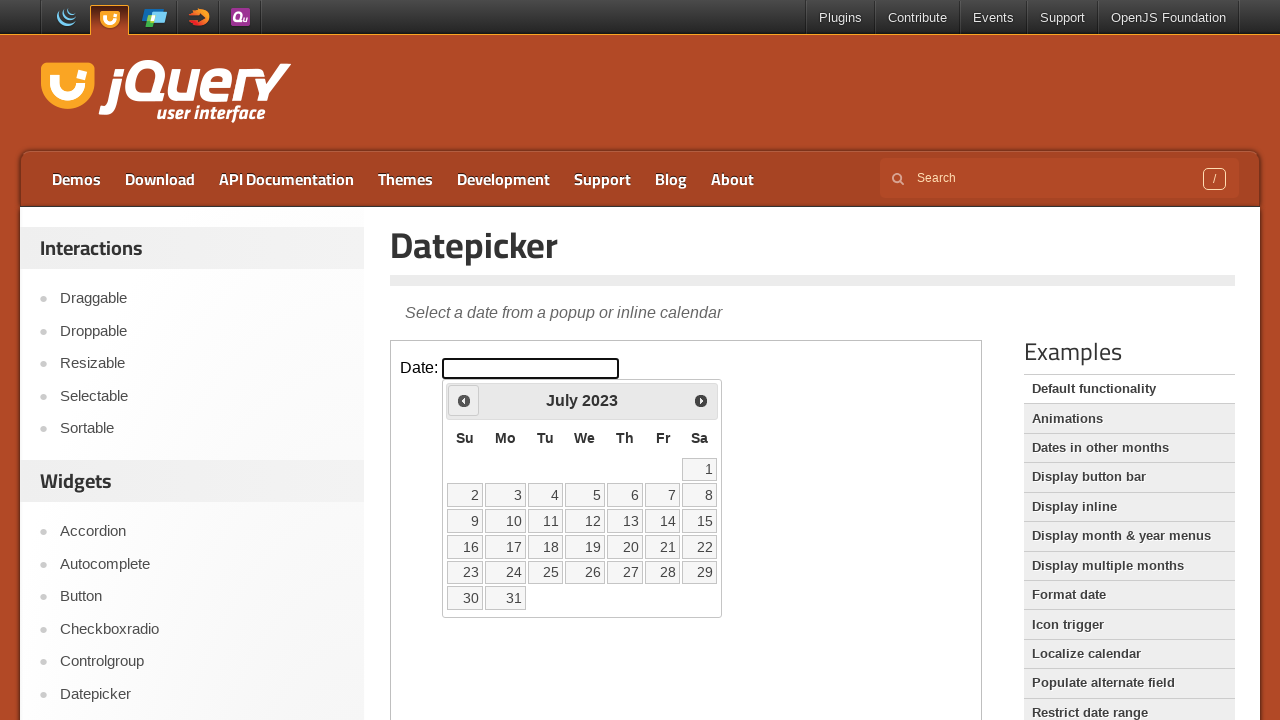

Retrieved current calendar month: July 2023
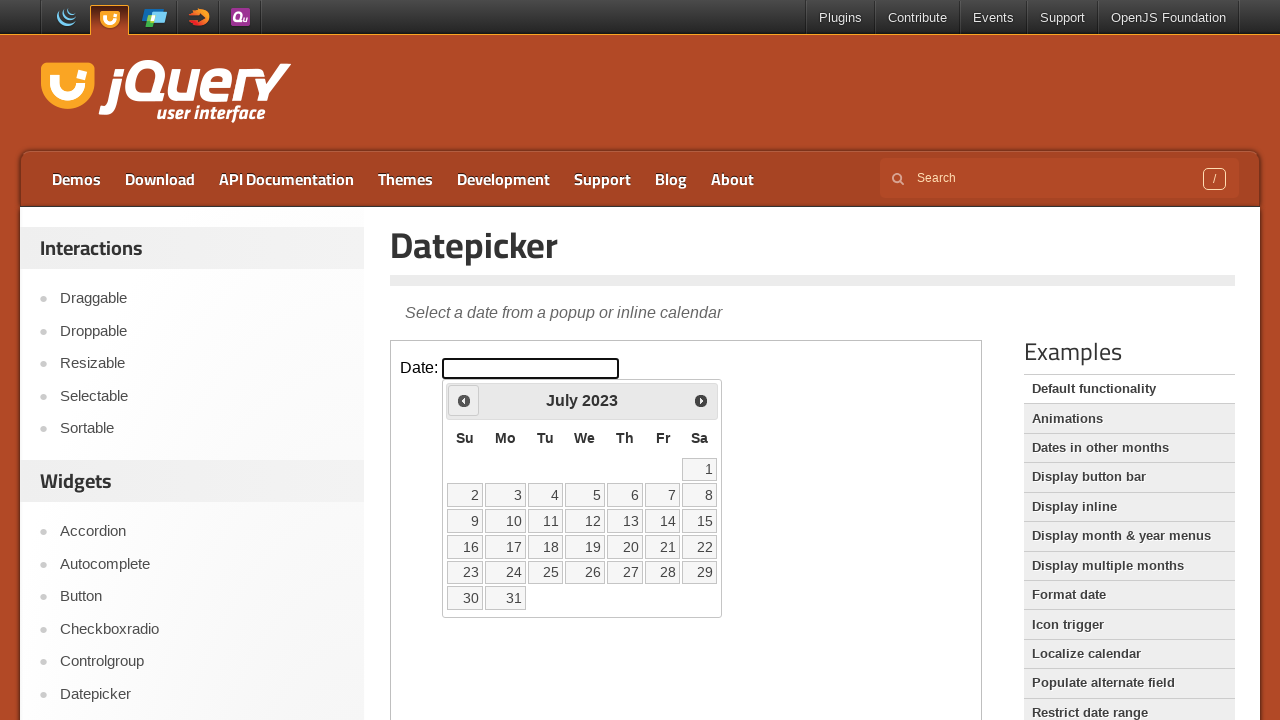

Clicked previous month button to navigate from July 2023 at (464, 400) on .demo-frame >> internal:control=enter-frame >> xpath=//div[@id='ui-datepicker-di
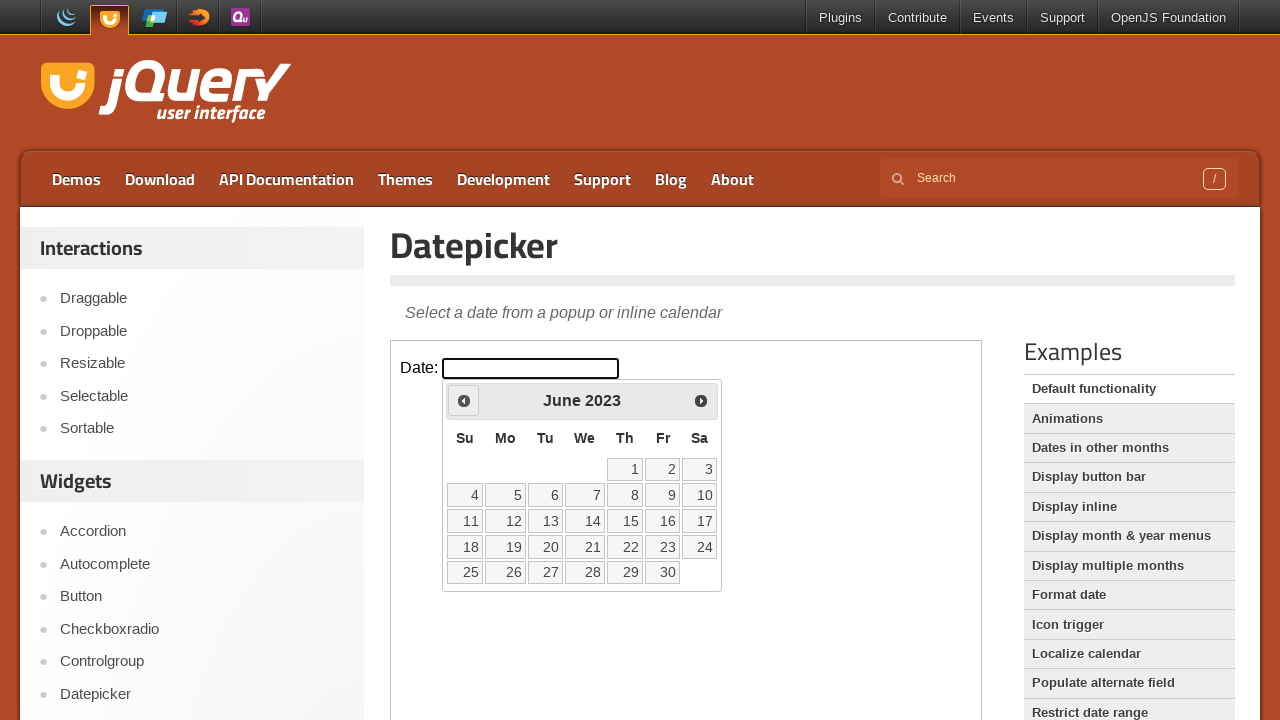

Retrieved current calendar month: June 2023
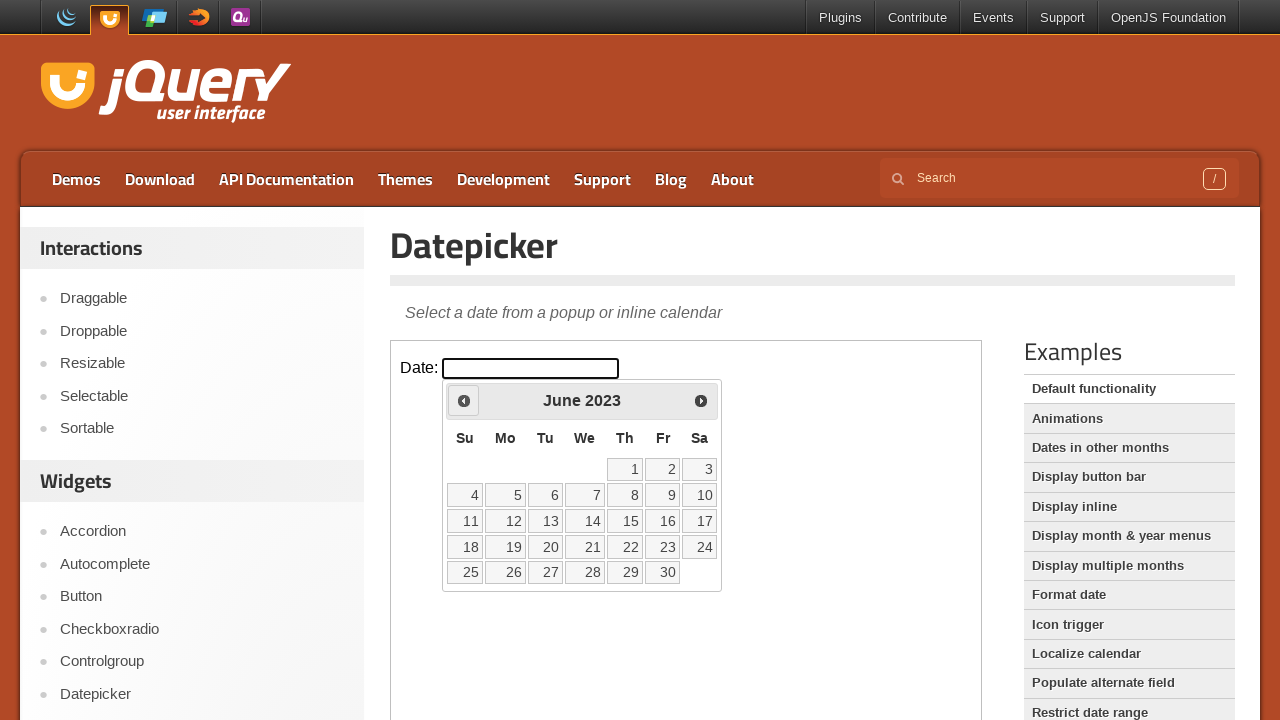

Clicked previous month button to navigate from June 2023 at (464, 400) on .demo-frame >> internal:control=enter-frame >> xpath=//div[@id='ui-datepicker-di
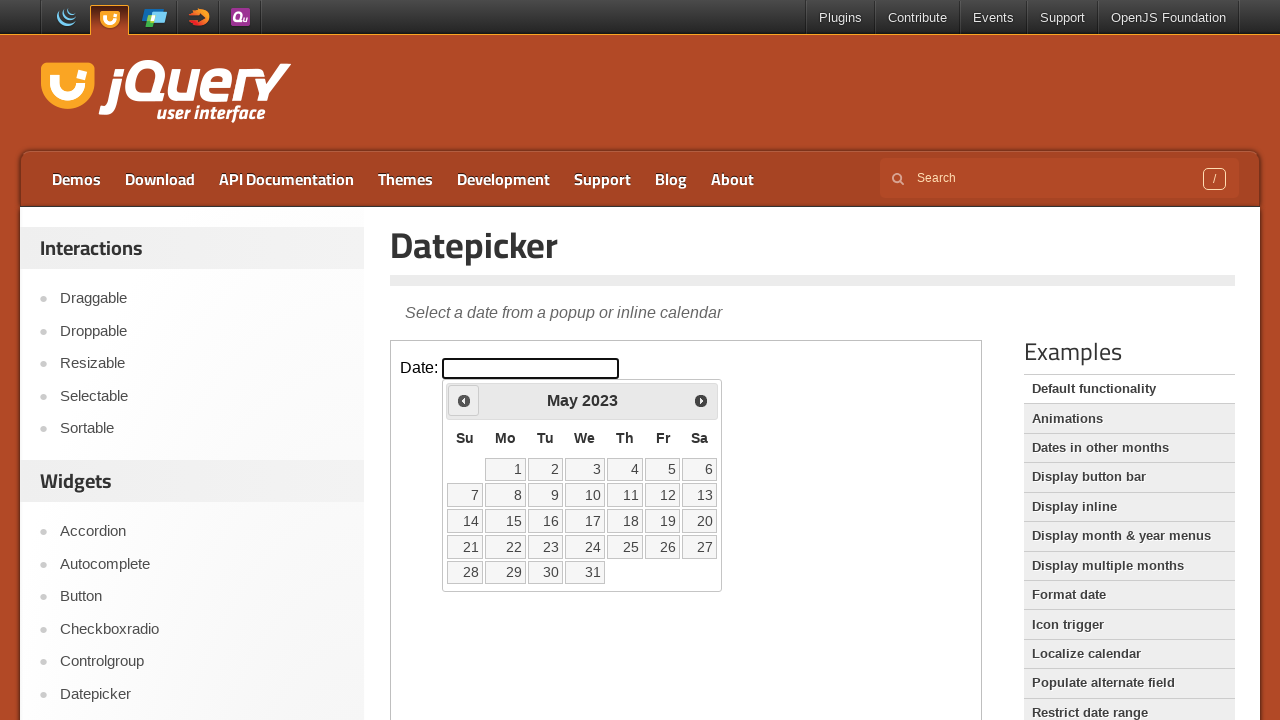

Retrieved current calendar month: May 2023
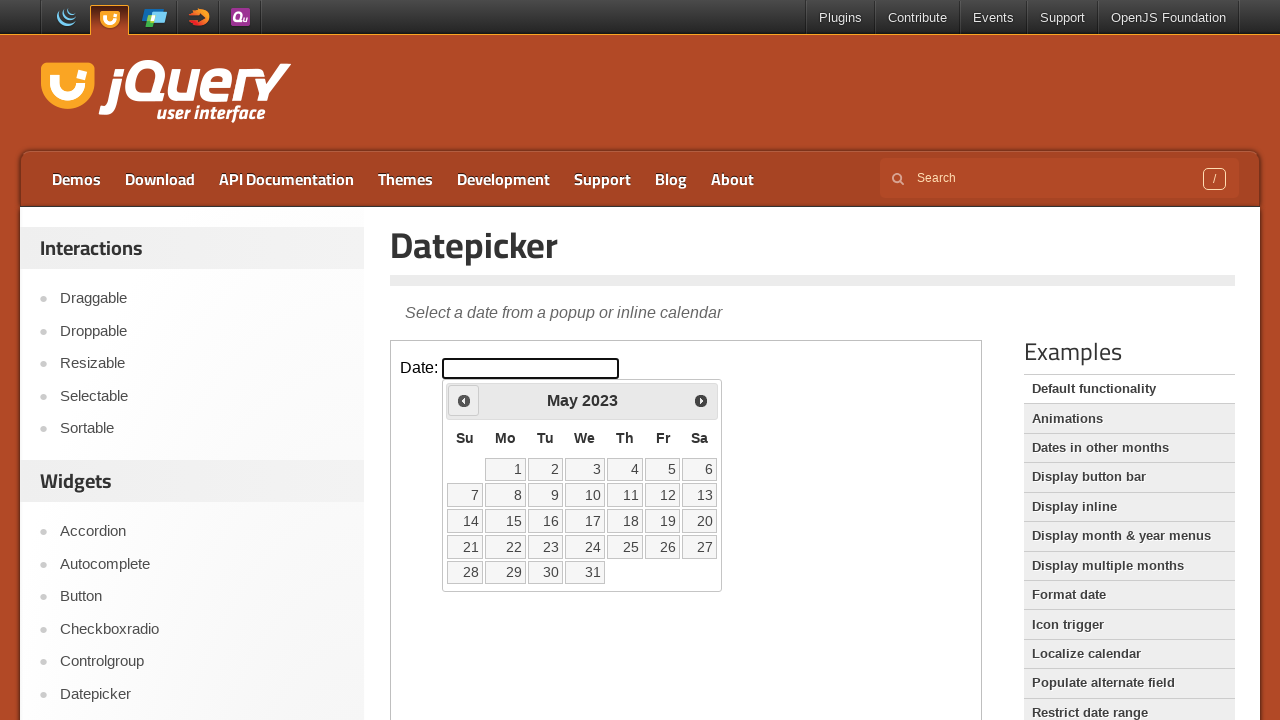

Clicked previous month button to navigate from May 2023 at (464, 400) on .demo-frame >> internal:control=enter-frame >> xpath=//div[@id='ui-datepicker-di
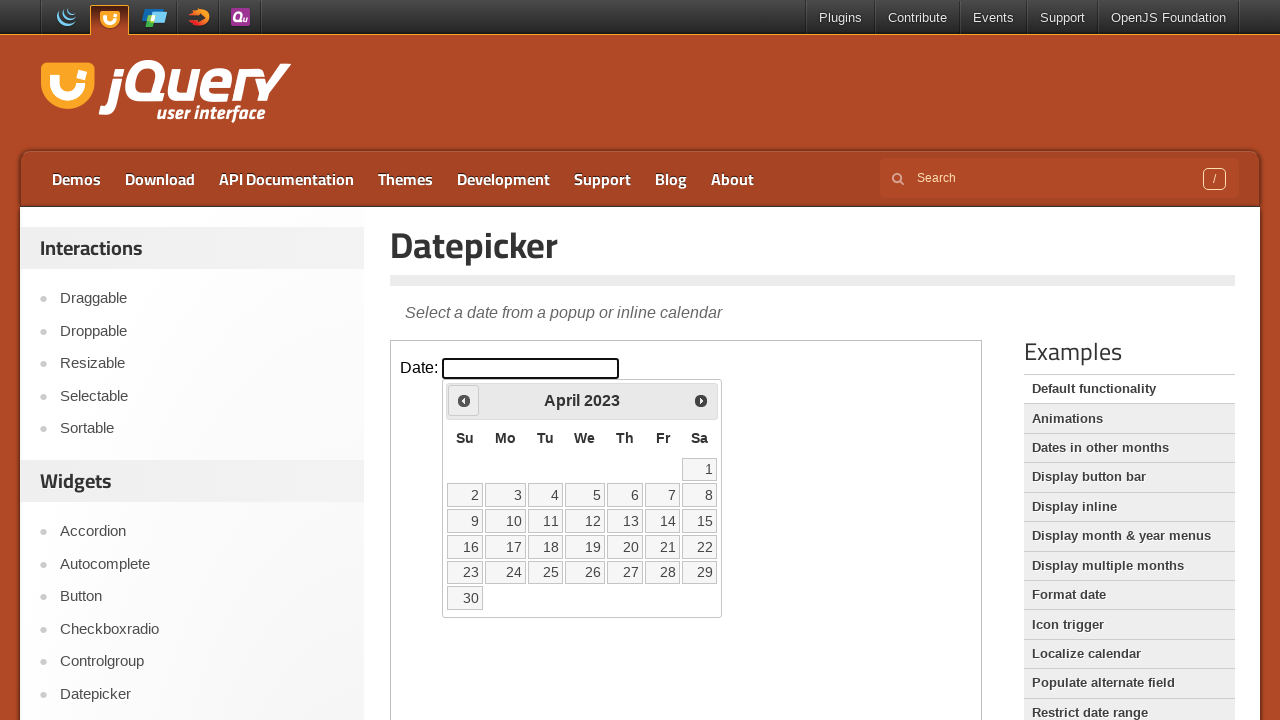

Retrieved current calendar month: April 2023
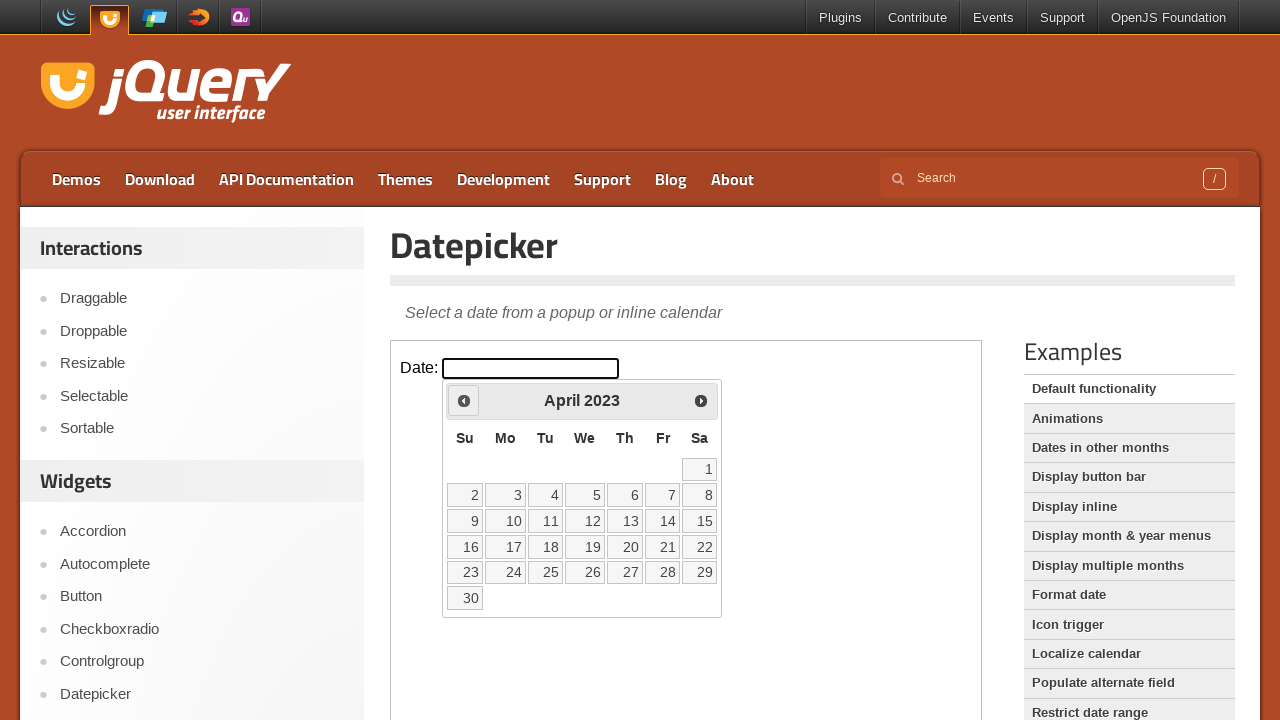

Clicked previous month button to navigate from April 2023 at (464, 400) on .demo-frame >> internal:control=enter-frame >> xpath=//div[@id='ui-datepicker-di
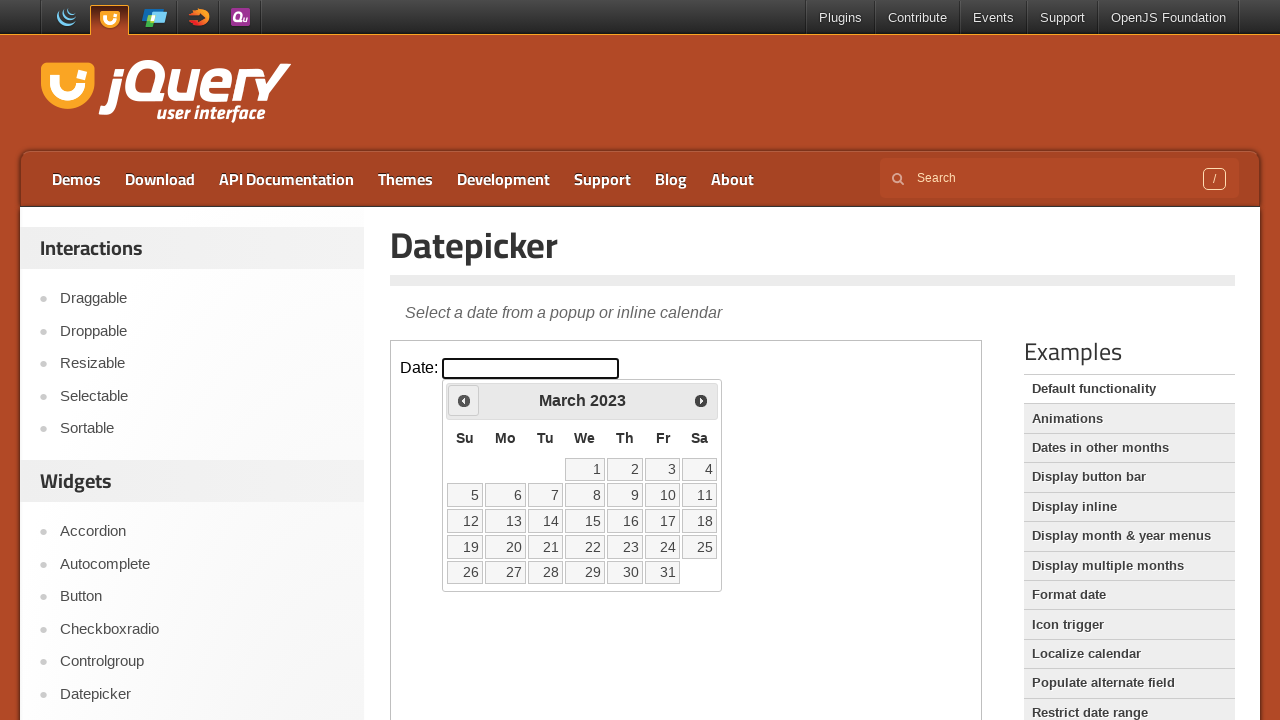

Retrieved current calendar month: March 2023
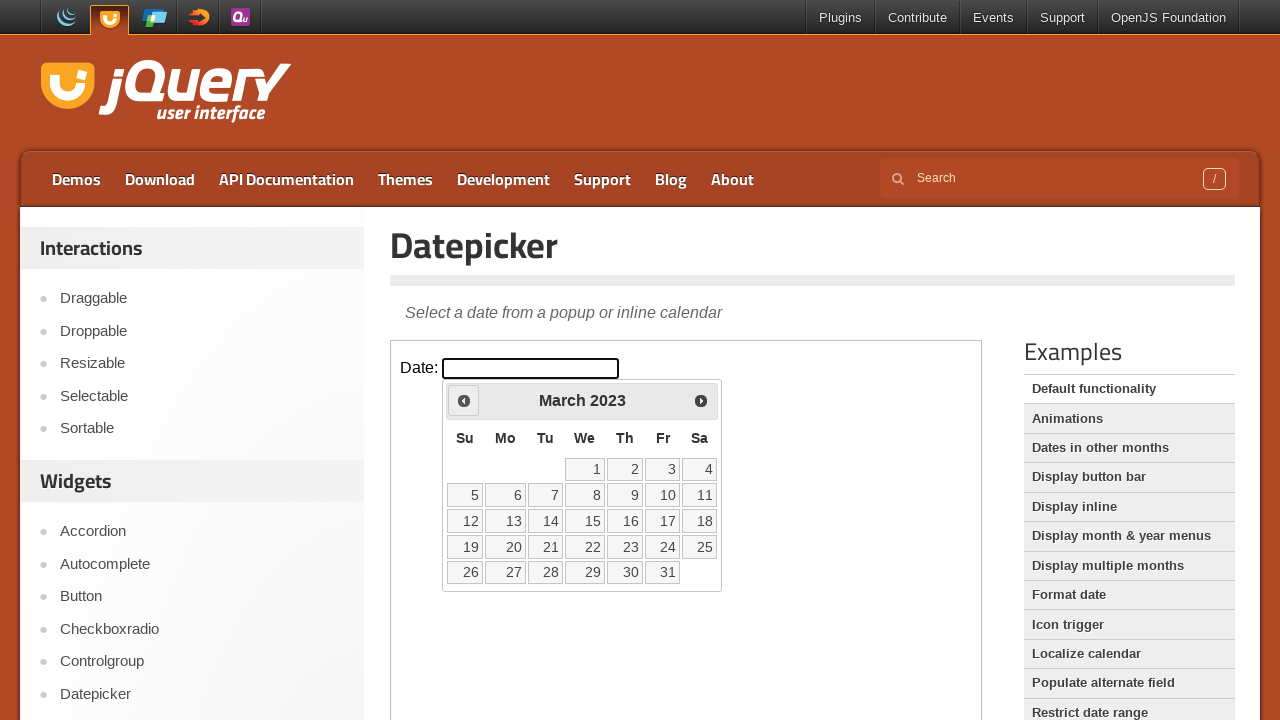

Clicked previous month button to navigate from March 2023 at (464, 400) on .demo-frame >> internal:control=enter-frame >> xpath=//div[@id='ui-datepicker-di
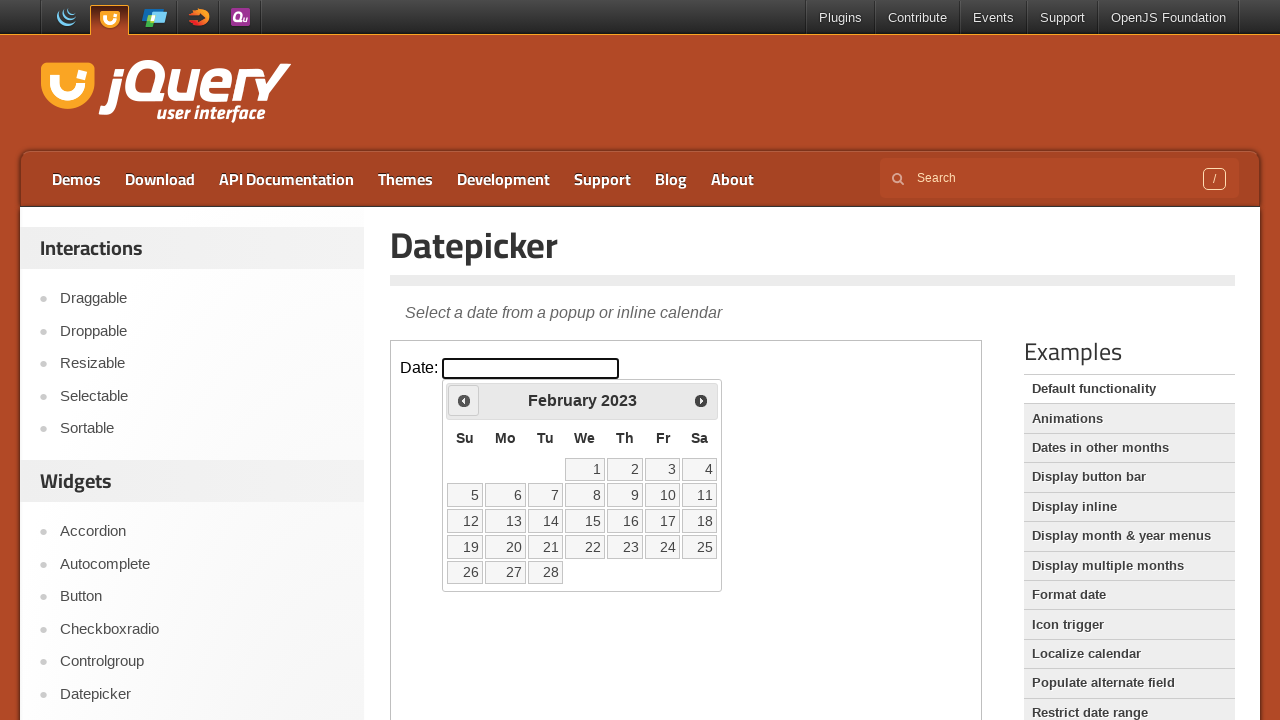

Retrieved current calendar month: February 2023
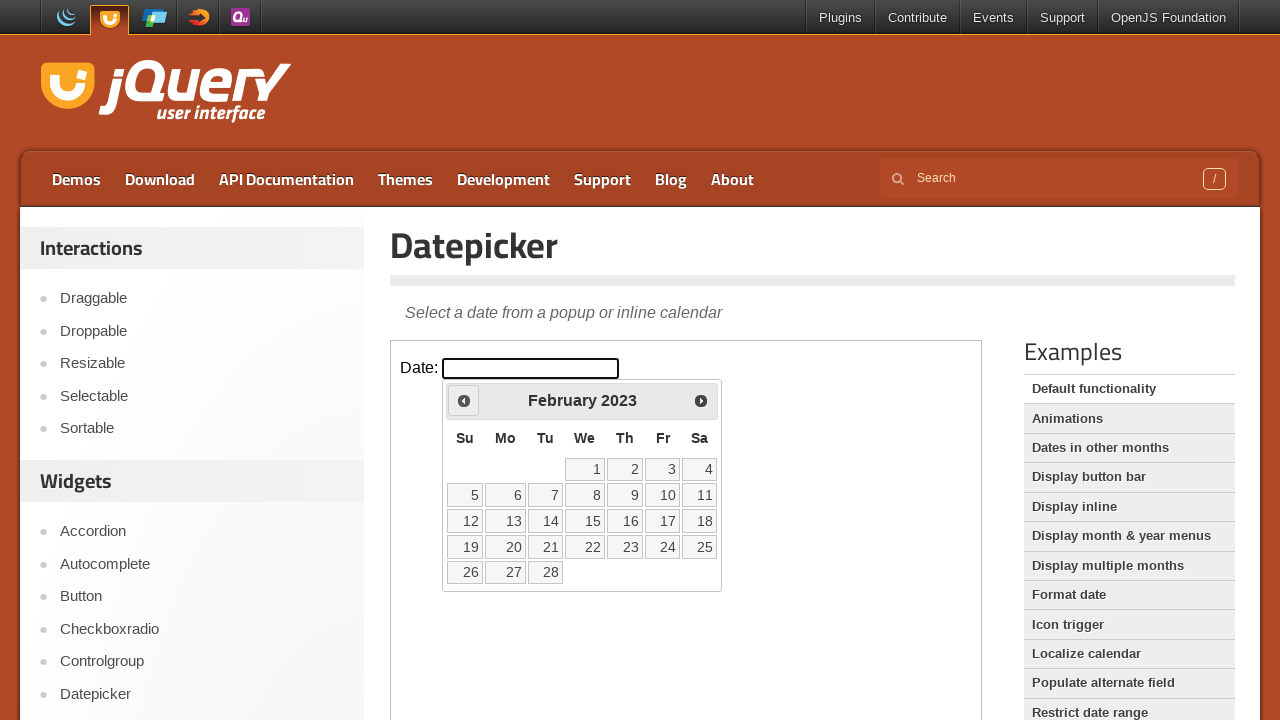

Clicked previous month button to navigate from February 2023 at (464, 400) on .demo-frame >> internal:control=enter-frame >> xpath=//div[@id='ui-datepicker-di
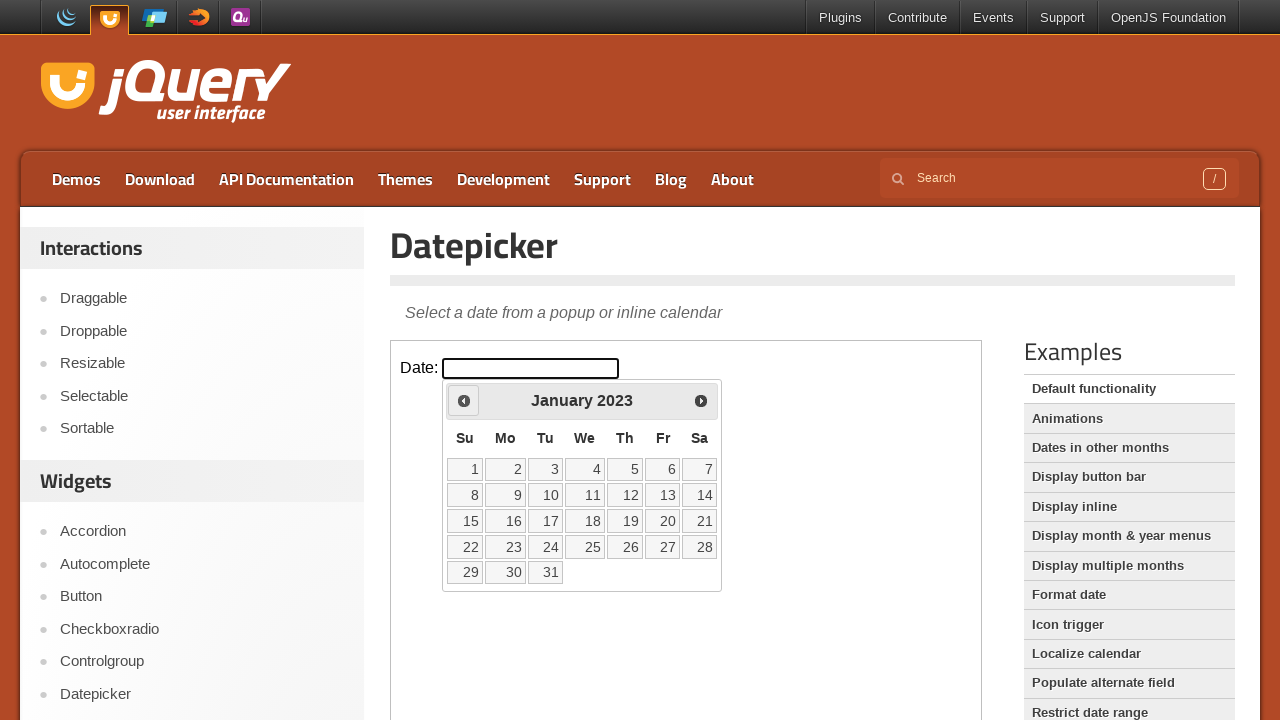

Retrieved current calendar month: January 2023
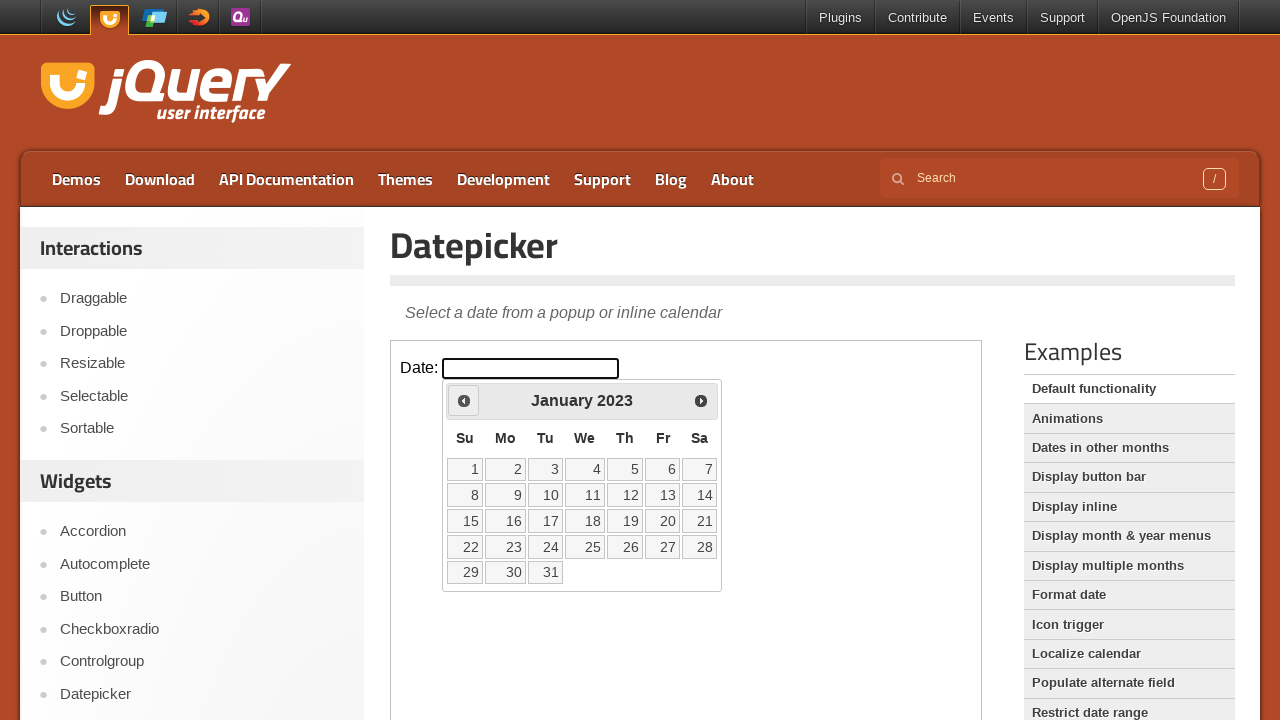

Clicked previous month button to navigate from January 2023 at (464, 400) on .demo-frame >> internal:control=enter-frame >> xpath=//div[@id='ui-datepicker-di
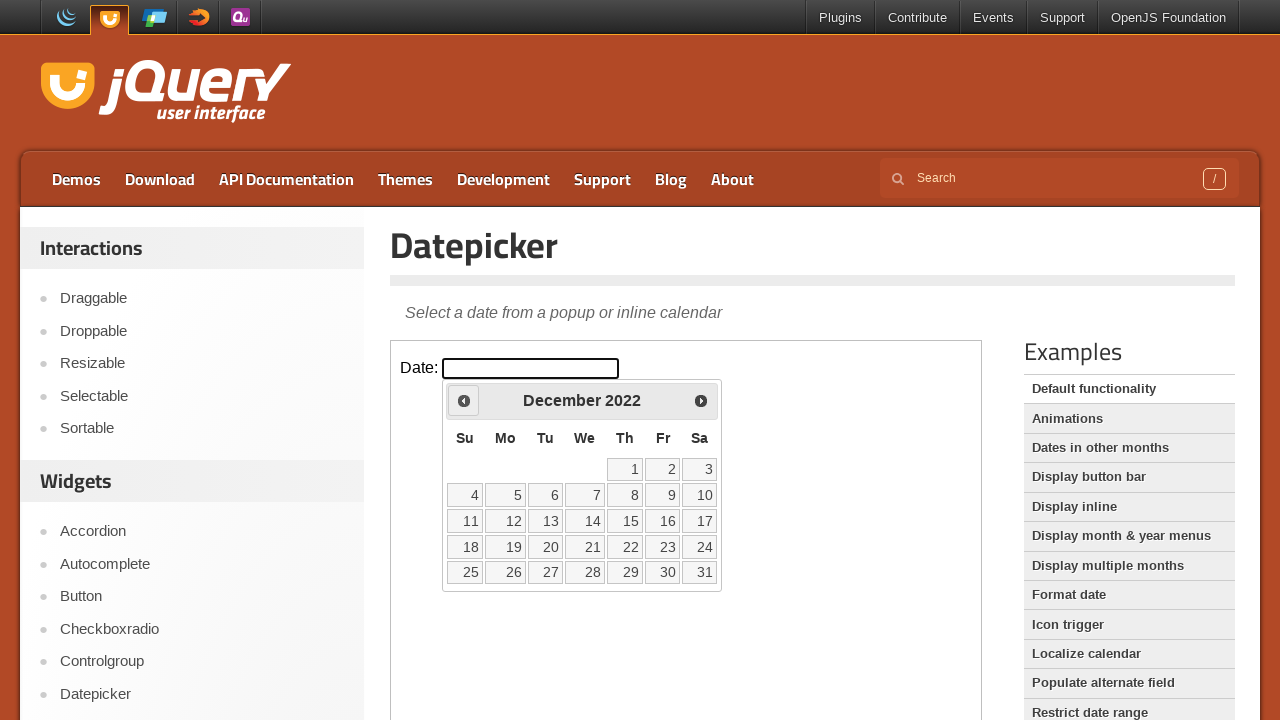

Retrieved current calendar month: December 2022
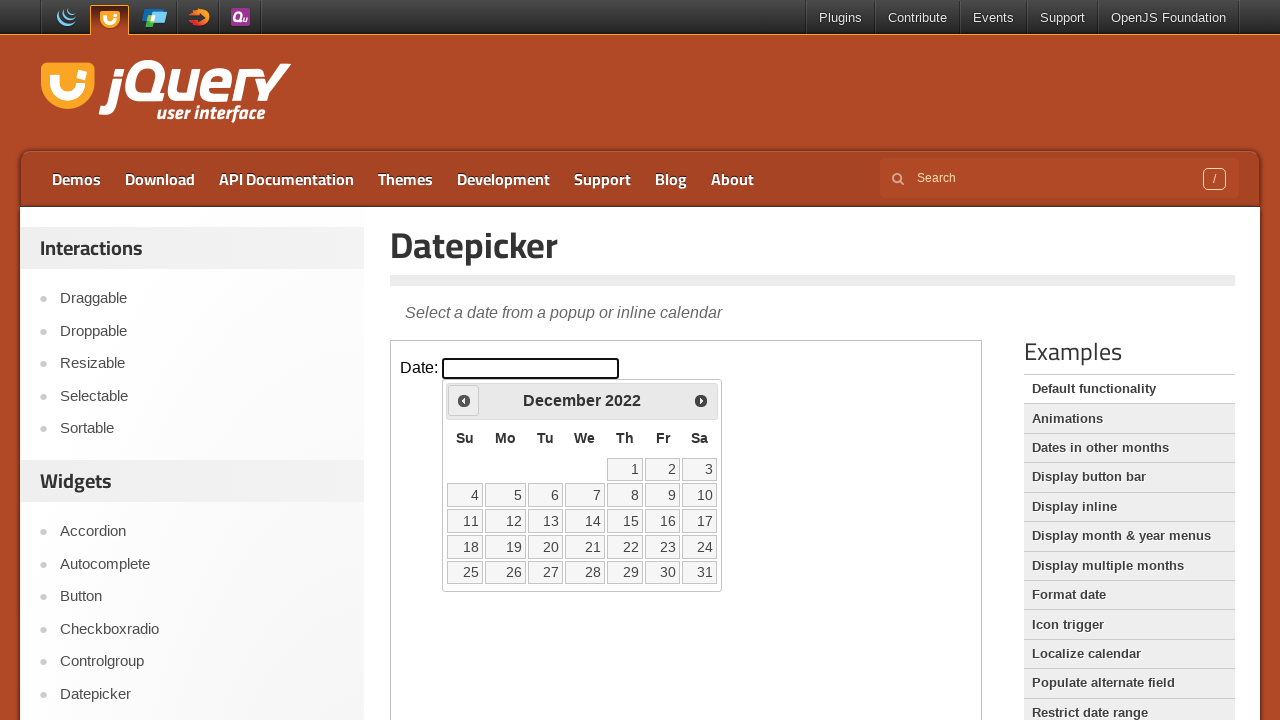

Clicked previous month button to navigate from December 2022 at (464, 400) on .demo-frame >> internal:control=enter-frame >> xpath=//div[@id='ui-datepicker-di
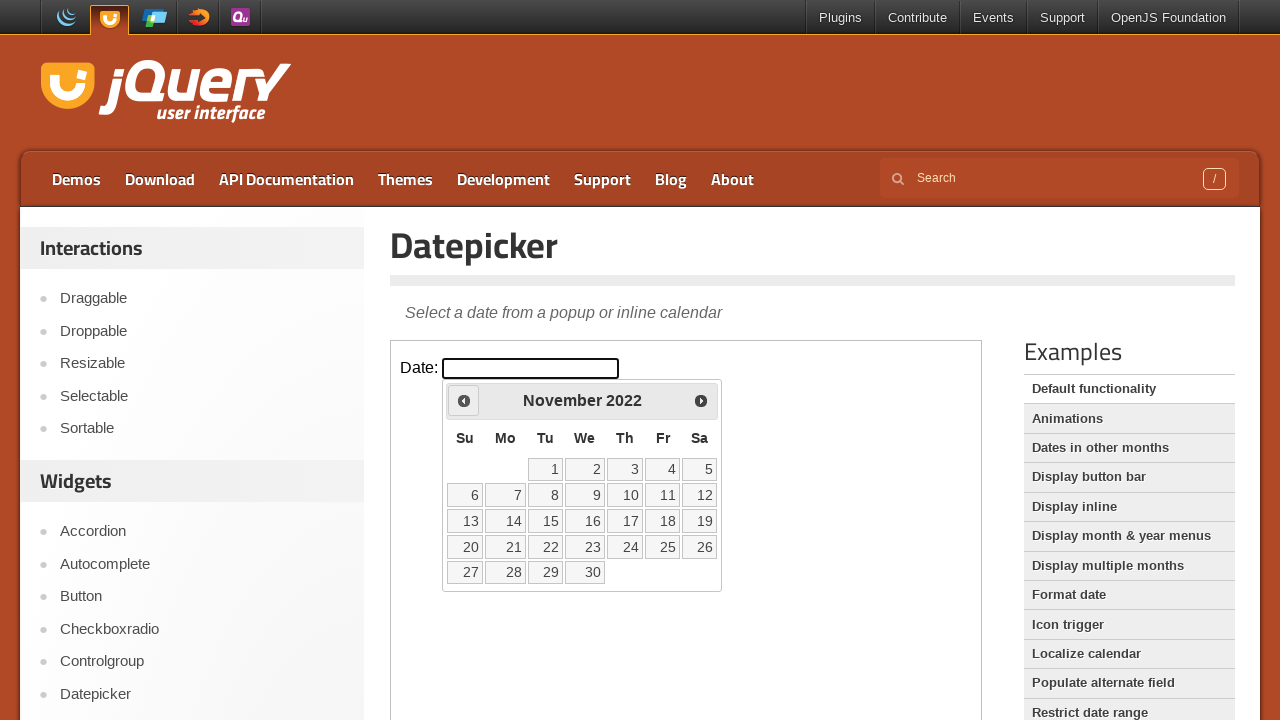

Retrieved current calendar month: November 2022
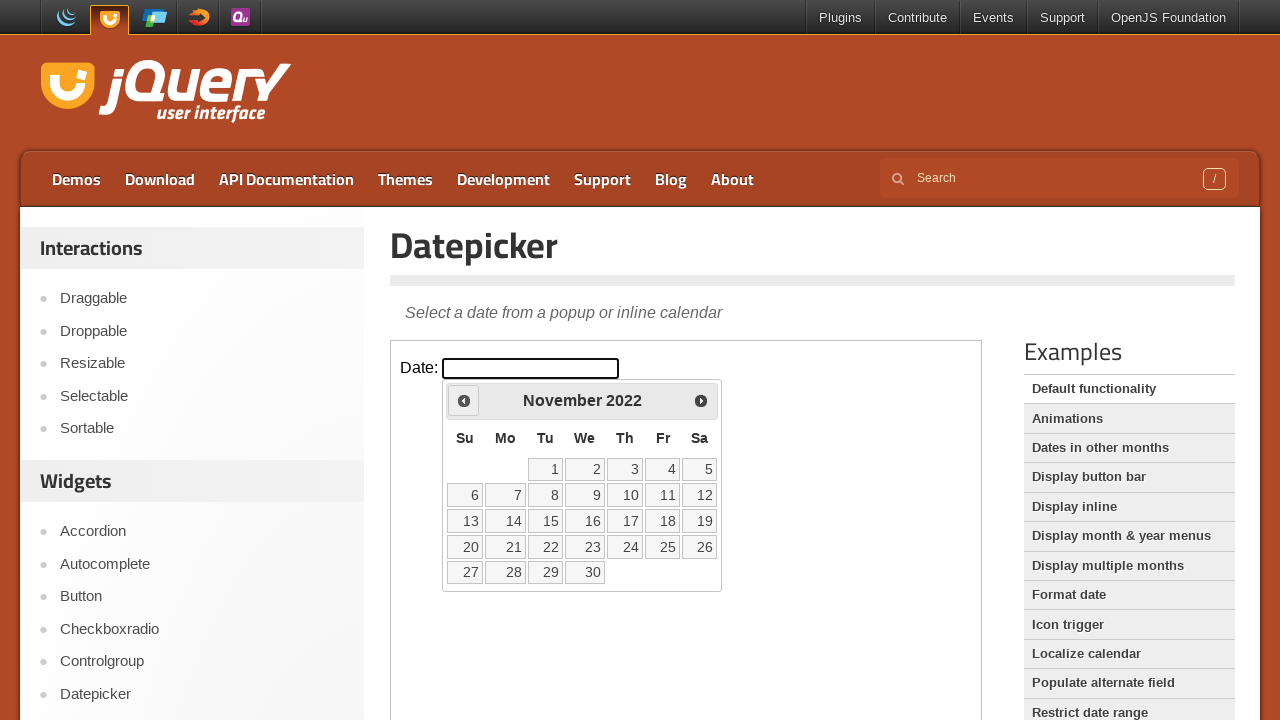

Clicked previous month button to navigate from November 2022 at (464, 400) on .demo-frame >> internal:control=enter-frame >> xpath=//div[@id='ui-datepicker-di
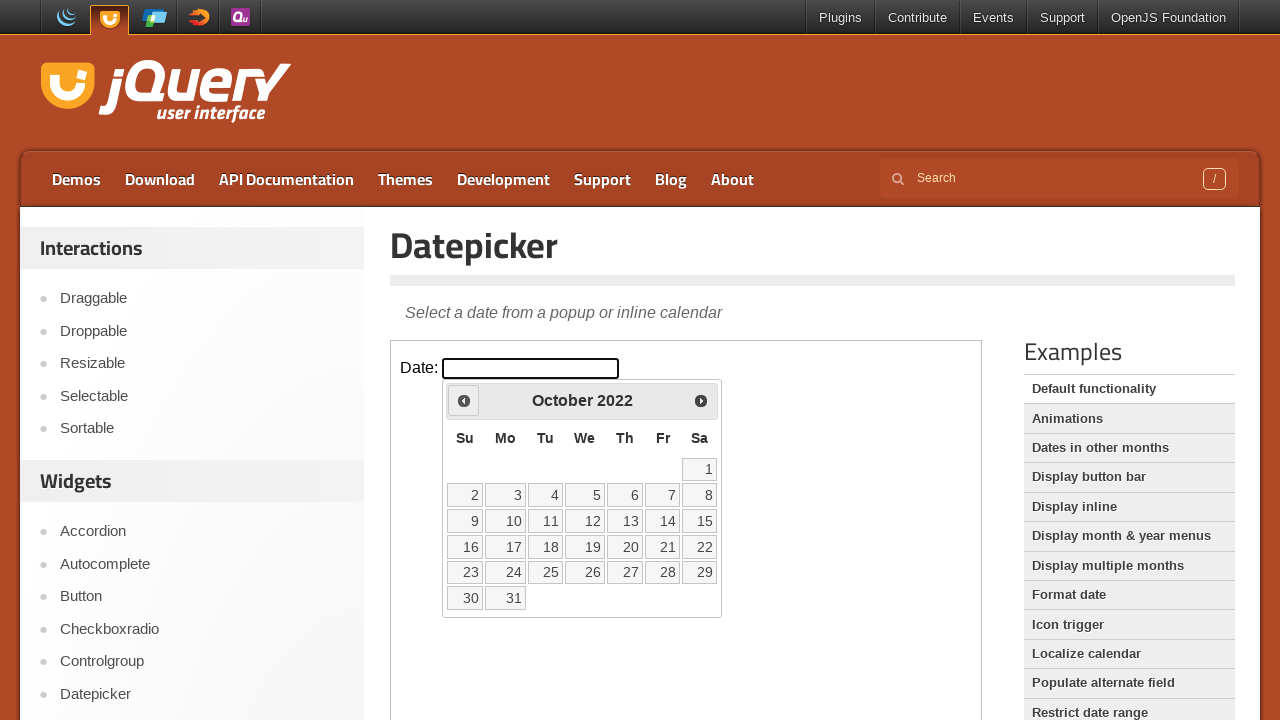

Retrieved current calendar month: October 2022
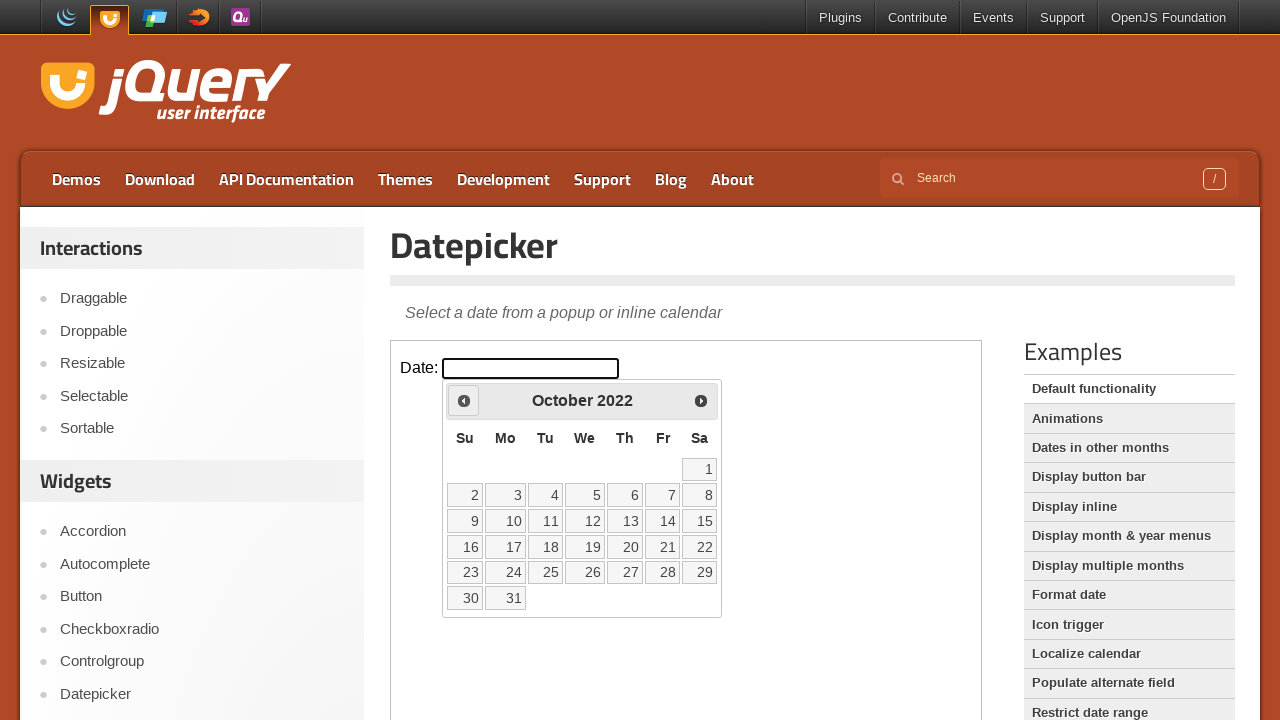

Clicked previous month button to navigate from October 2022 at (464, 400) on .demo-frame >> internal:control=enter-frame >> xpath=//div[@id='ui-datepicker-di
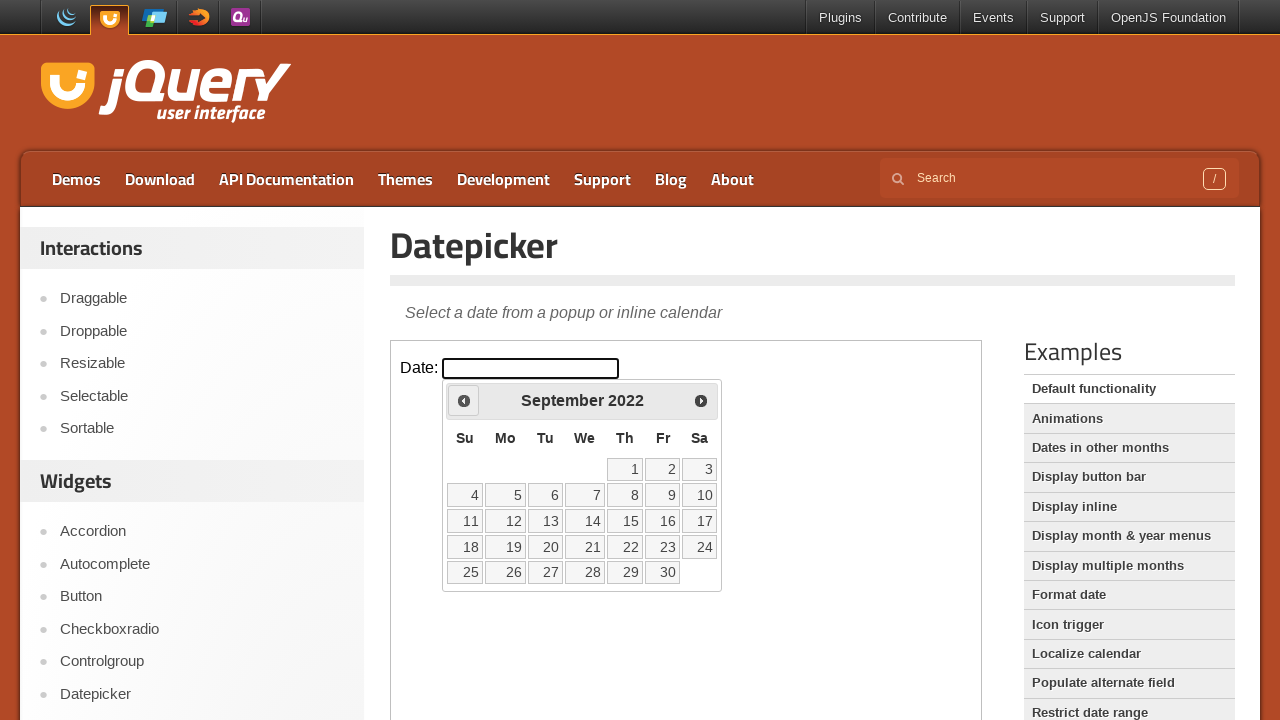

Retrieved current calendar month: September 2022
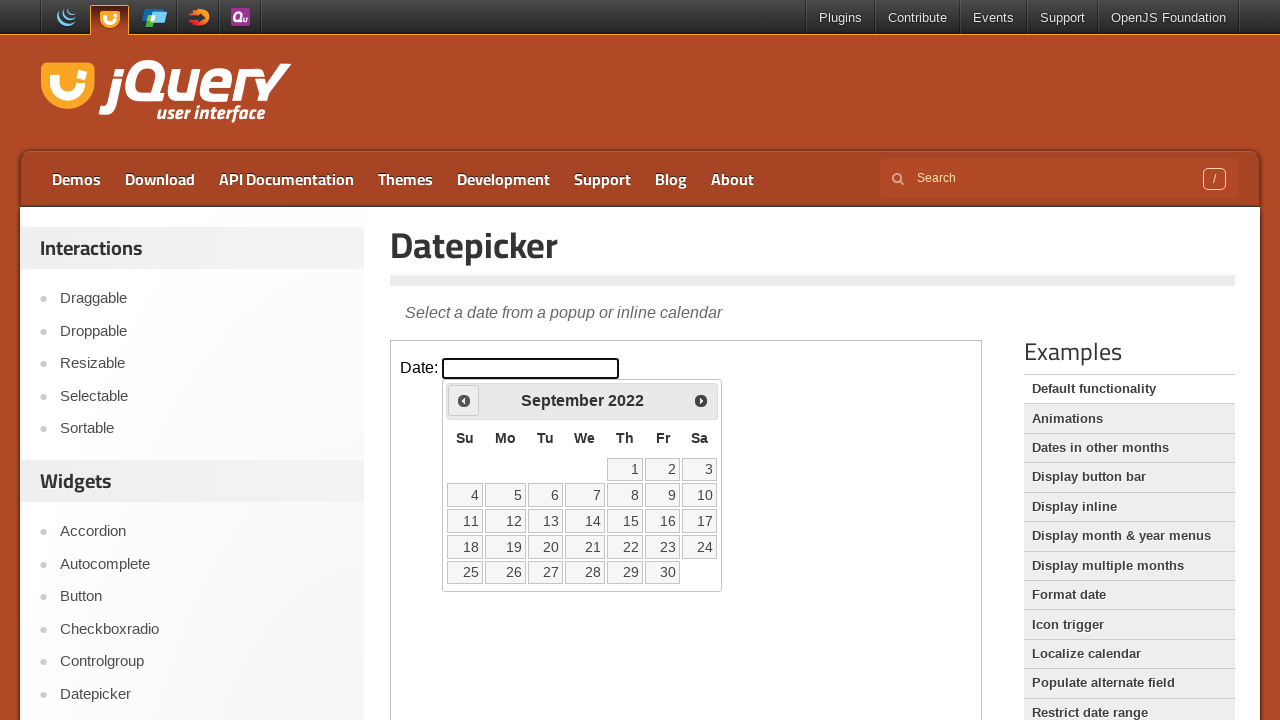

Clicked previous month button to navigate from September 2022 at (464, 400) on .demo-frame >> internal:control=enter-frame >> xpath=//div[@id='ui-datepicker-di
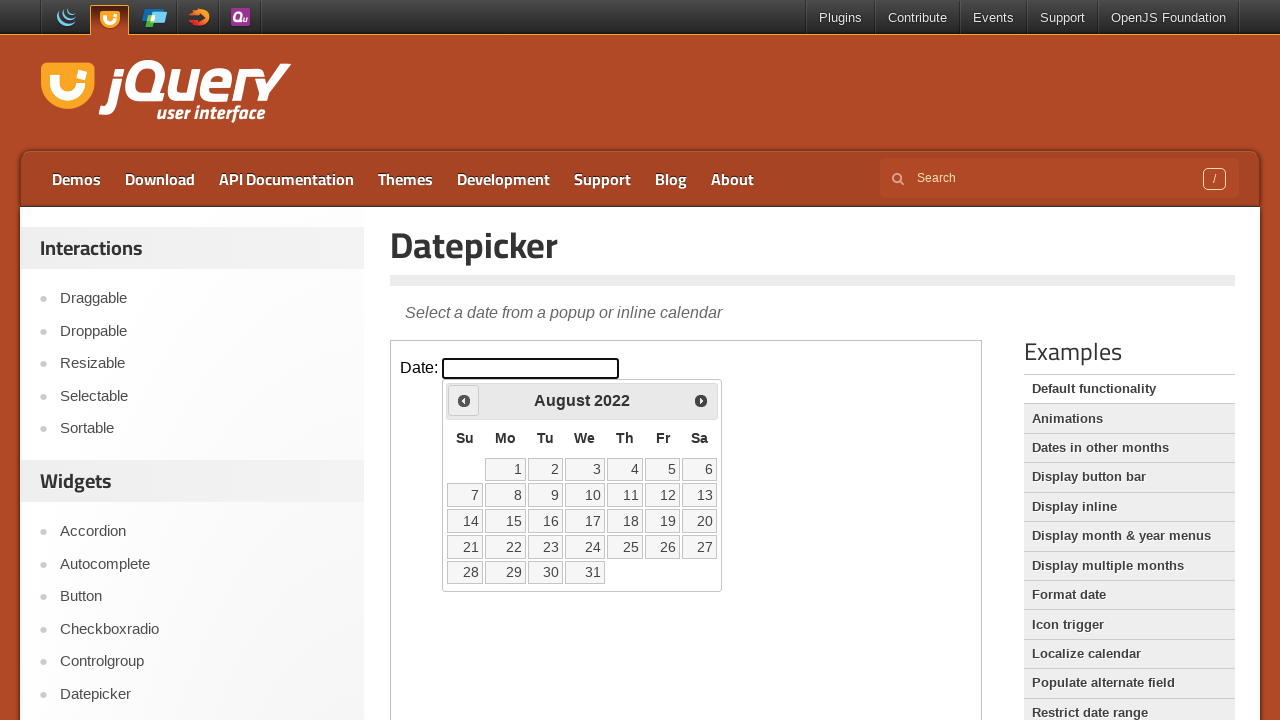

Retrieved current calendar month: August 2022
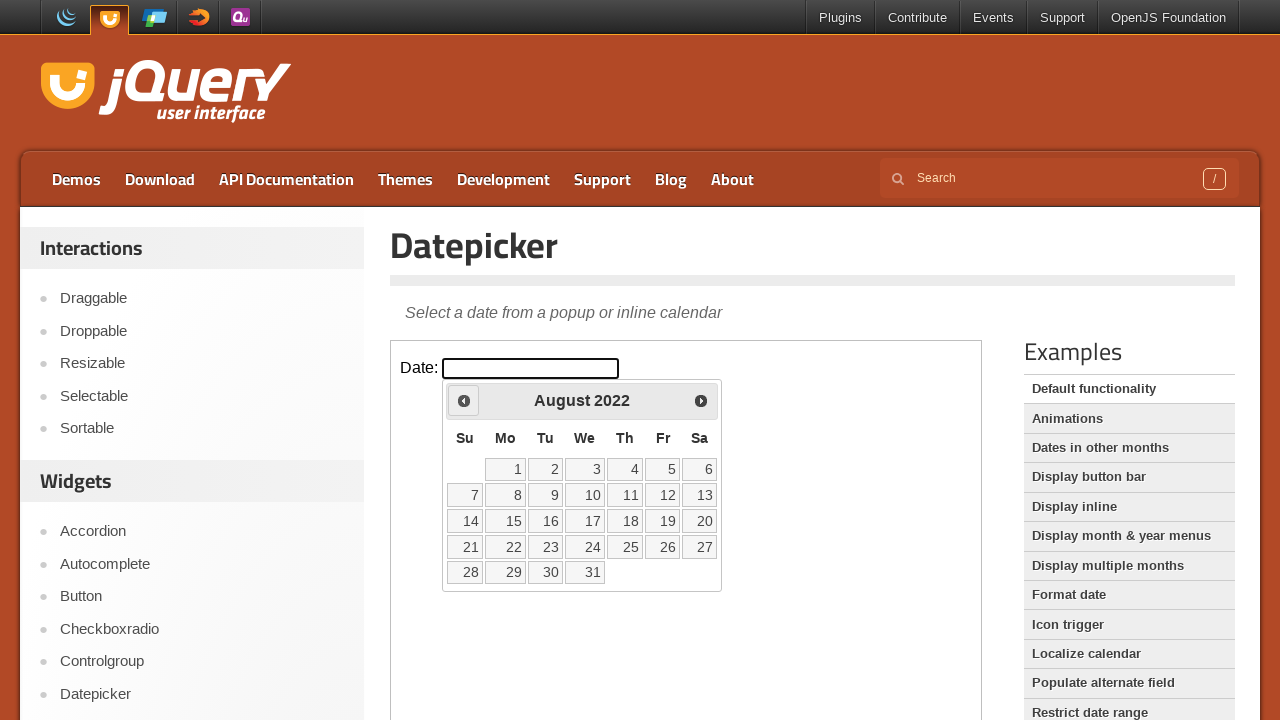

Clicked previous month button to navigate from August 2022 at (464, 400) on .demo-frame >> internal:control=enter-frame >> xpath=//div[@id='ui-datepicker-di
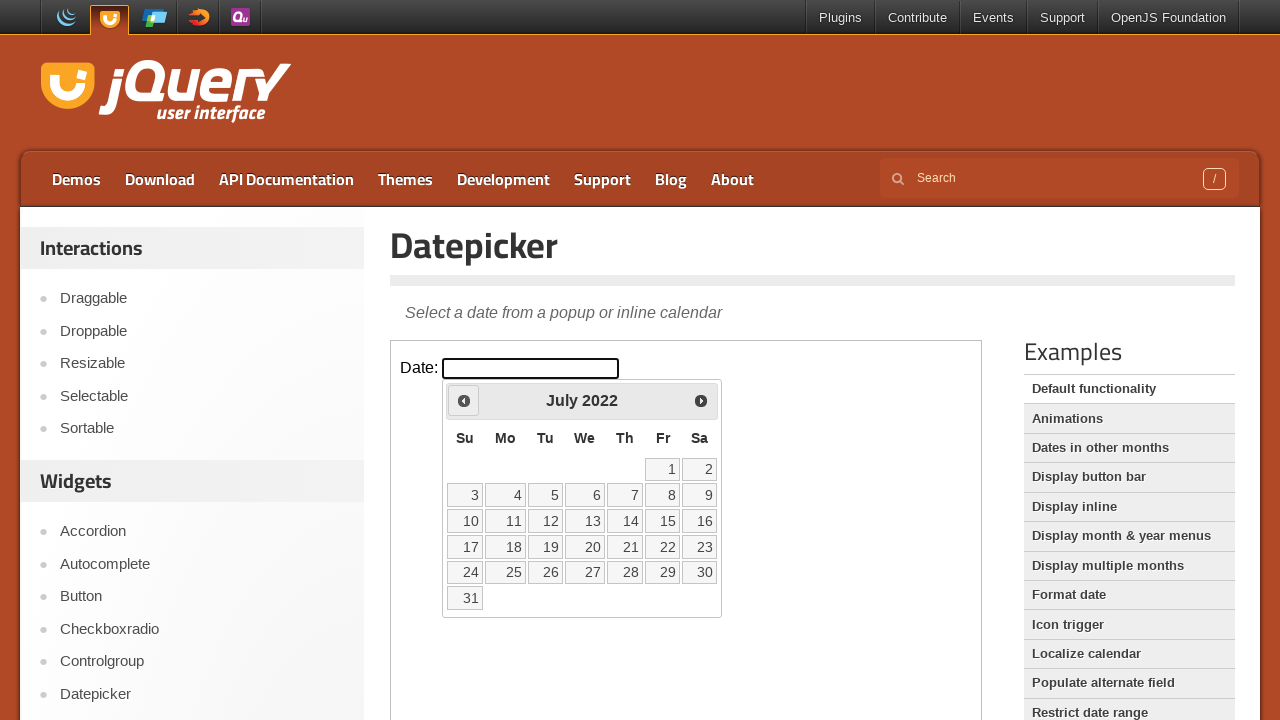

Retrieved current calendar month: July 2022
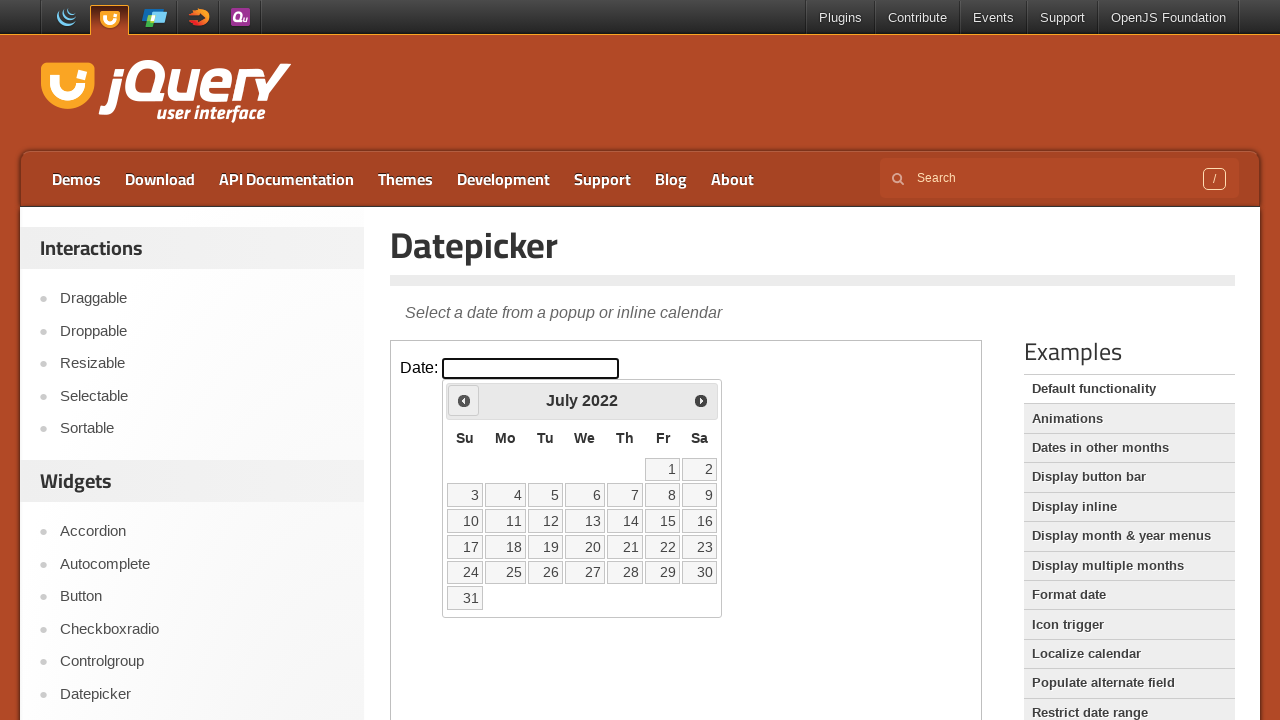

Clicked previous month button to navigate from July 2022 at (464, 400) on .demo-frame >> internal:control=enter-frame >> xpath=//div[@id='ui-datepicker-di
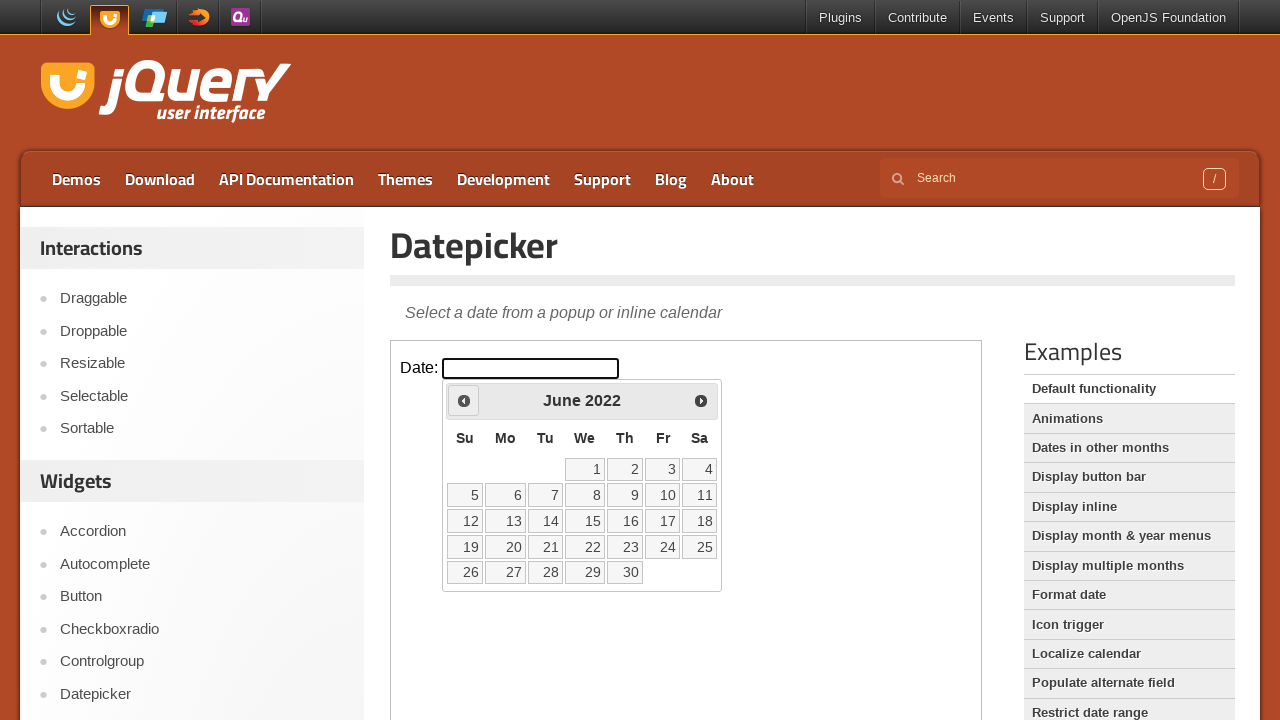

Retrieved current calendar month: June 2022
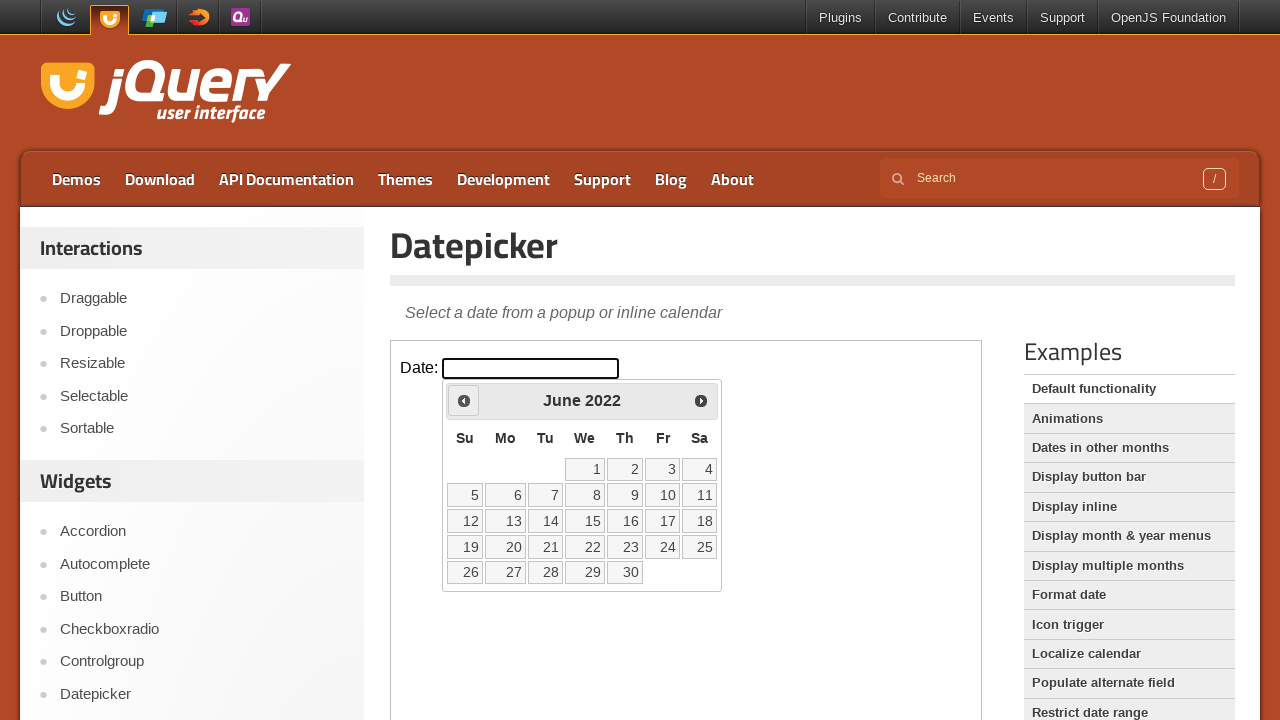

Clicked previous month button to navigate from June 2022 at (464, 400) on .demo-frame >> internal:control=enter-frame >> xpath=//div[@id='ui-datepicker-di
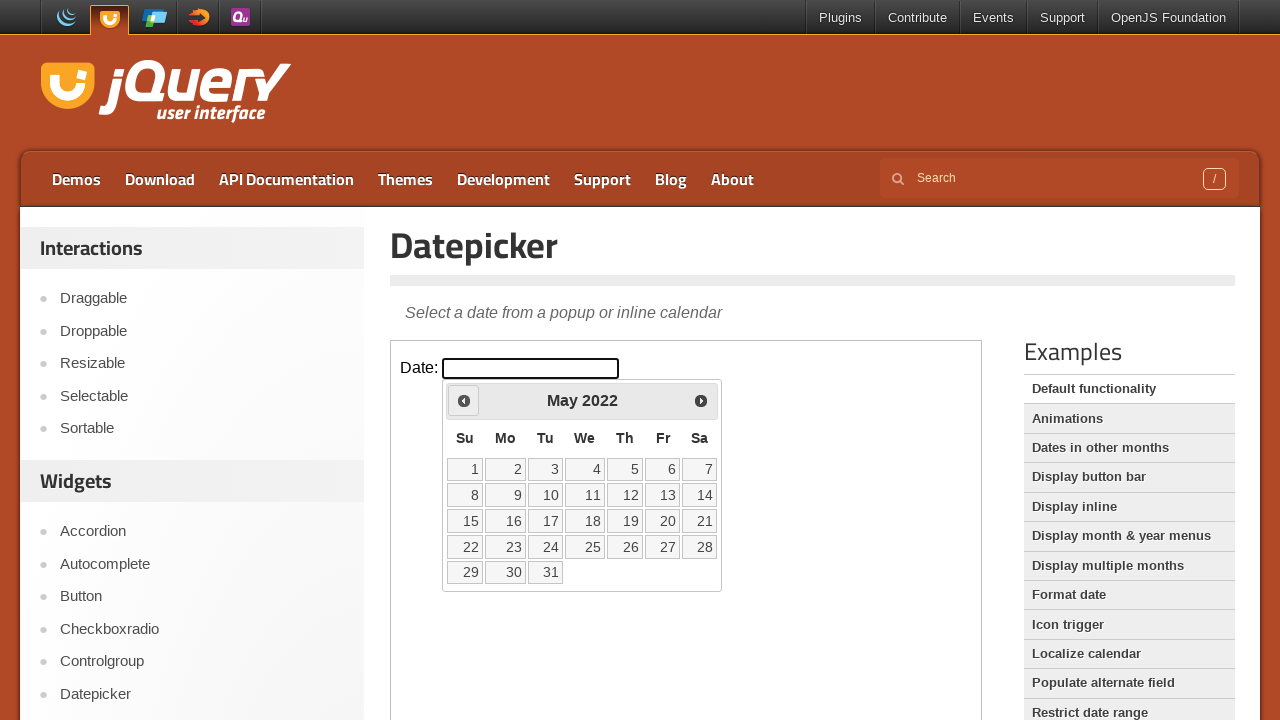

Retrieved current calendar month: May 2022
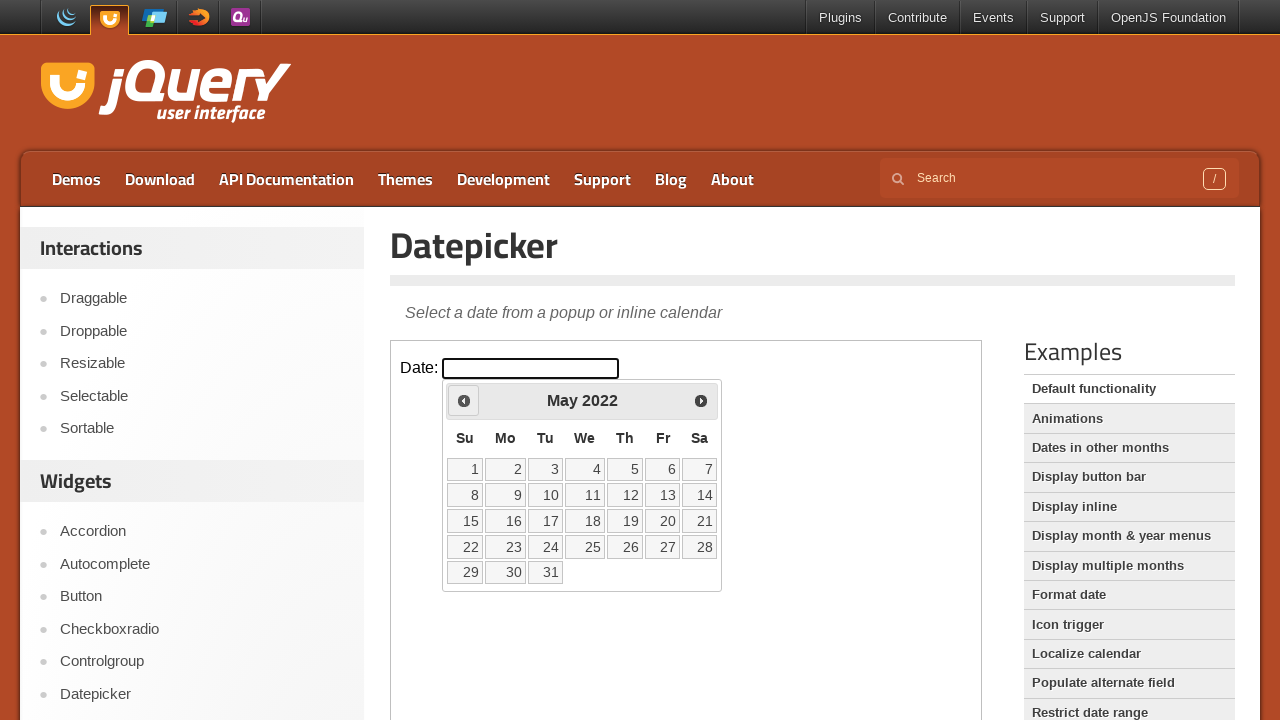

Clicked previous month button to navigate from May 2022 at (464, 400) on .demo-frame >> internal:control=enter-frame >> xpath=//div[@id='ui-datepicker-di
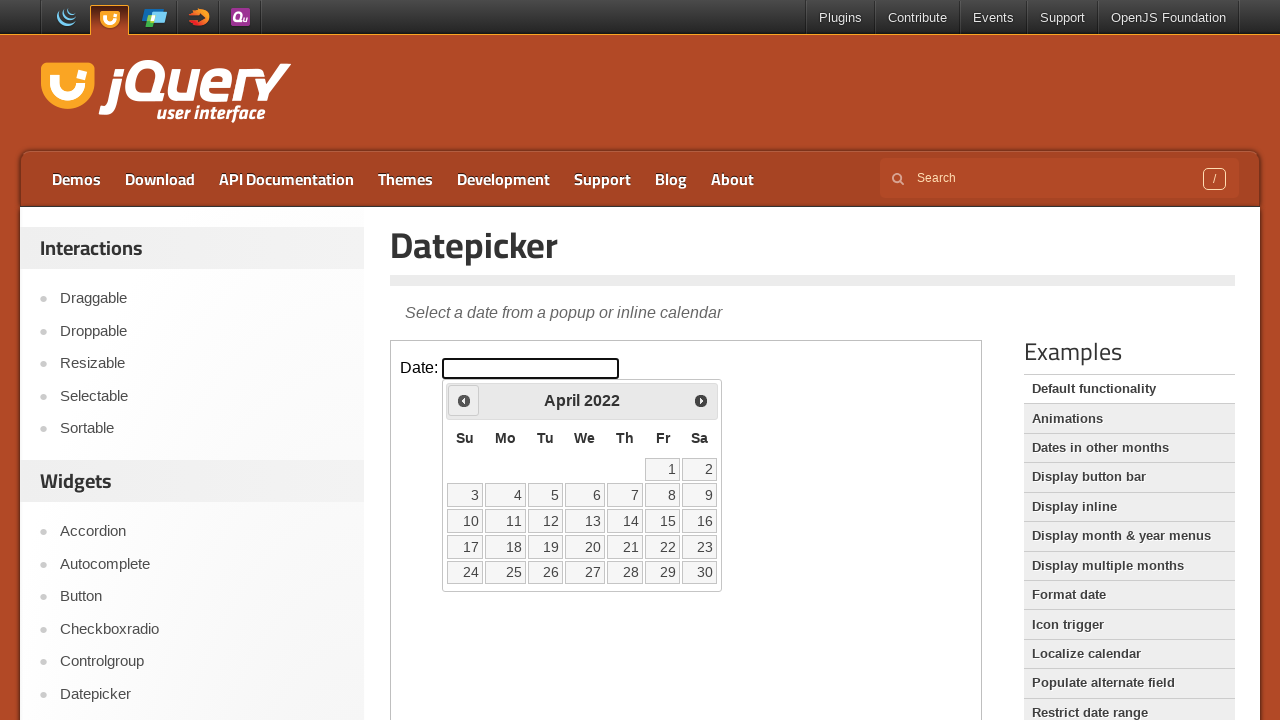

Retrieved current calendar month: April 2022
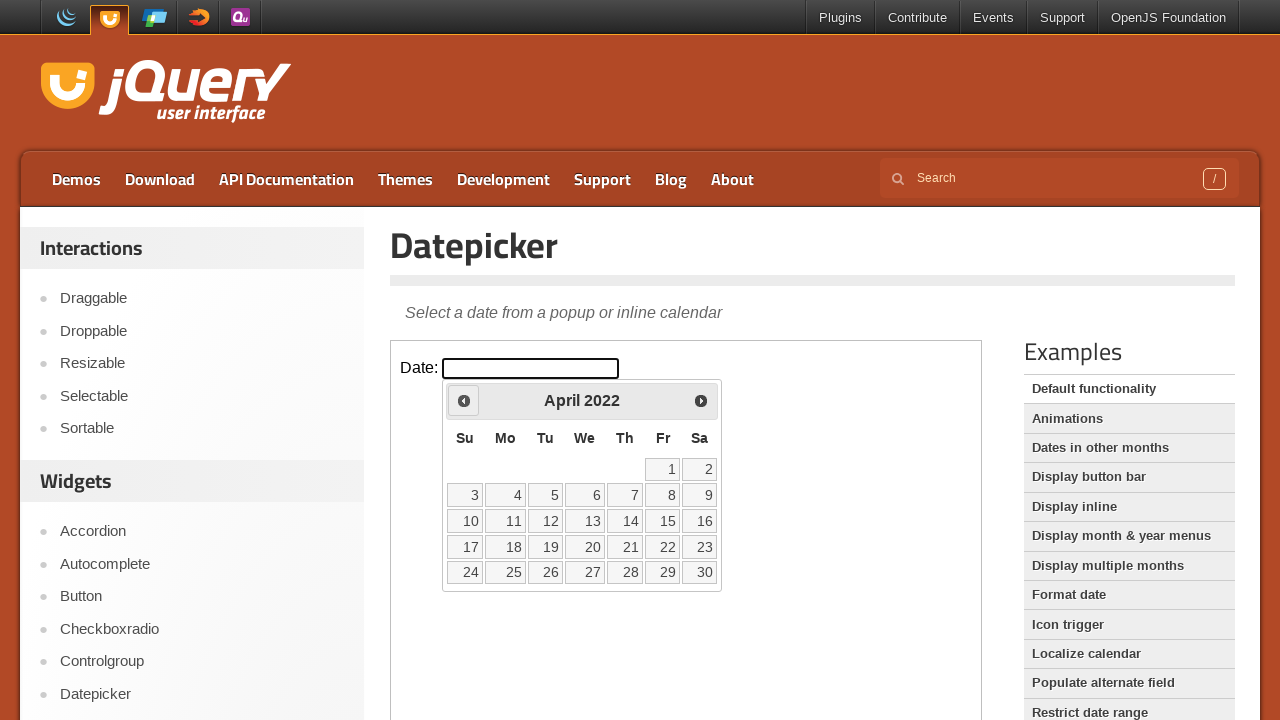

Clicked previous month button to navigate from April 2022 at (464, 400) on .demo-frame >> internal:control=enter-frame >> xpath=//div[@id='ui-datepicker-di
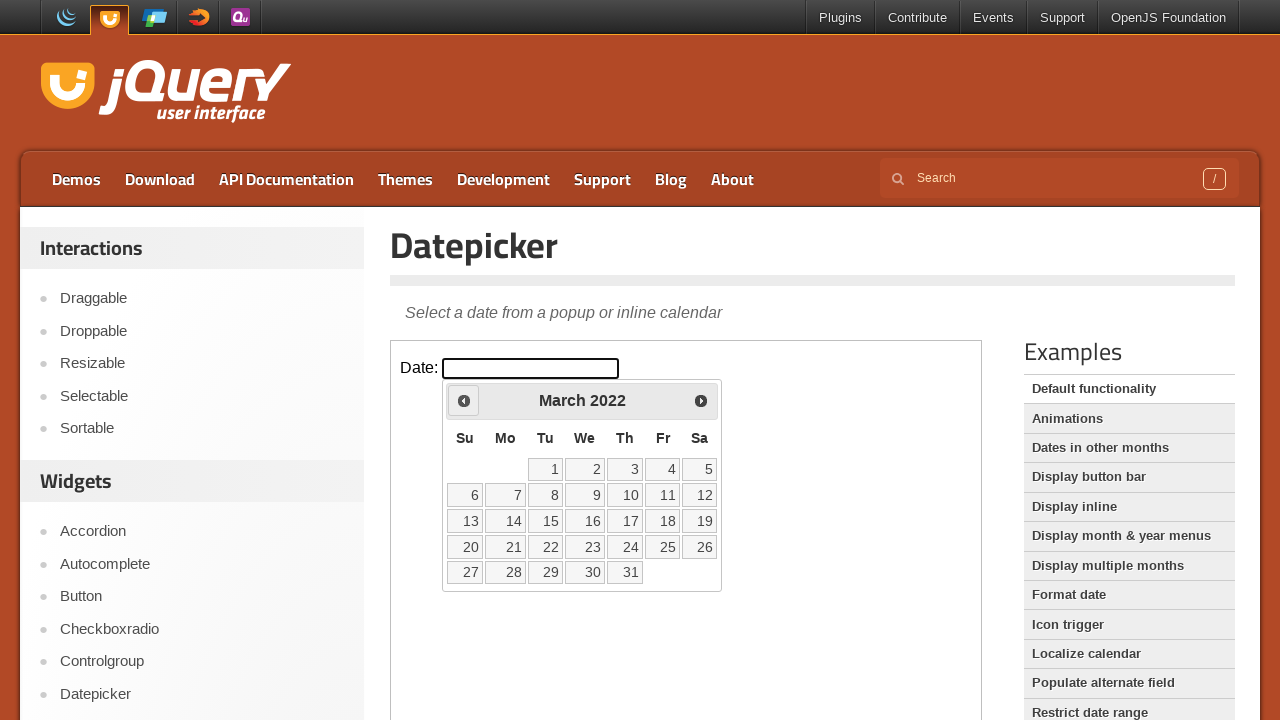

Retrieved current calendar month: March 2022
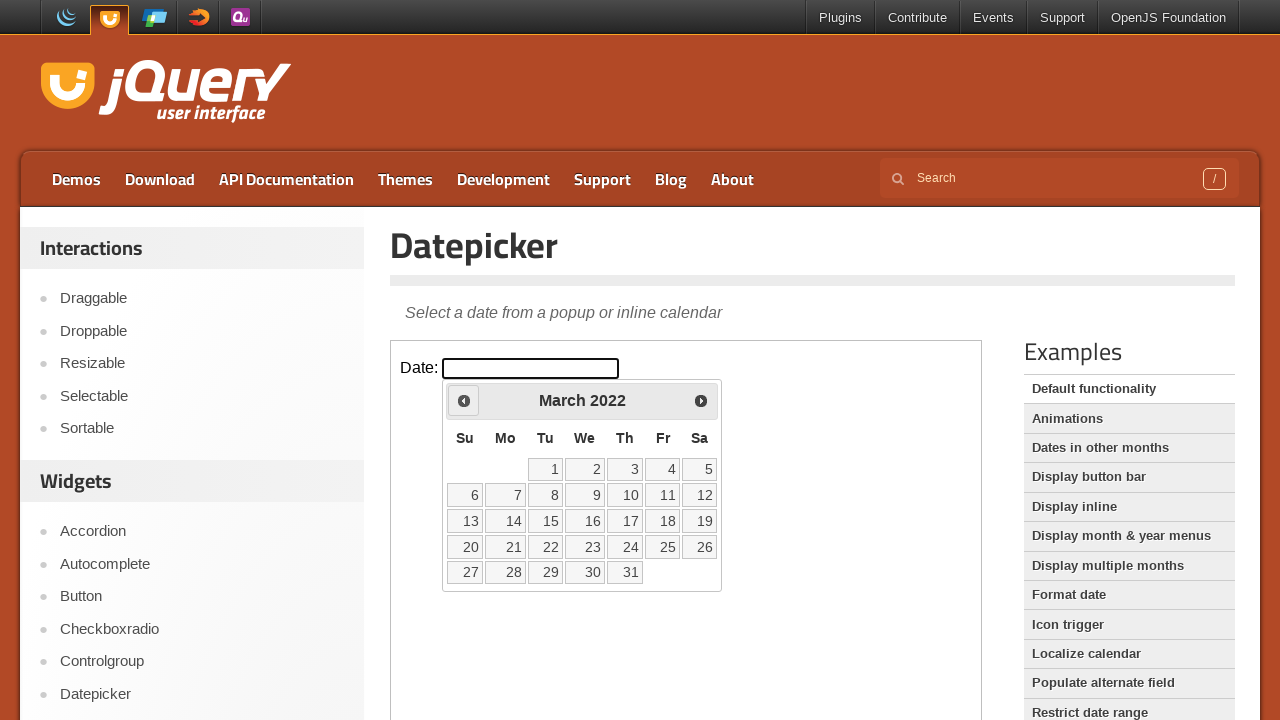

Clicked previous month button to navigate from March 2022 at (464, 400) on .demo-frame >> internal:control=enter-frame >> xpath=//div[@id='ui-datepicker-di
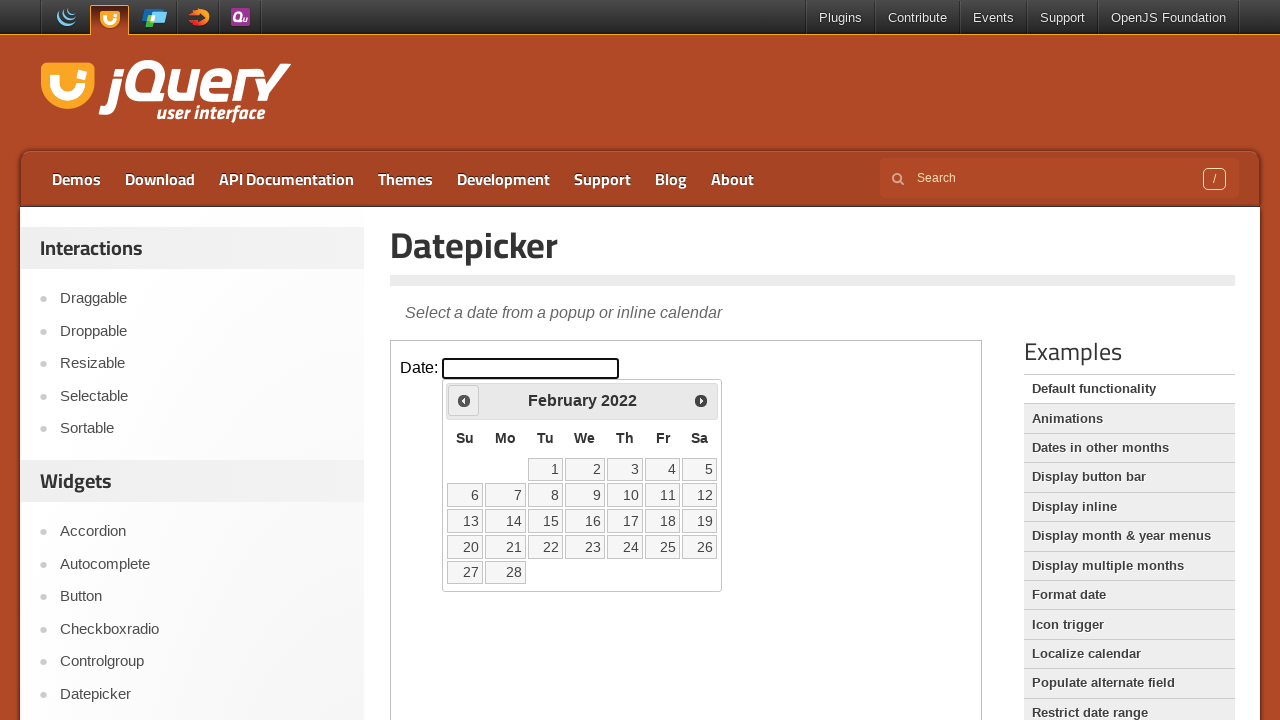

Retrieved current calendar month: February 2022
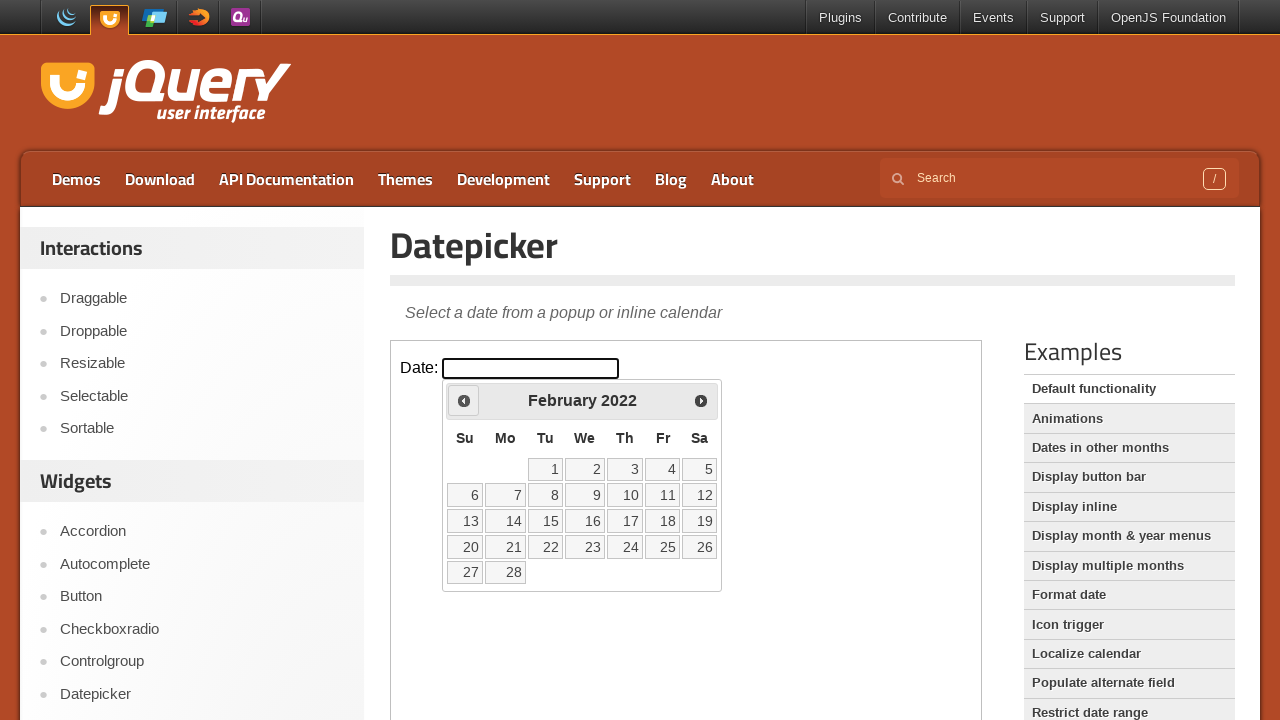

Clicked previous month button to navigate from February 2022 at (464, 400) on .demo-frame >> internal:control=enter-frame >> xpath=//div[@id='ui-datepicker-di
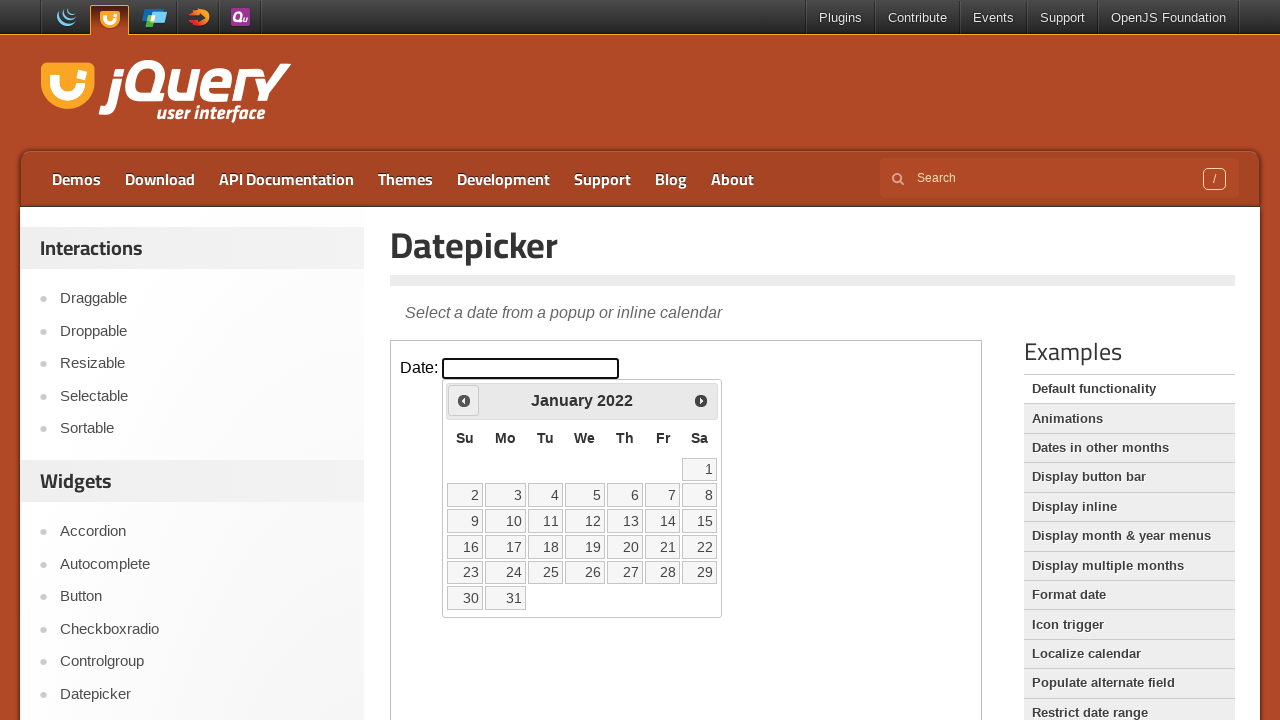

Retrieved current calendar month: January 2022
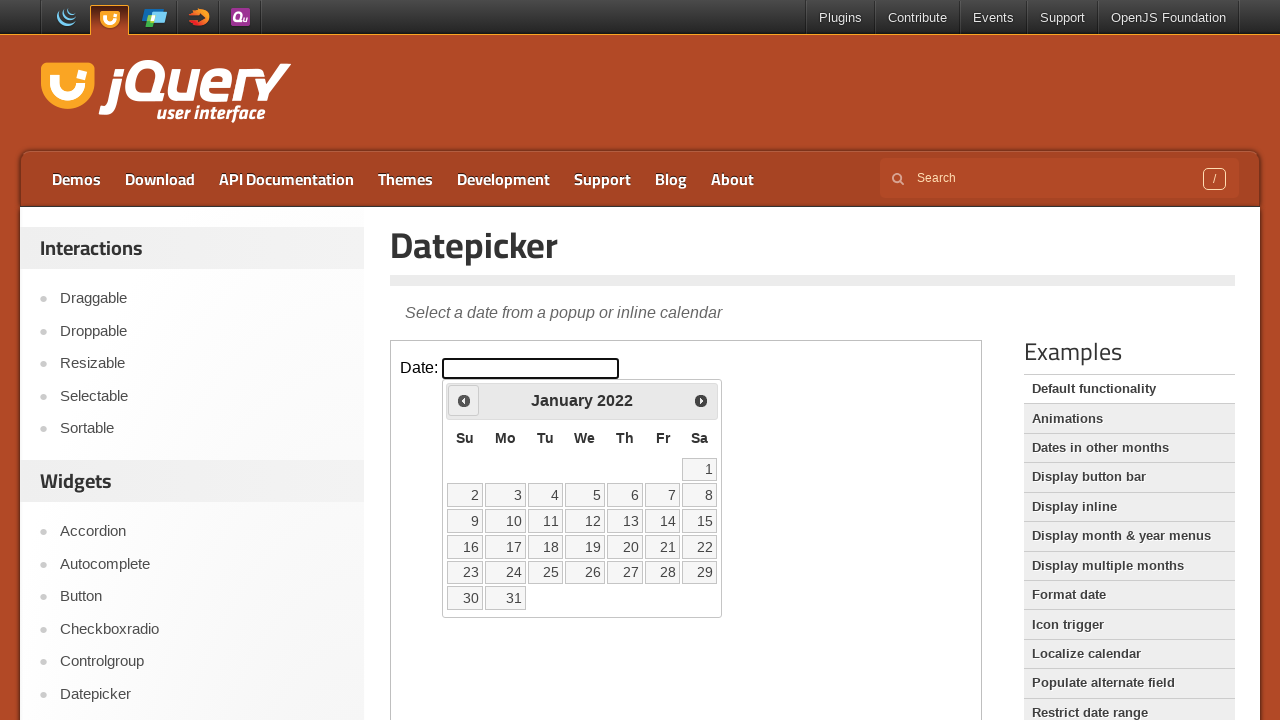

Clicked previous month button to navigate from January 2022 at (464, 400) on .demo-frame >> internal:control=enter-frame >> xpath=//div[@id='ui-datepicker-di
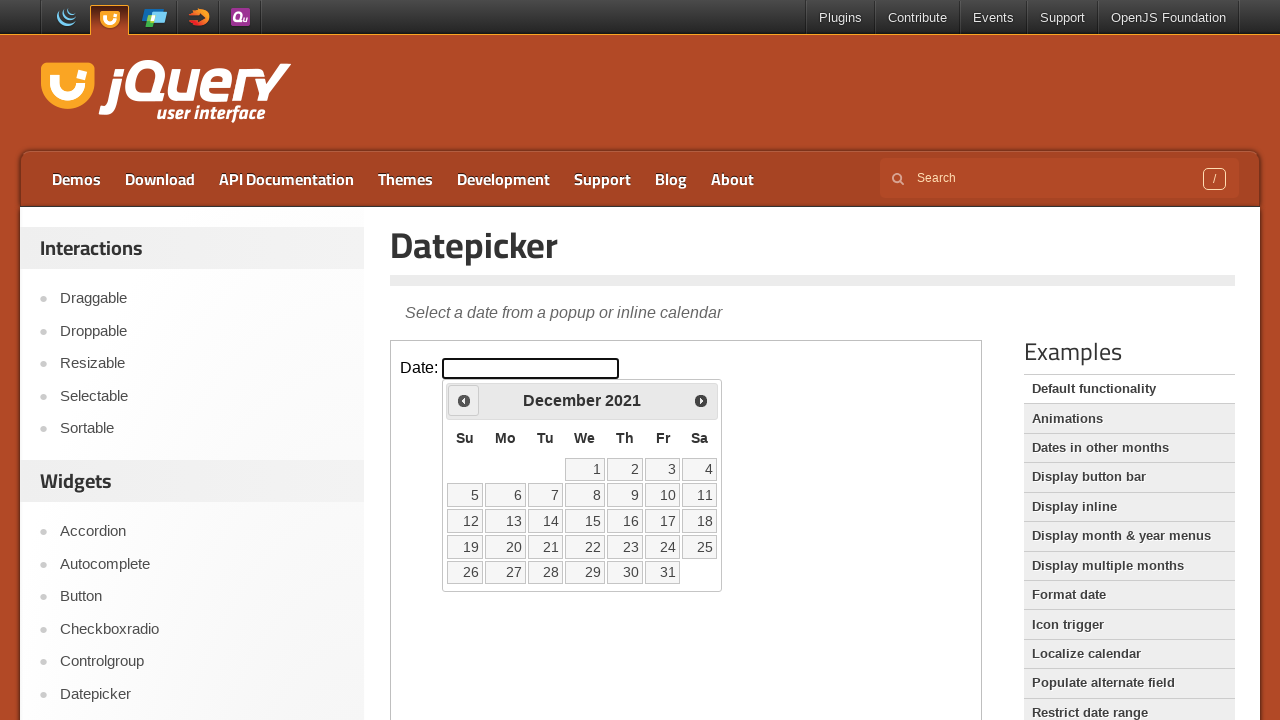

Retrieved current calendar month: December 2021
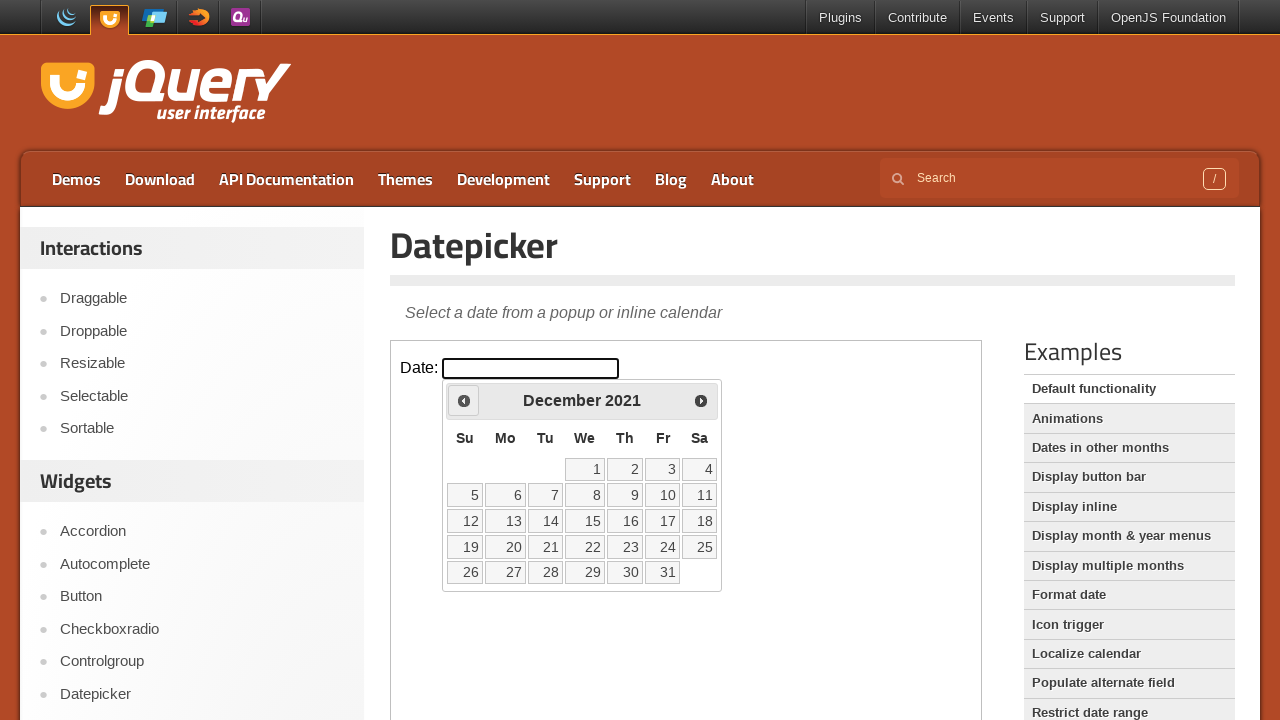

Clicked previous month button to navigate from December 2021 at (464, 400) on .demo-frame >> internal:control=enter-frame >> xpath=//div[@id='ui-datepicker-di
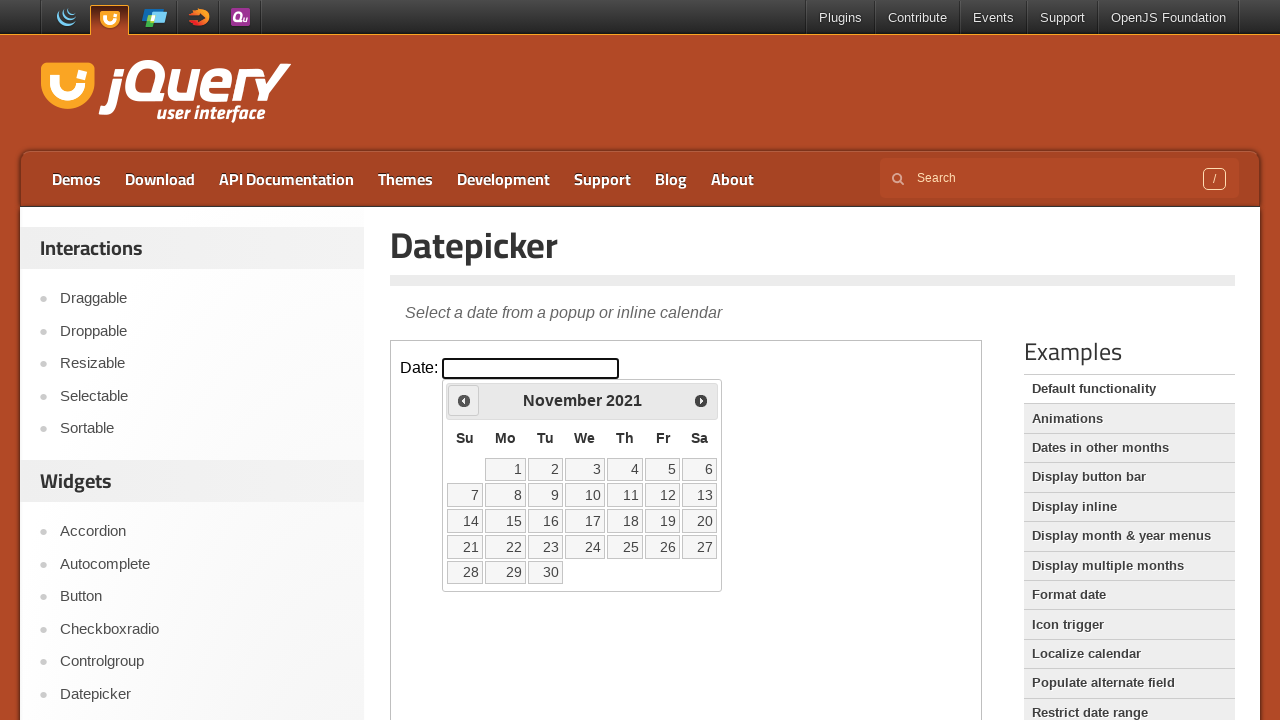

Retrieved current calendar month: November 2021
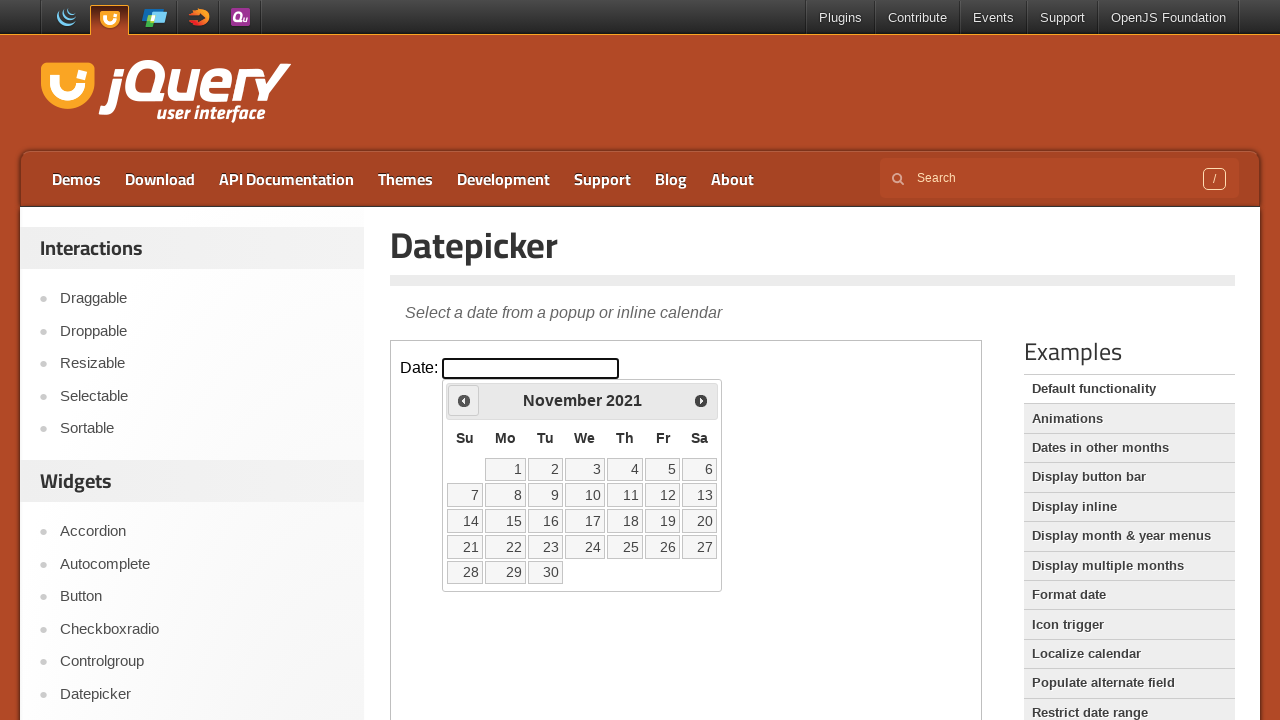

Clicked on November 3, 2021 to select the date at (545, 469) on .demo-frame >> internal:control=enter-frame >> xpath=//div[@id='ui-datepicker-di
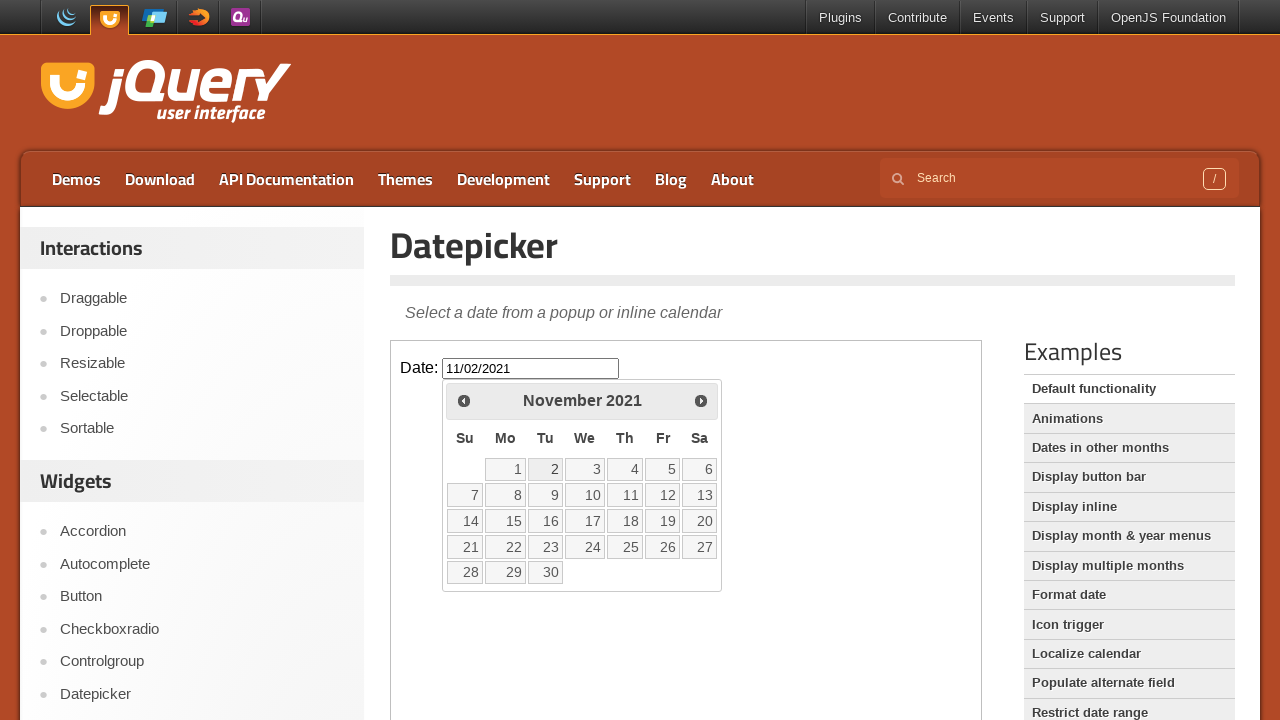

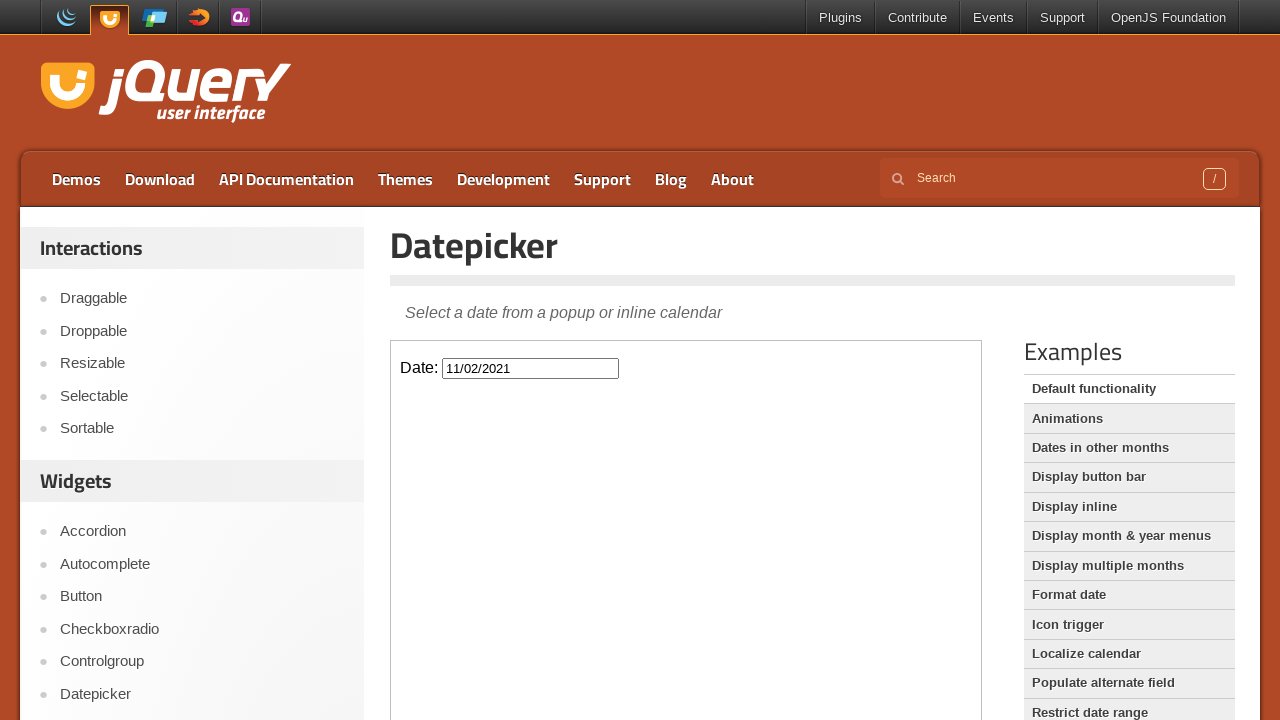